Tests web table interactions including reading data from cells, iterating through rows and columns, pagination, and selecting checkboxes in a product table

Starting URL: https://testautomationpractice.blogspot.com/

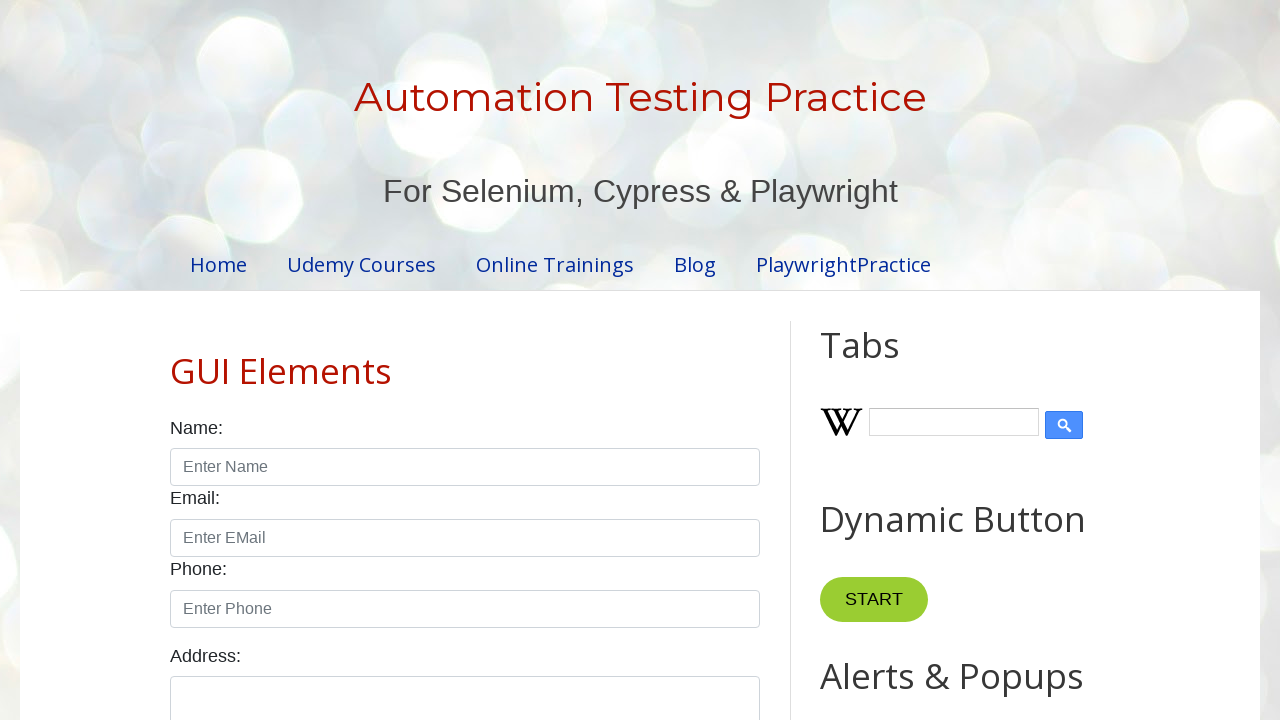

Located all rows in the product table
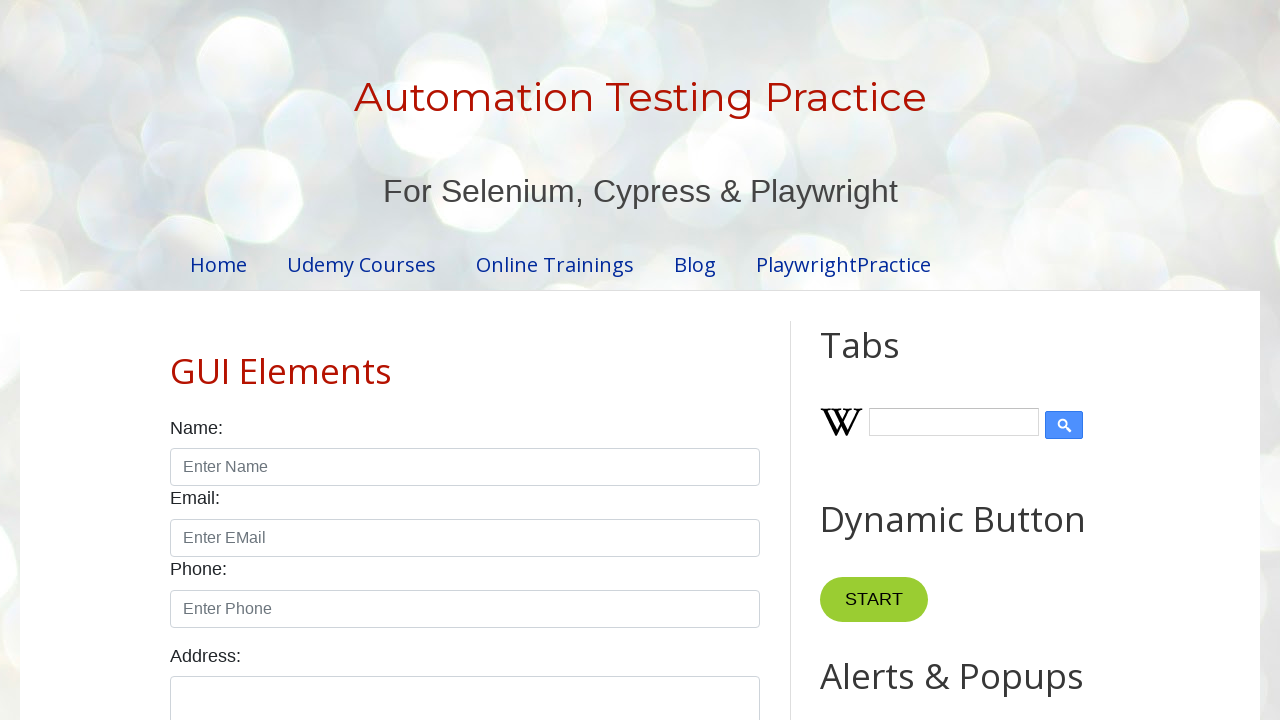

Retrieved row count: 5 rows
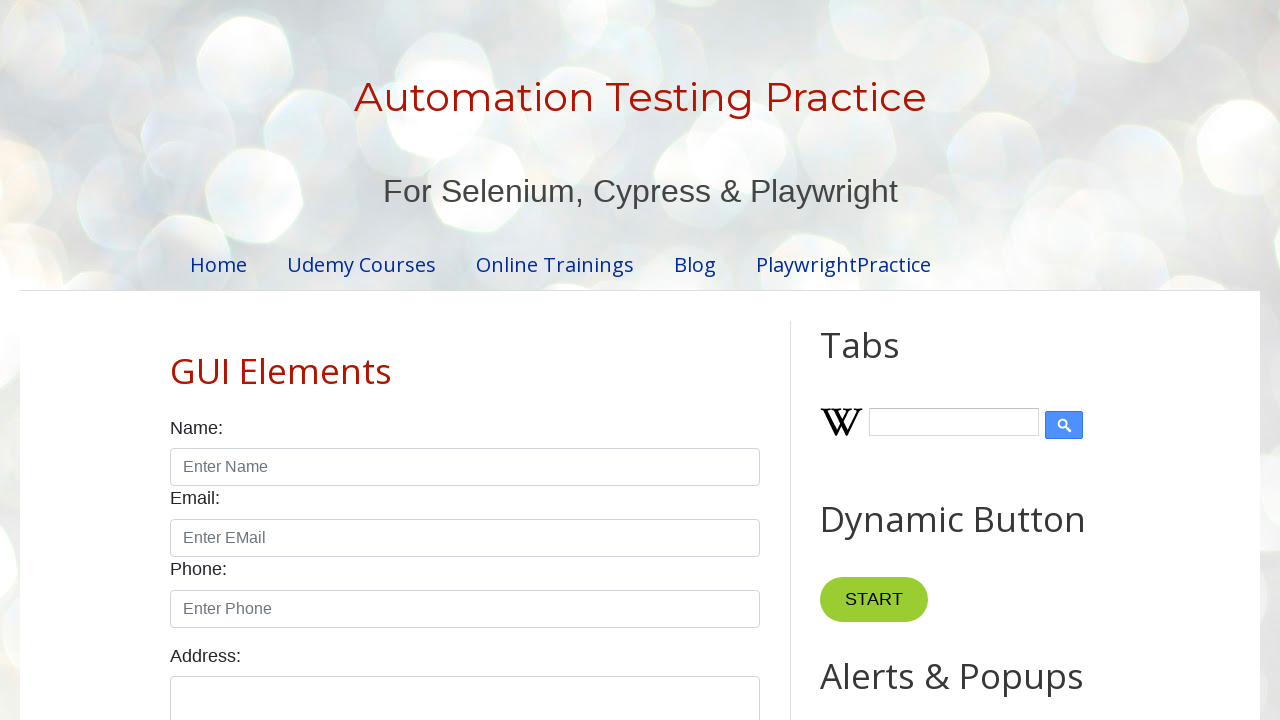

Located all columns in the product table header
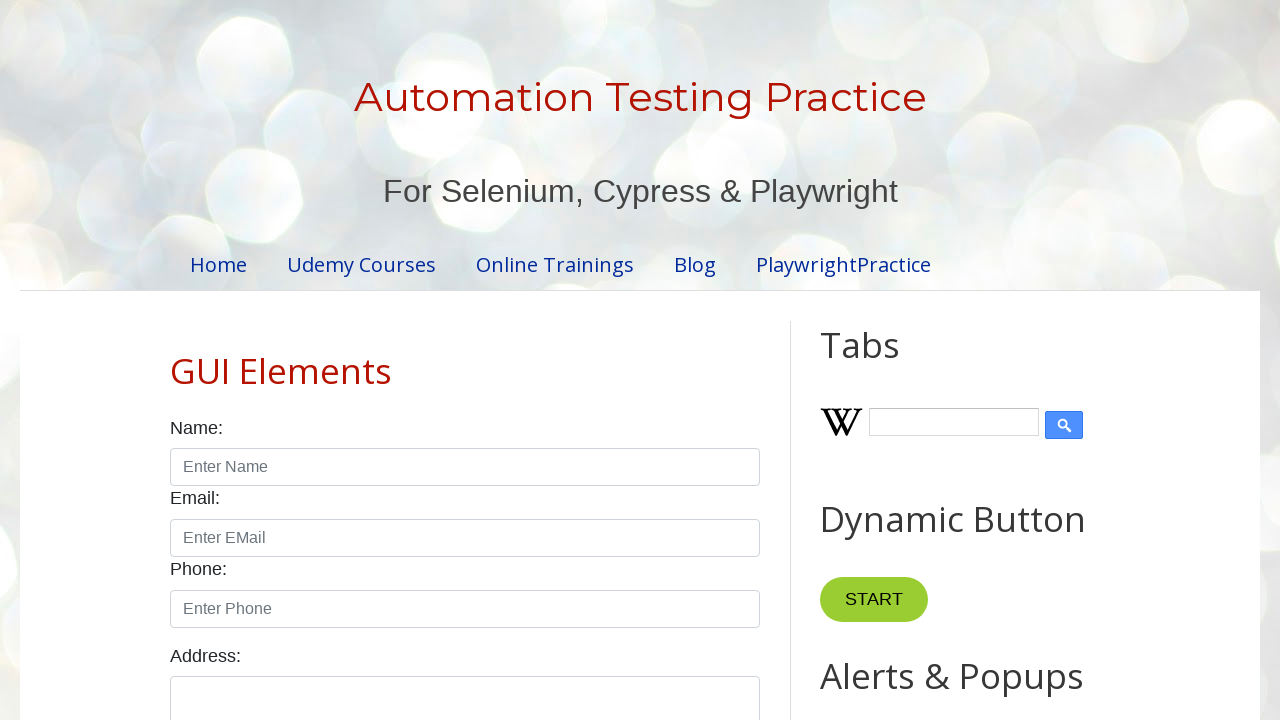

Retrieved column count: 4 columns
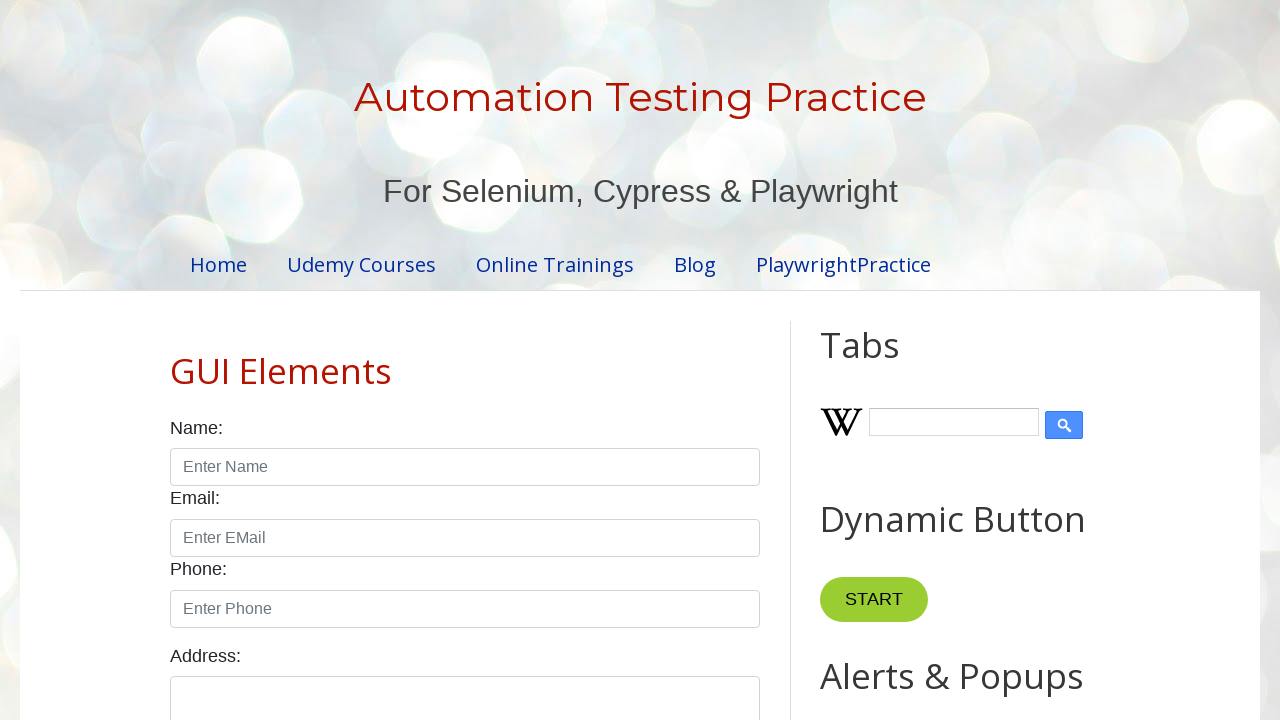

Retrieved specific cell data from row 3, column 3: $5.99
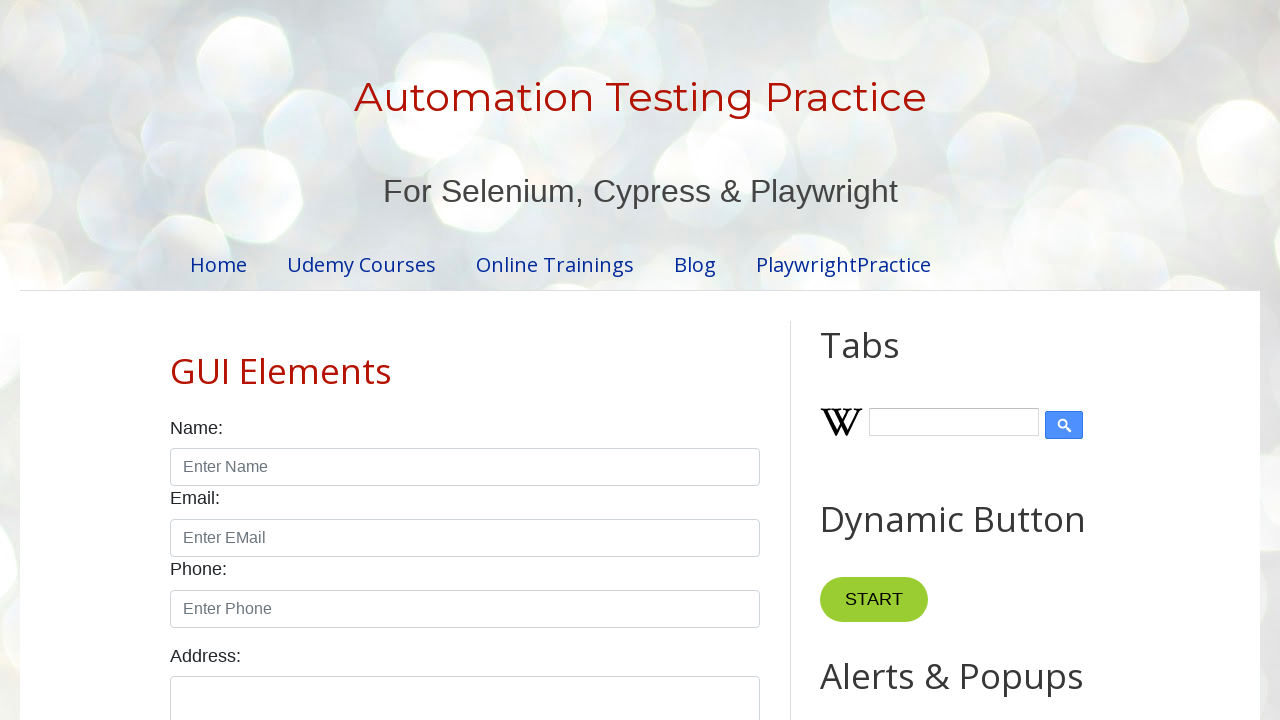

Retrieved cell data from row 1, column 1: 1
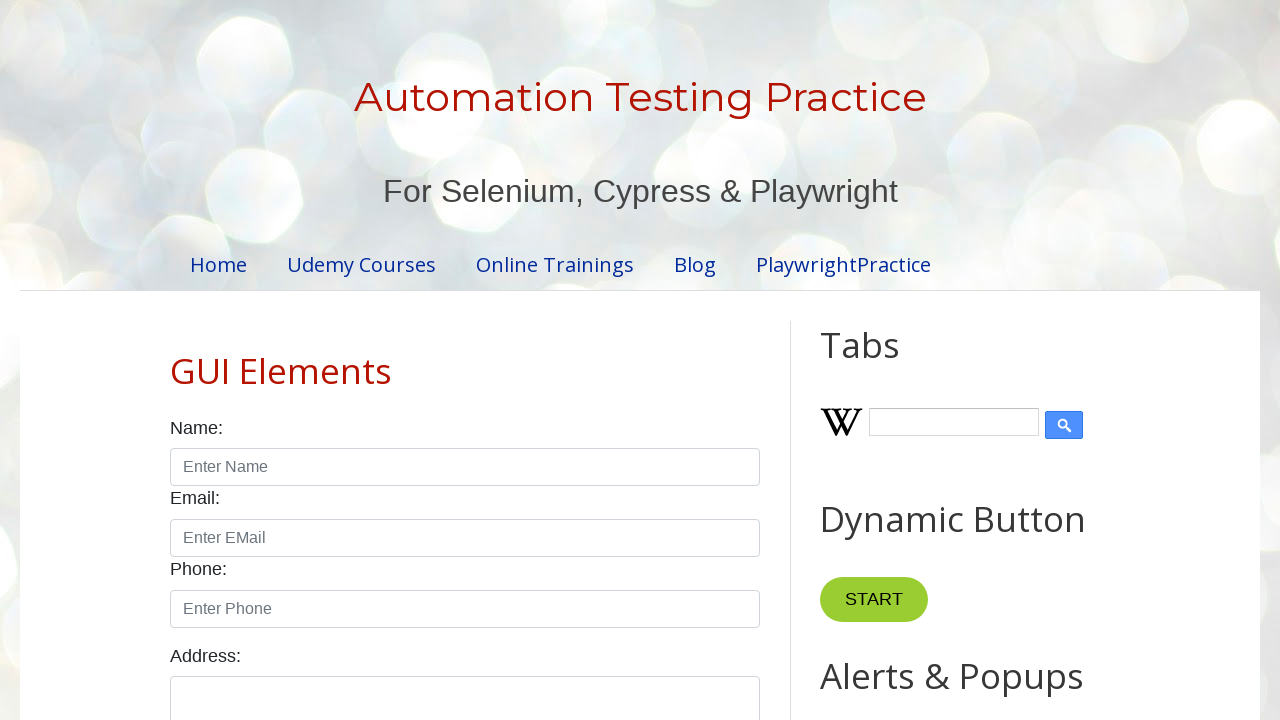

Retrieved cell data from row 1, column 2: Smartphone
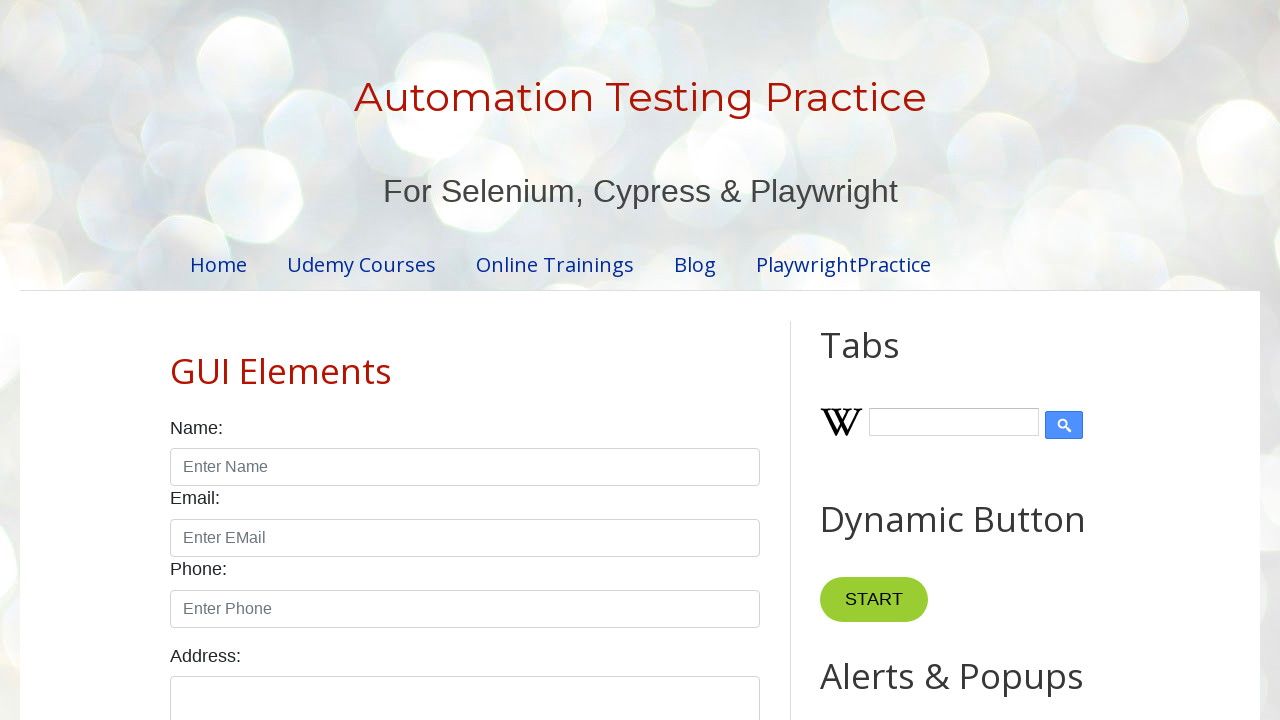

Retrieved cell data from row 1, column 3: $10.99
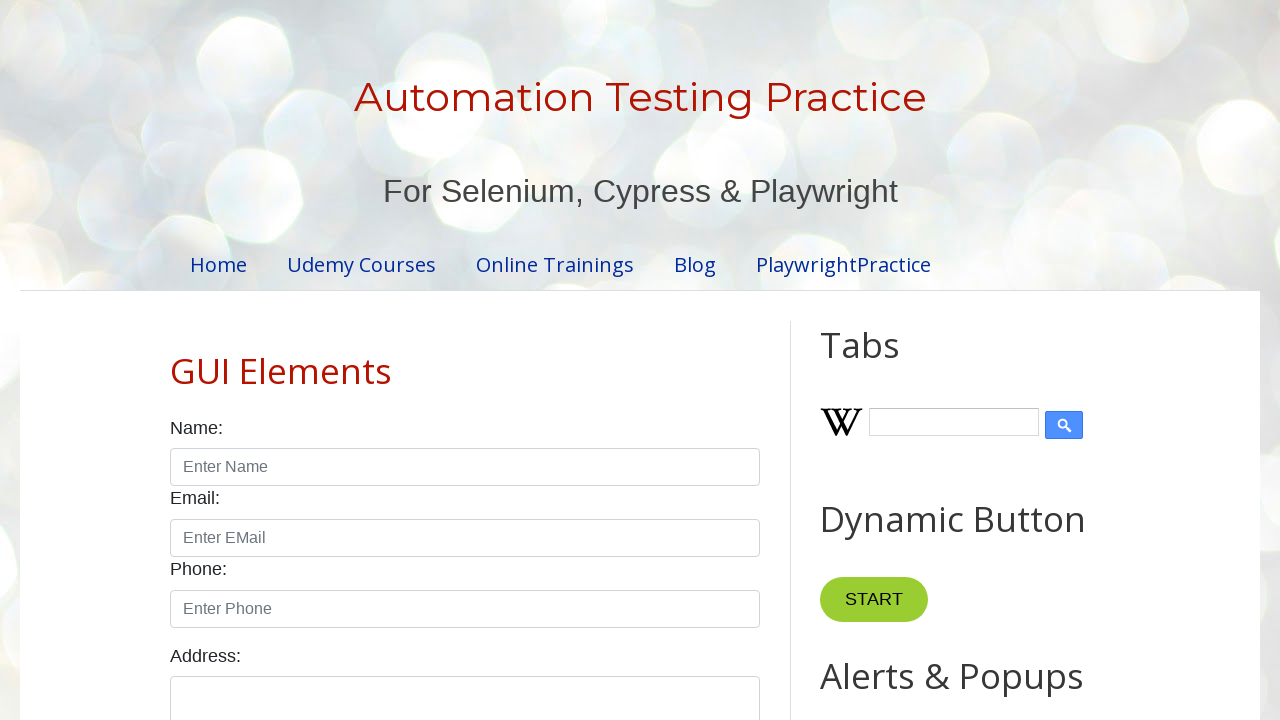

Retrieved cell data from row 2, column 1: 2
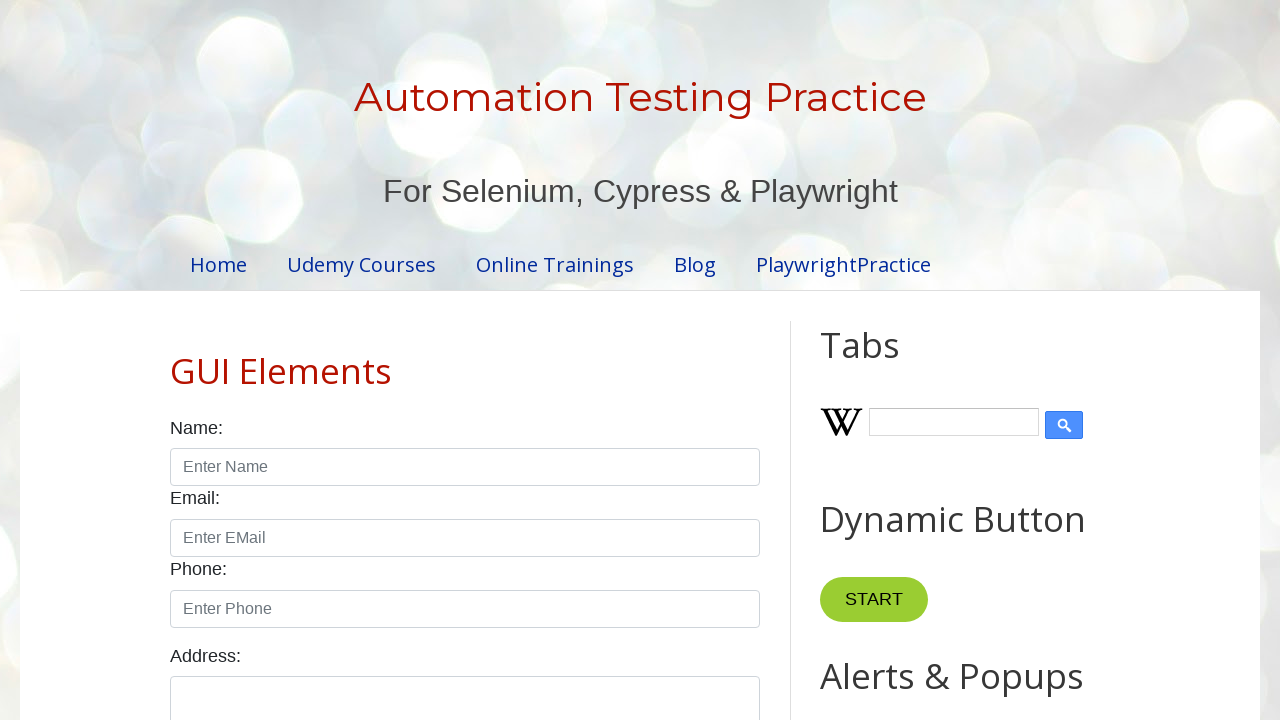

Retrieved cell data from row 2, column 2: Laptop
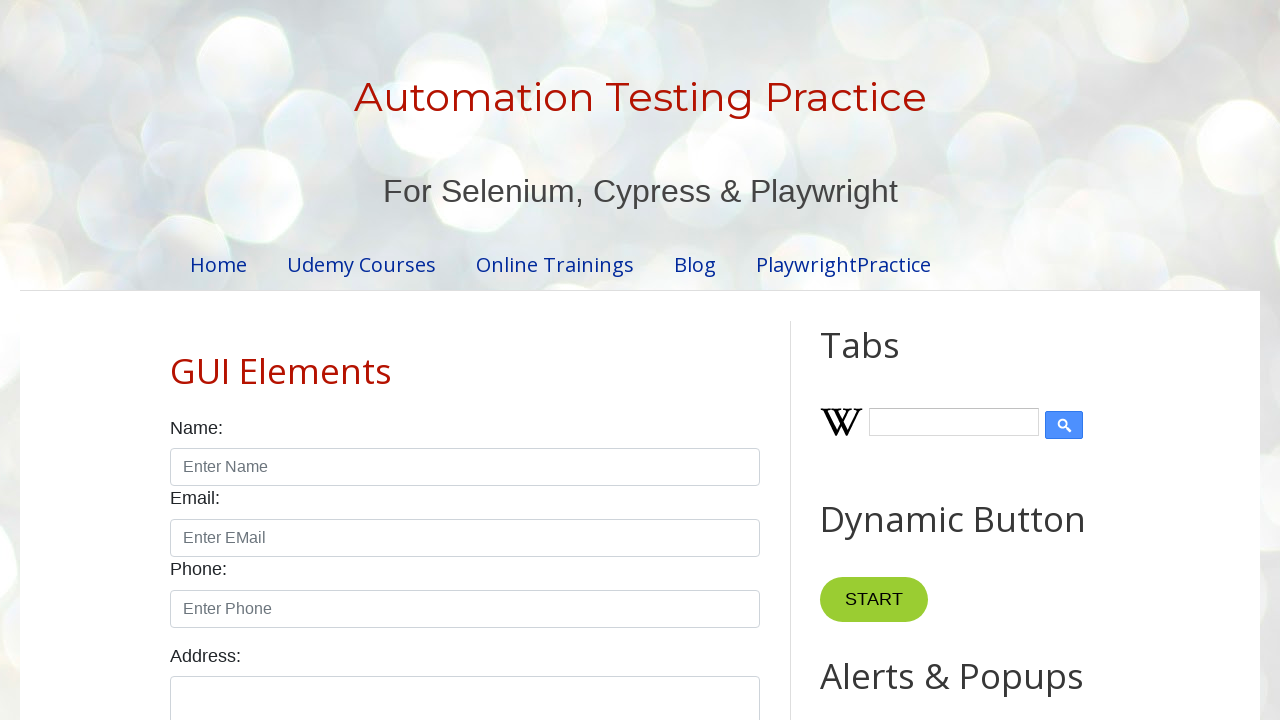

Retrieved cell data from row 2, column 3: $19.99
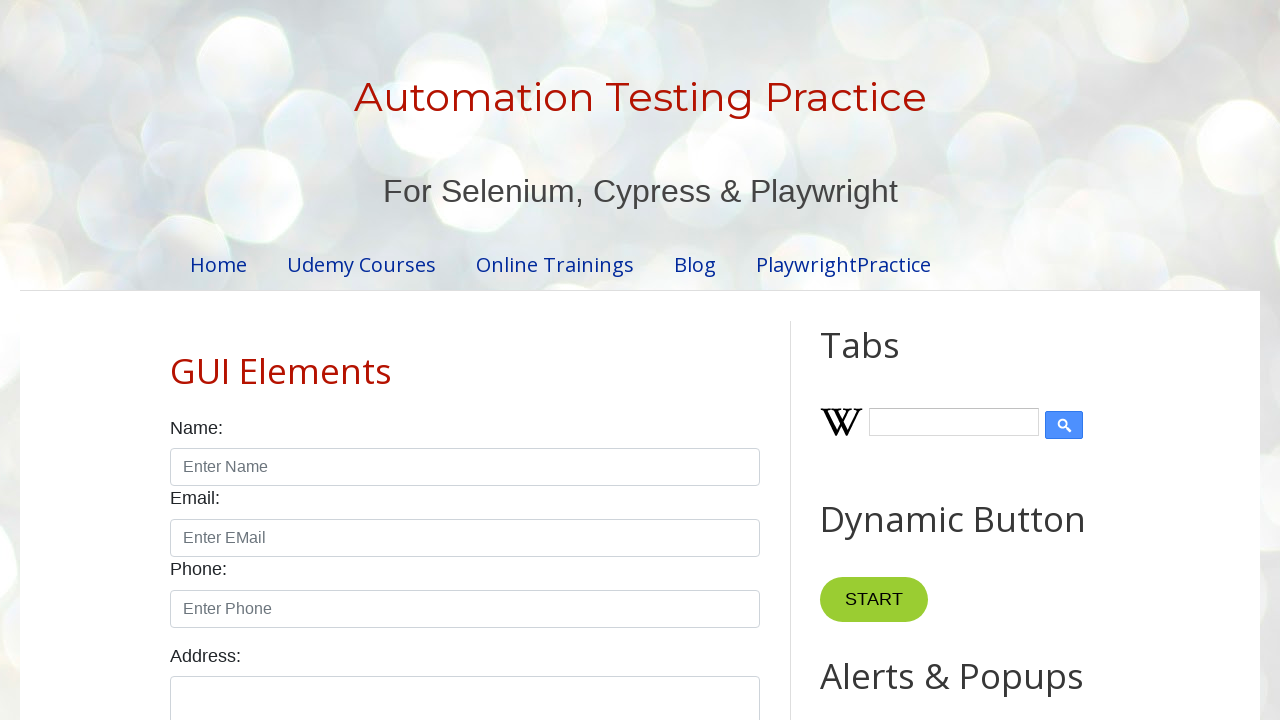

Retrieved cell data from row 3, column 1: 3
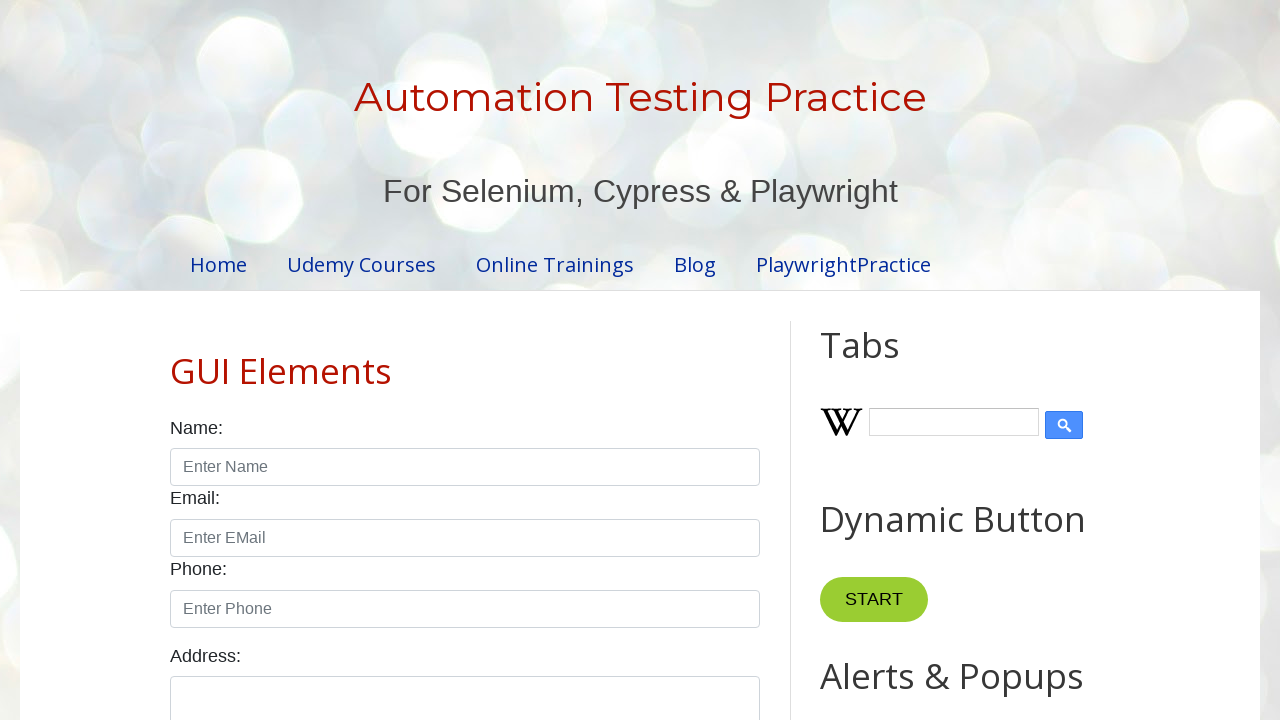

Retrieved cell data from row 3, column 2: Tablet 
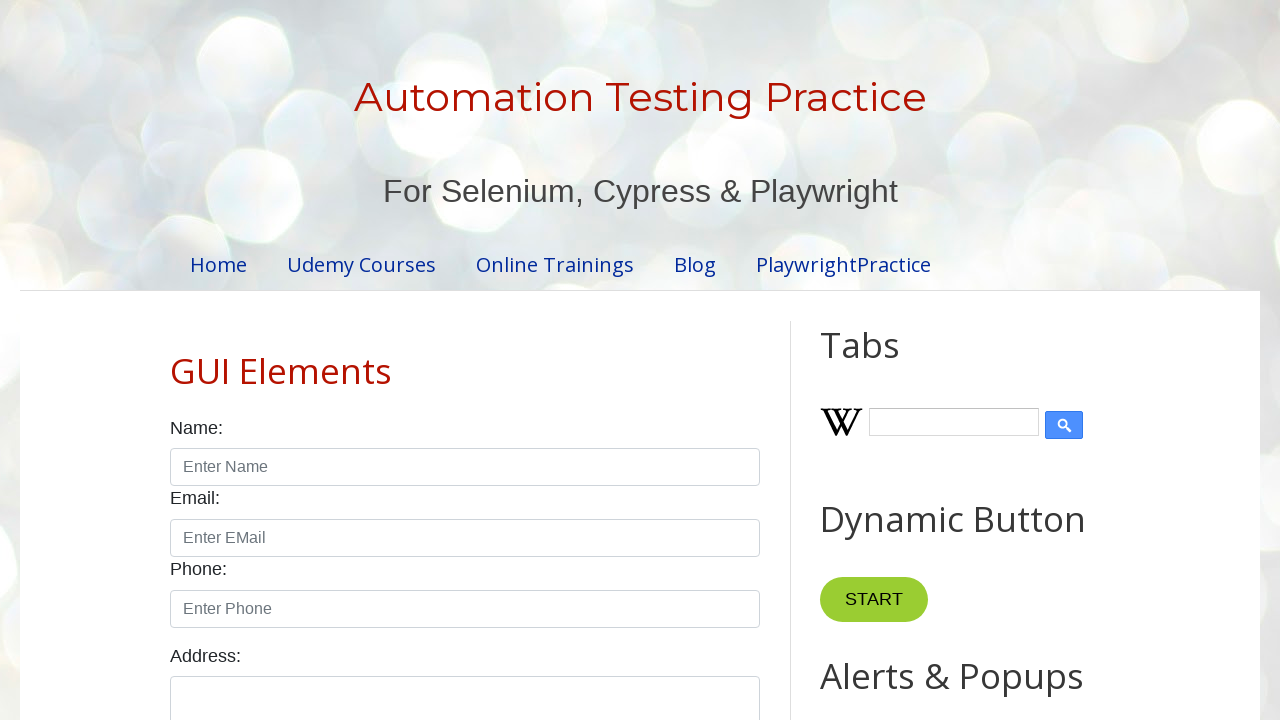

Retrieved cell data from row 3, column 3: $5.99
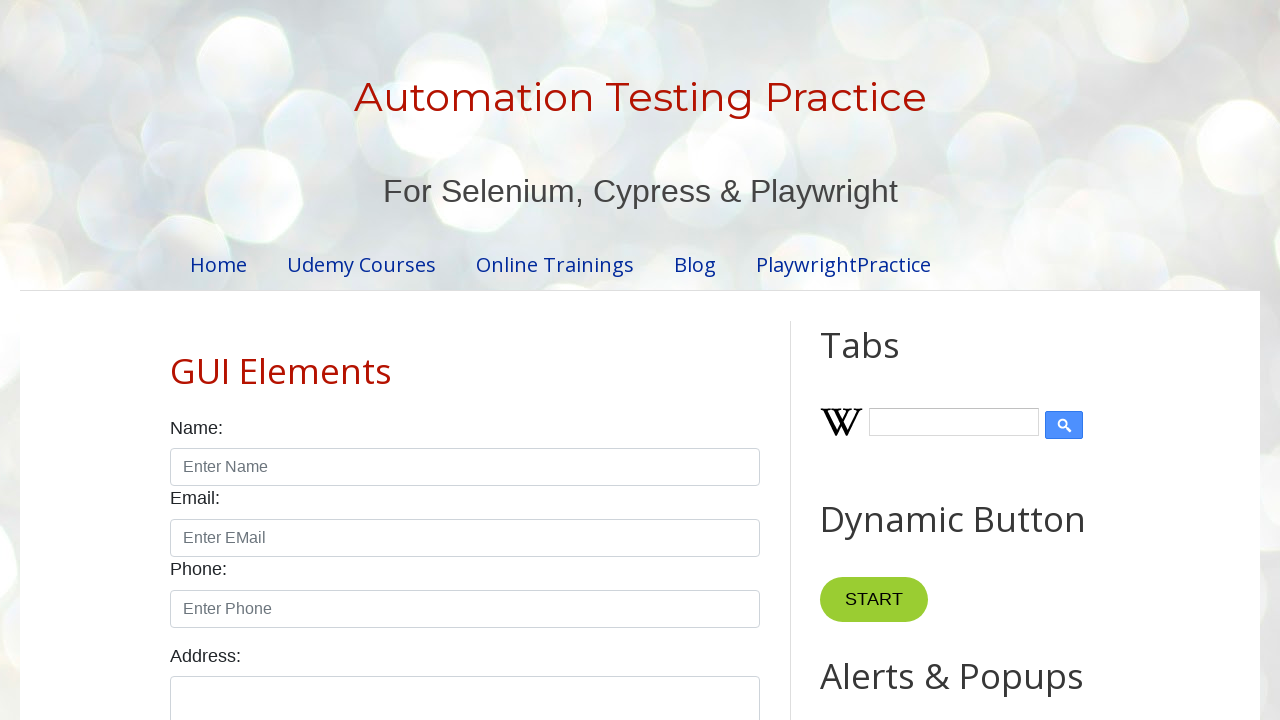

Retrieved cell data from row 4, column 1: 4
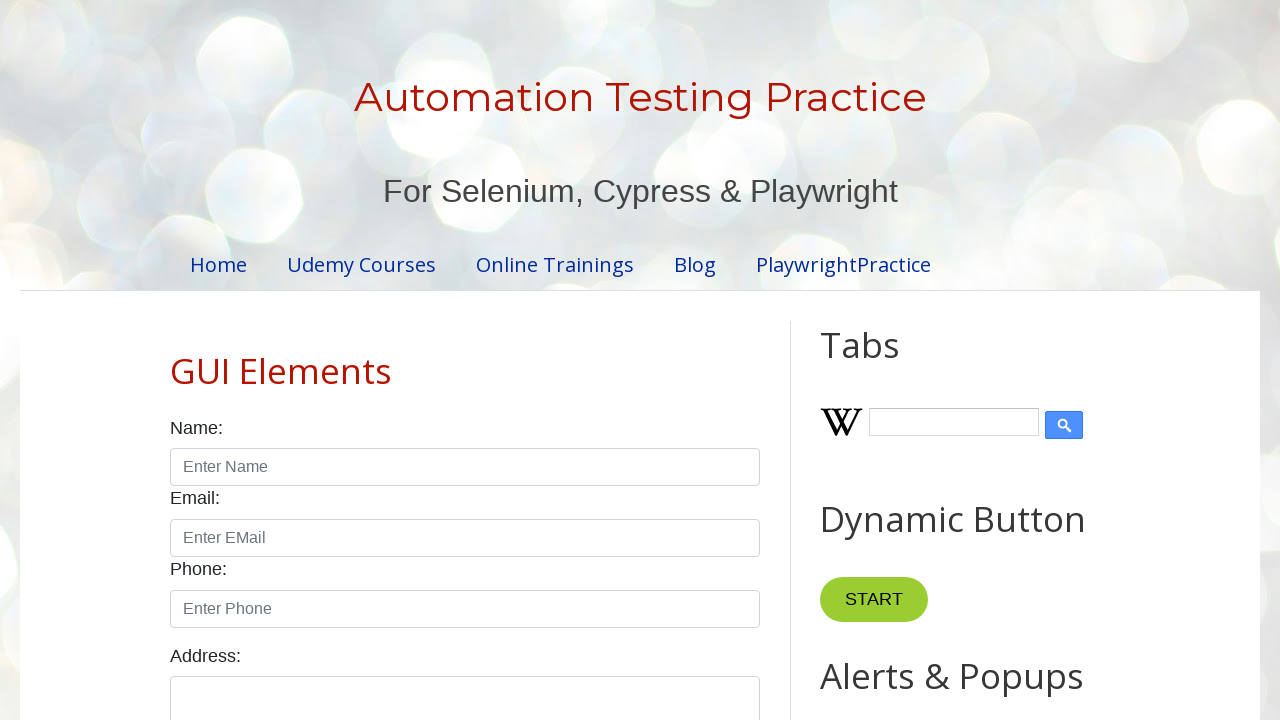

Retrieved cell data from row 4, column 2: Smartwatch
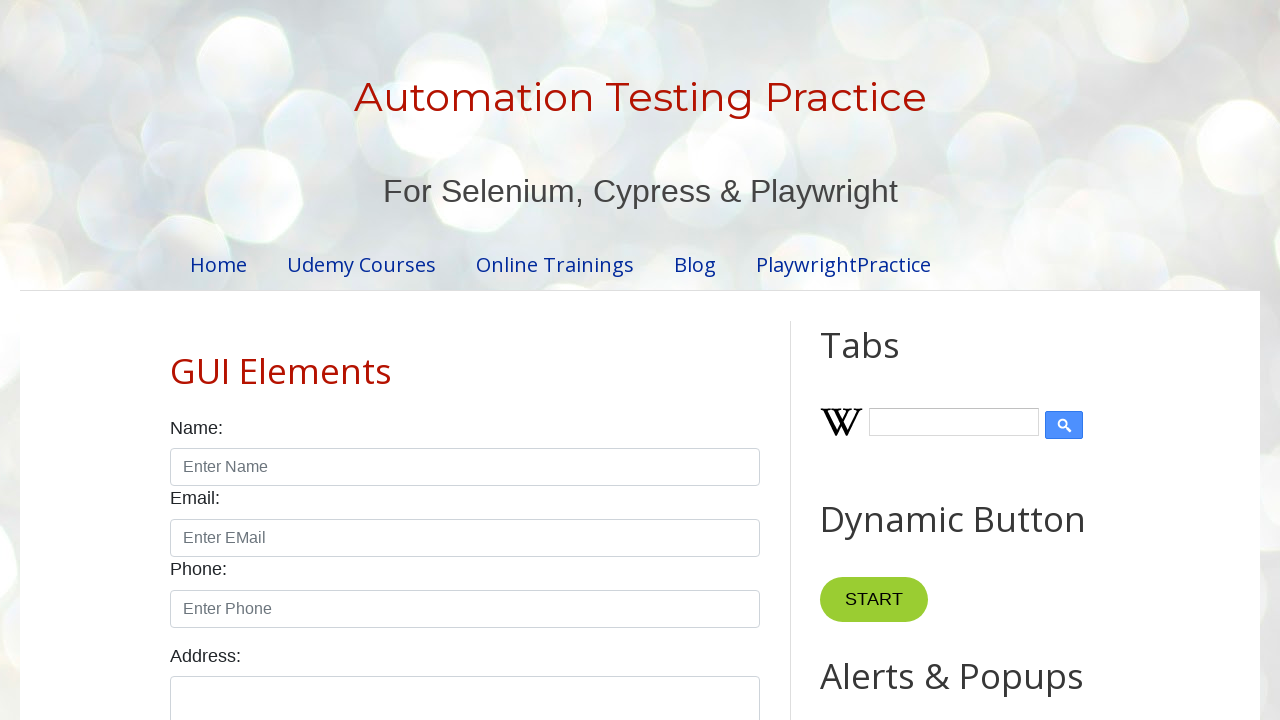

Retrieved cell data from row 4, column 3: $7.99
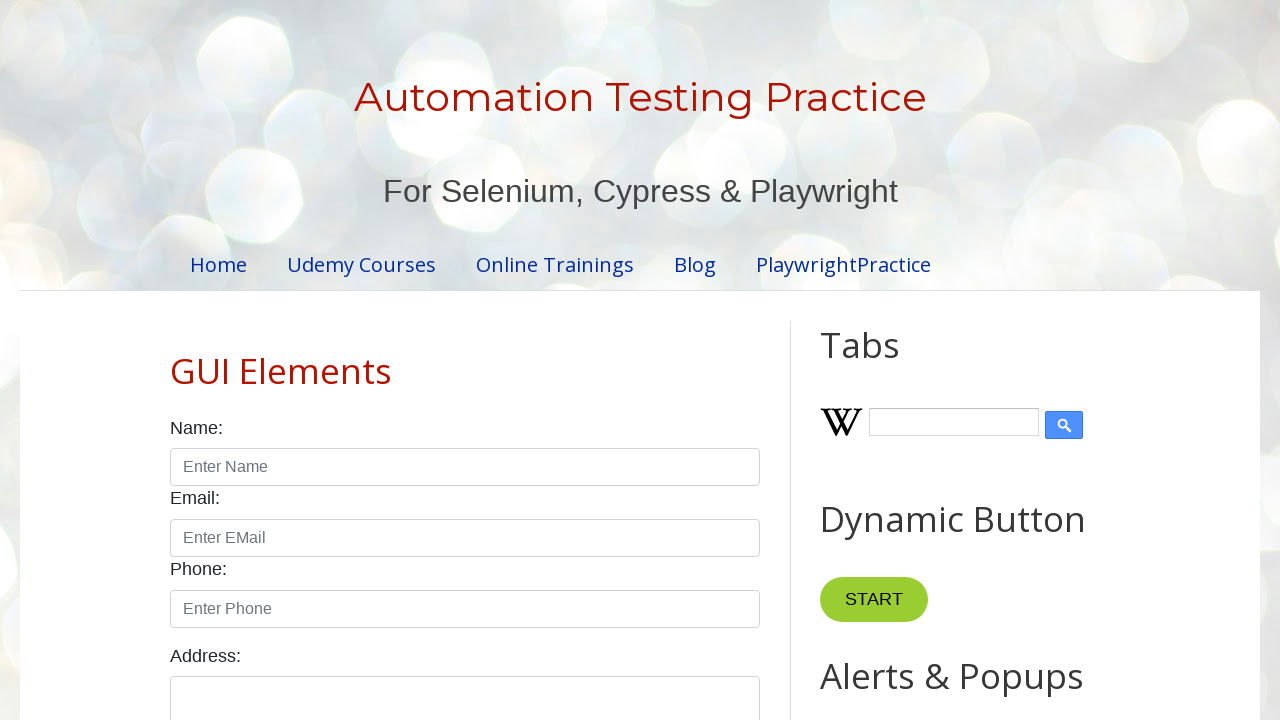

Retrieved cell data from row 5, column 1: 5
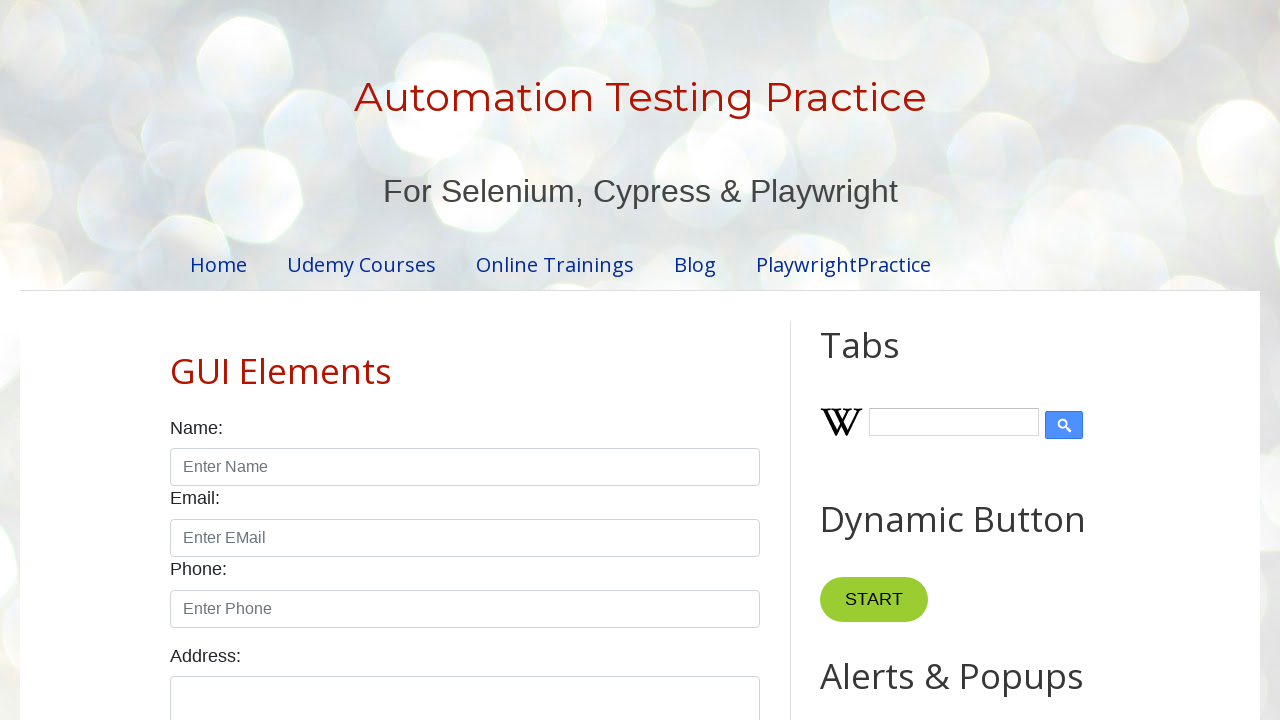

Retrieved cell data from row 5, column 2: Wireless Earbuds
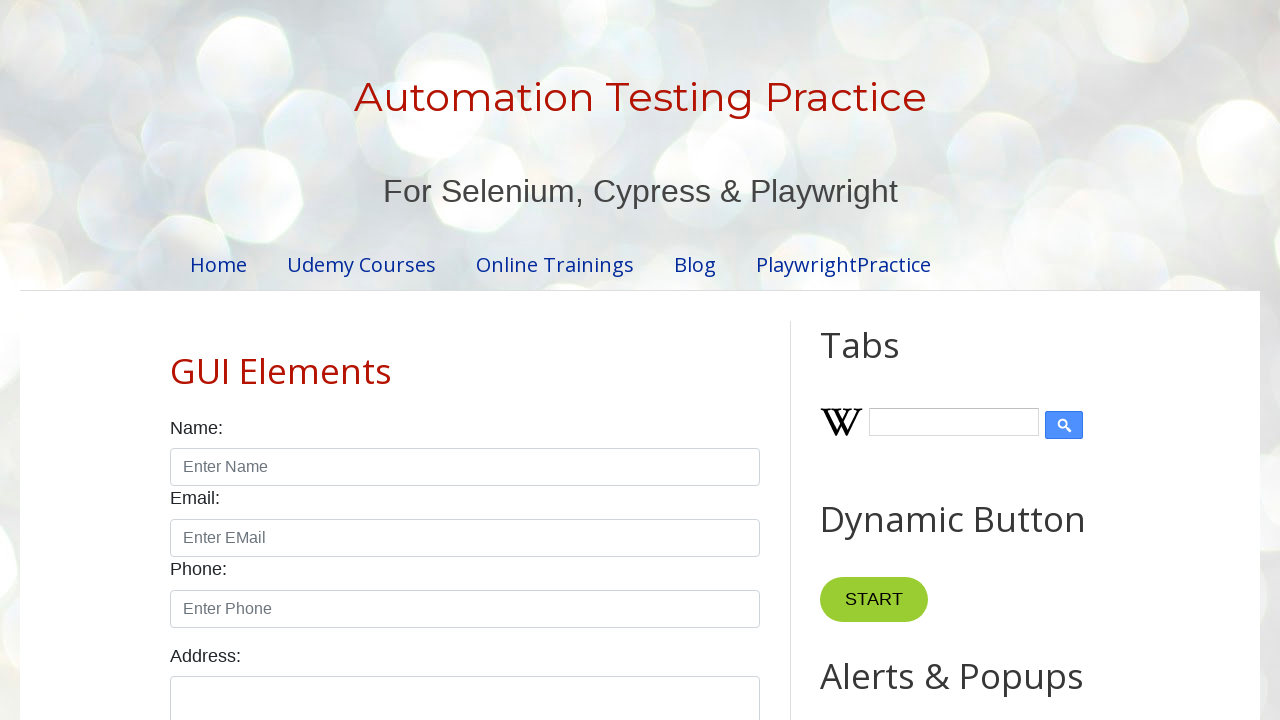

Retrieved cell data from row 5, column 3: $8.99
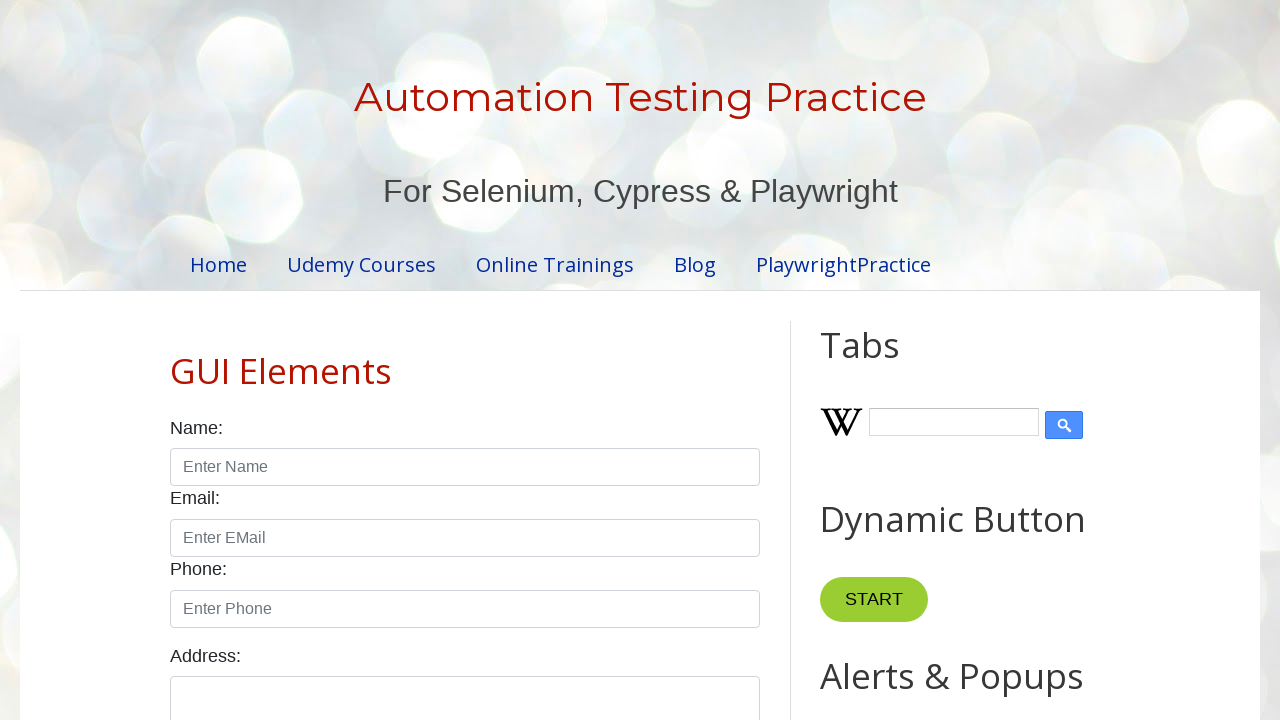

Retrieved product ID from row 1: 1
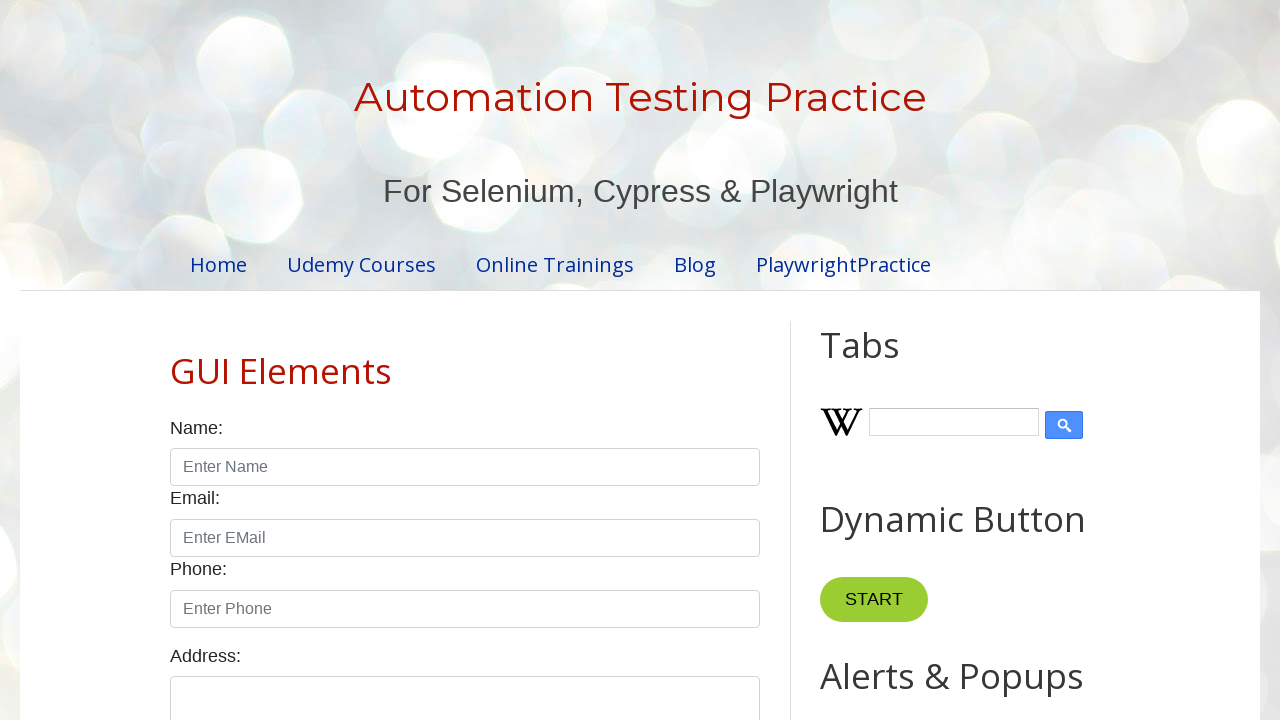

Retrieved product name from row 1: Smartphone
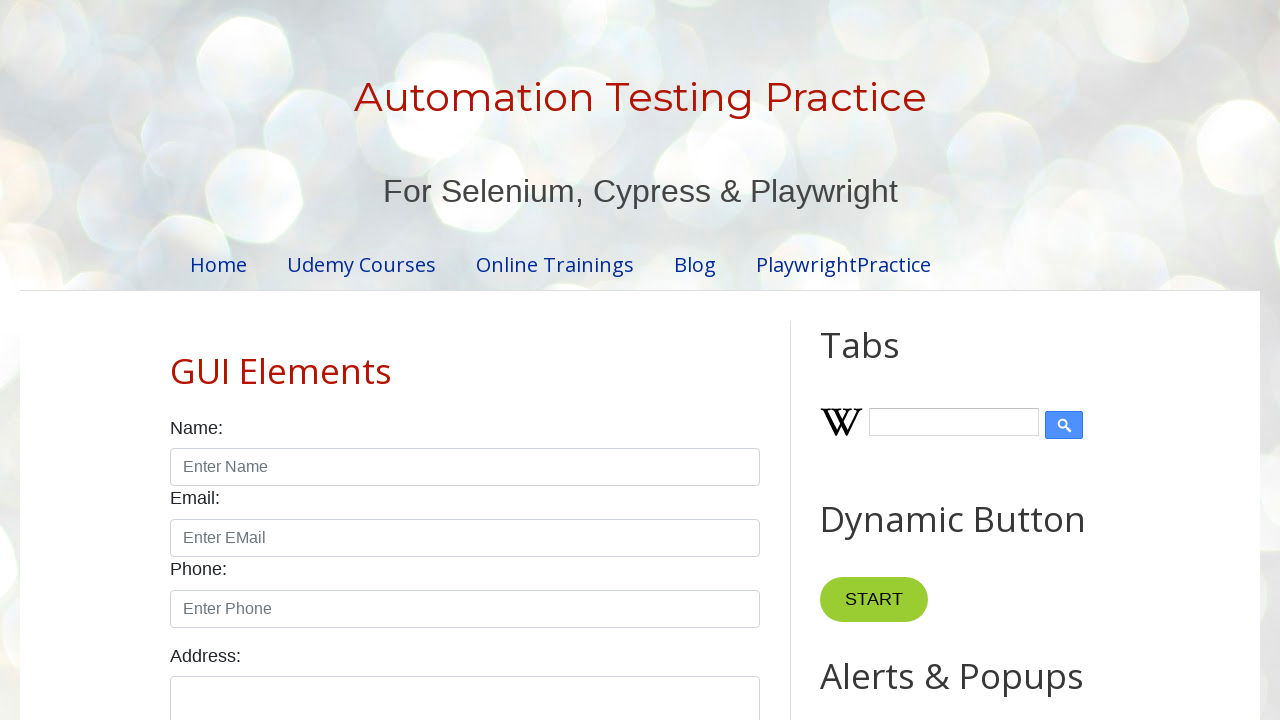

Retrieved product ID from row 2: 2
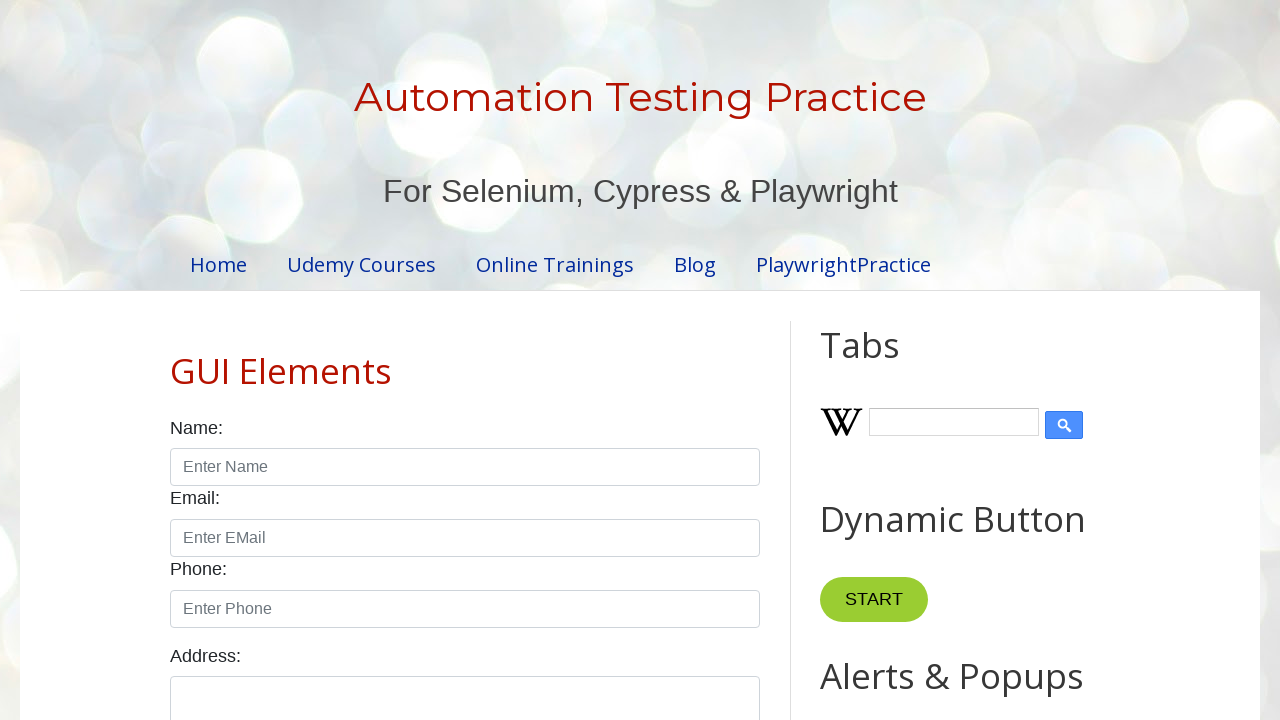

Retrieved product name from row 2: Laptop
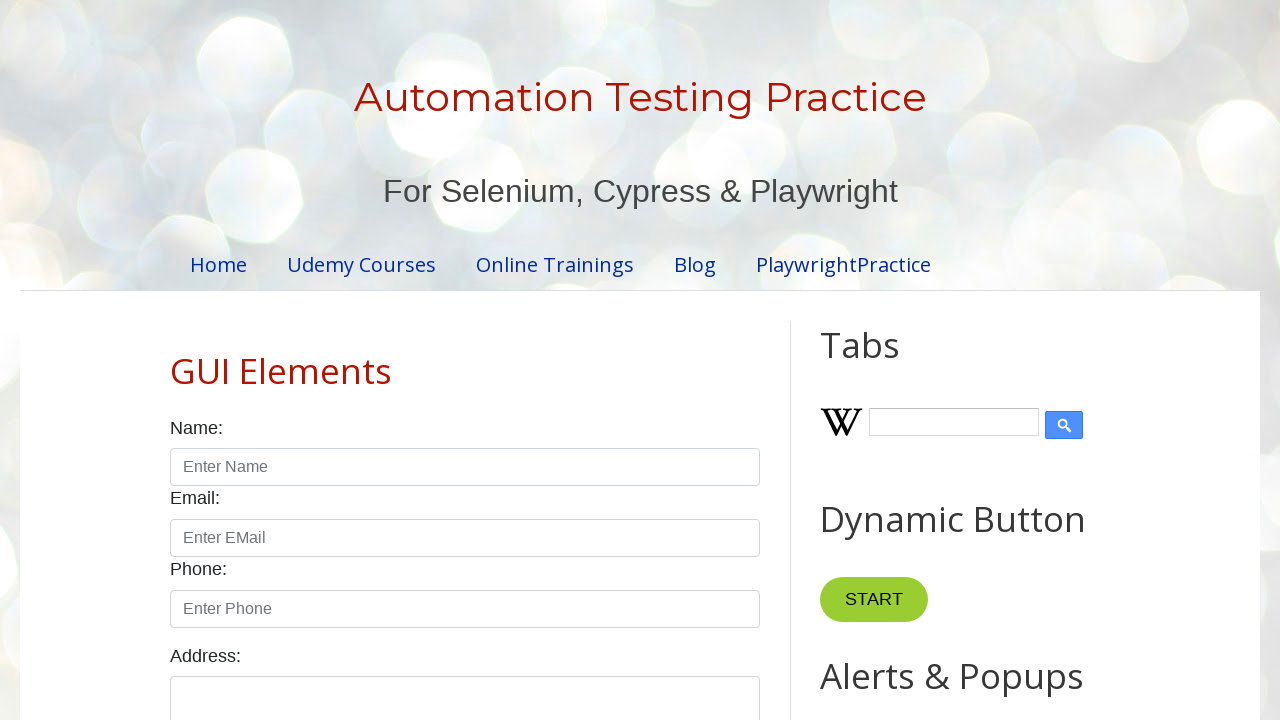

Retrieved product ID from row 3: 3
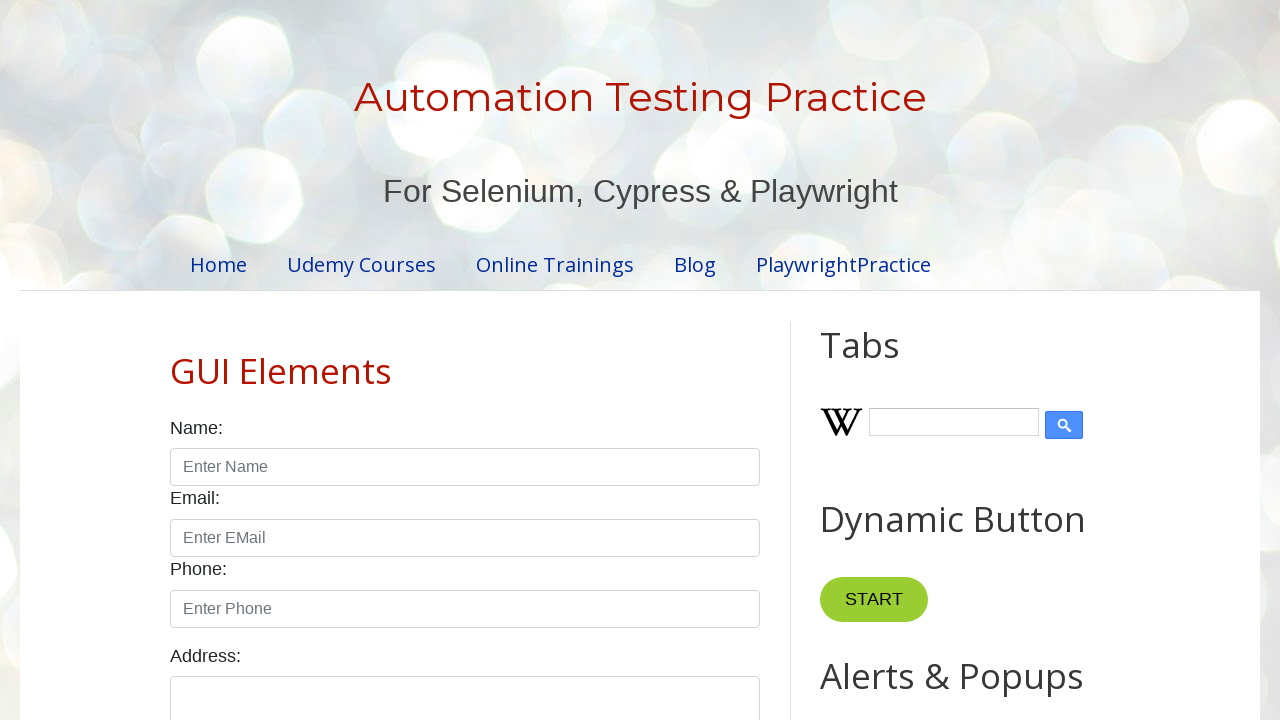

Retrieved product name from row 3: Tablet 
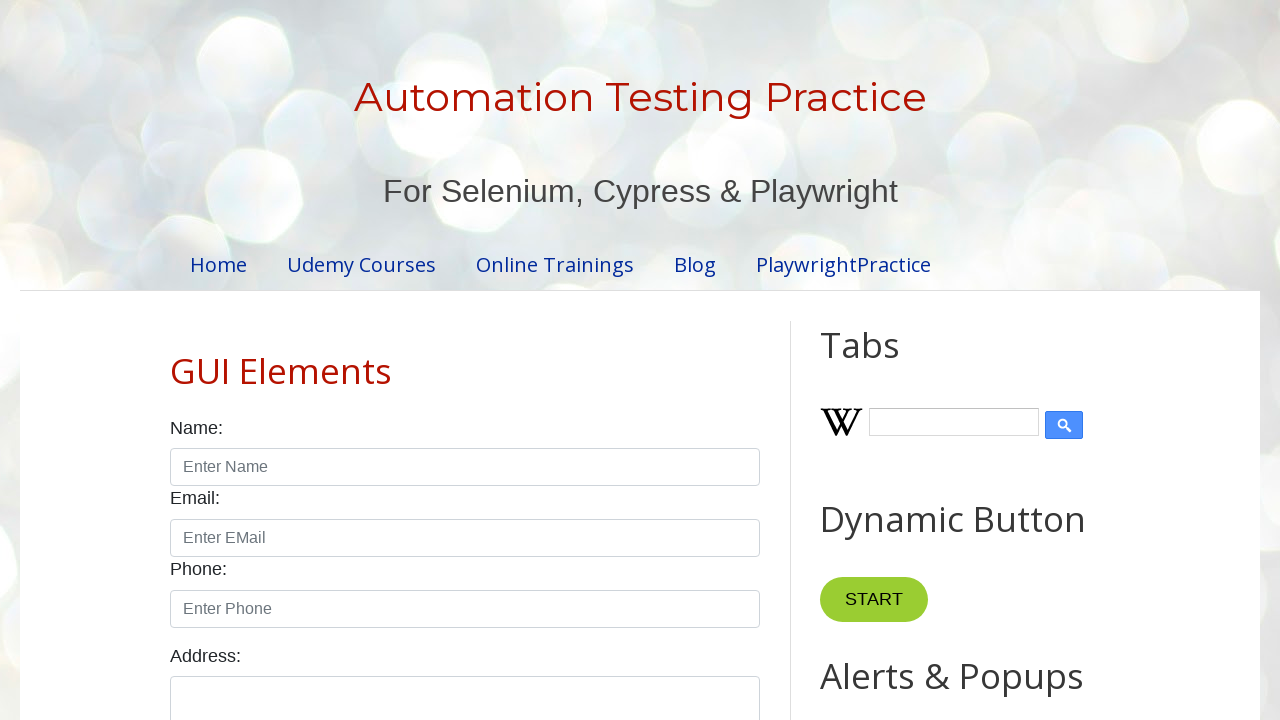

Retrieved product ID from row 4: 4
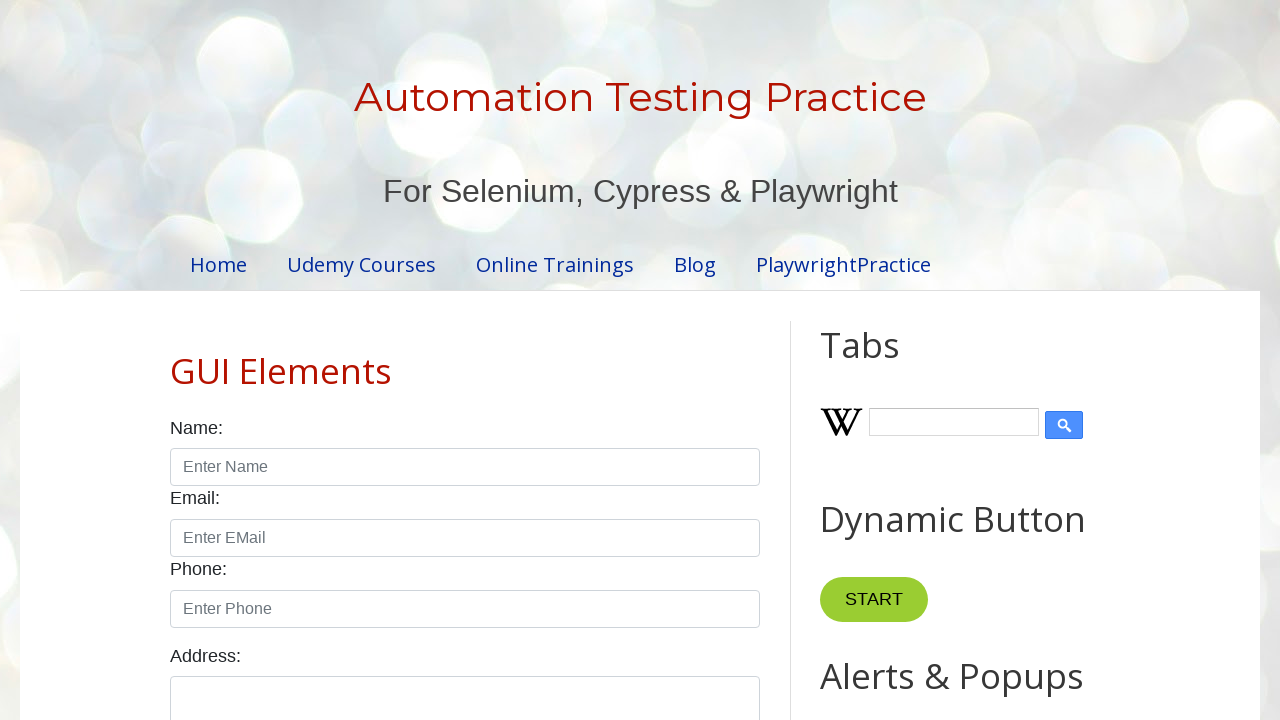

Retrieved product name from row 4: Smartwatch
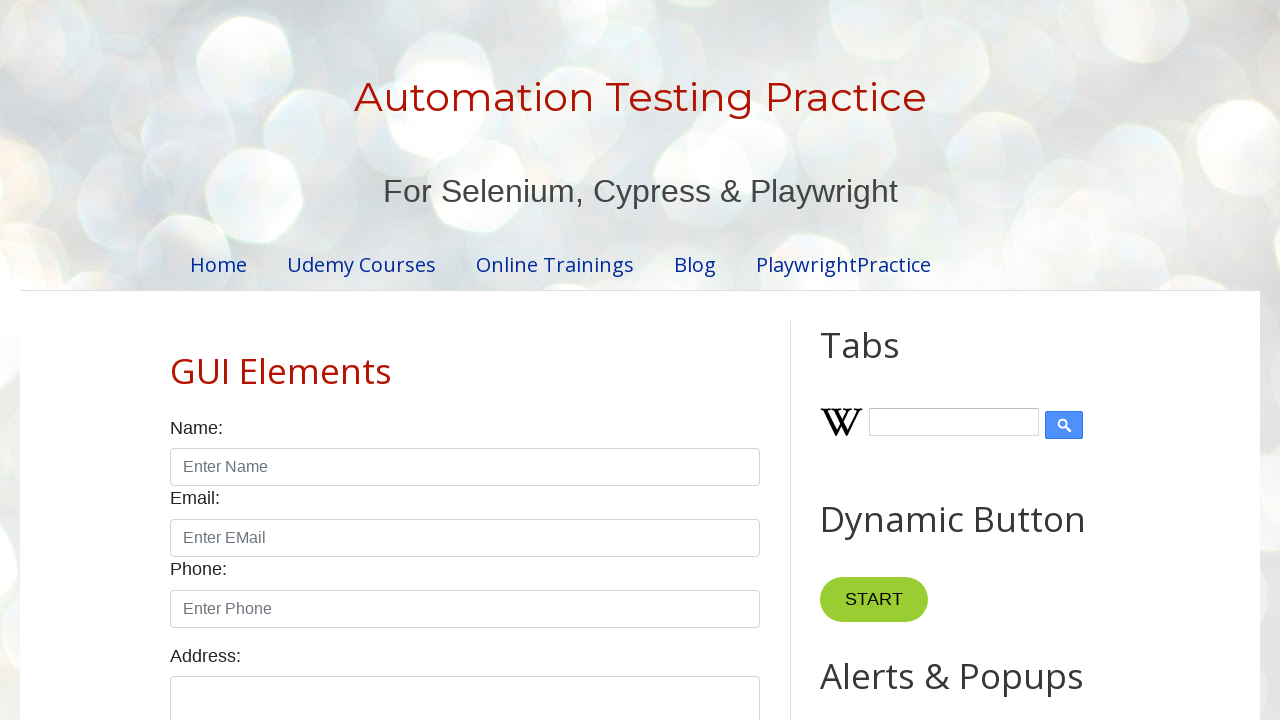

Retrieved product ID from row 5: 5
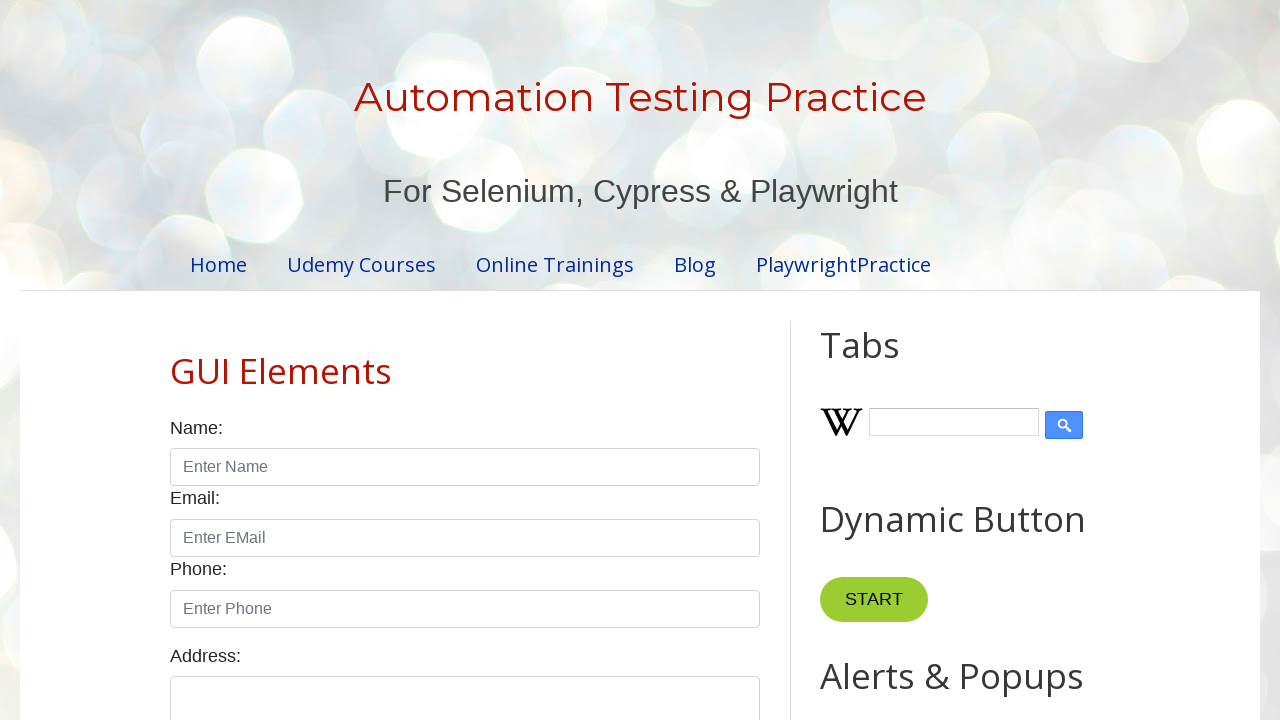

Retrieved product name from row 5: Wireless Earbuds
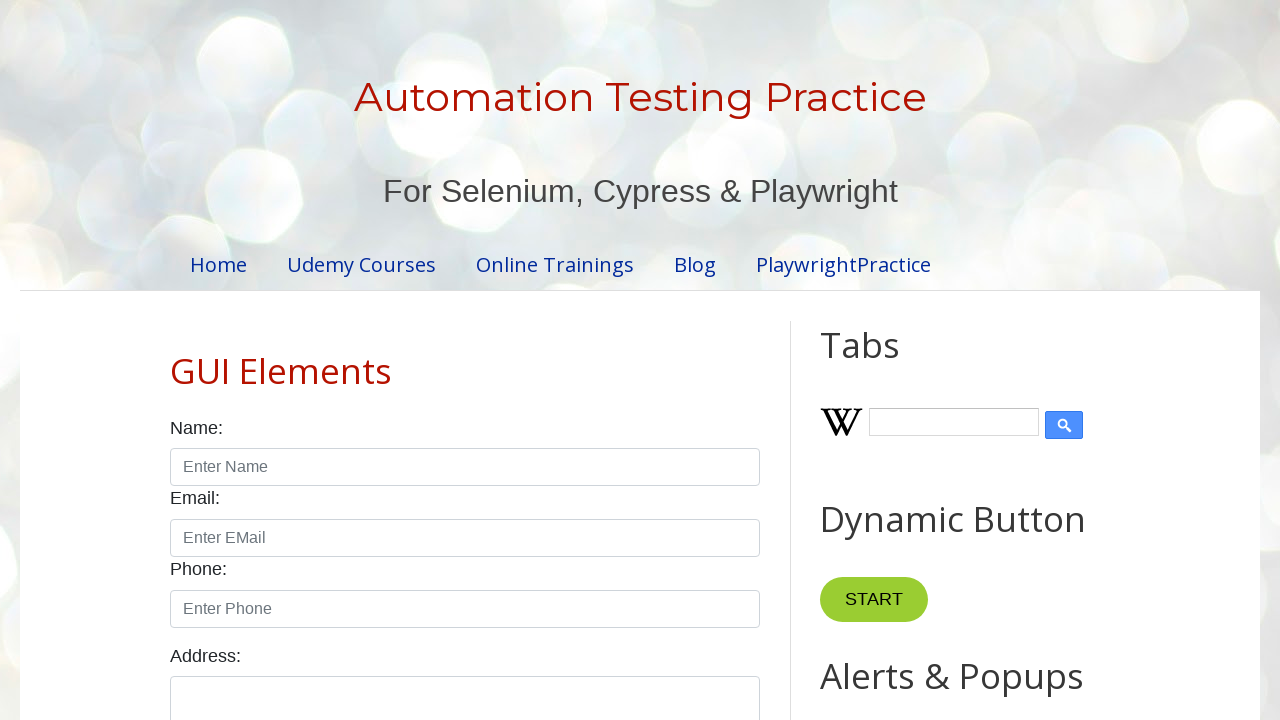

Located all pagination elements
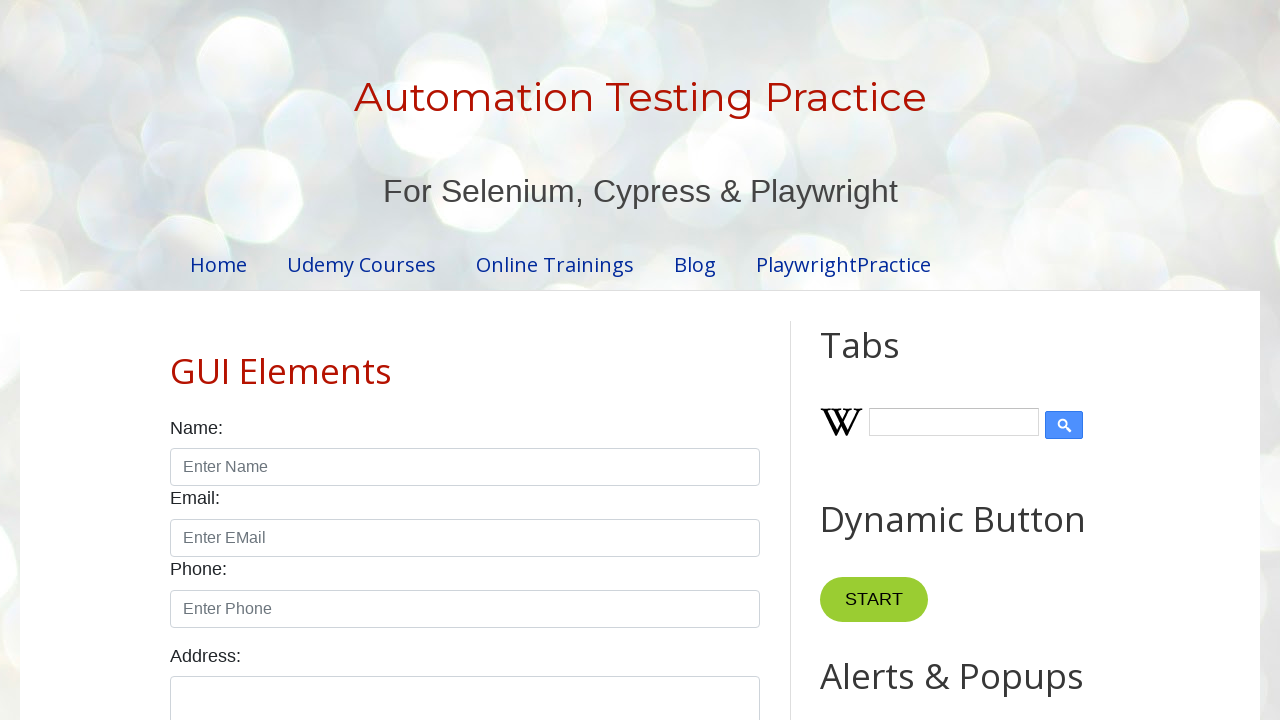

Retrieved pagination page count: 4 pages
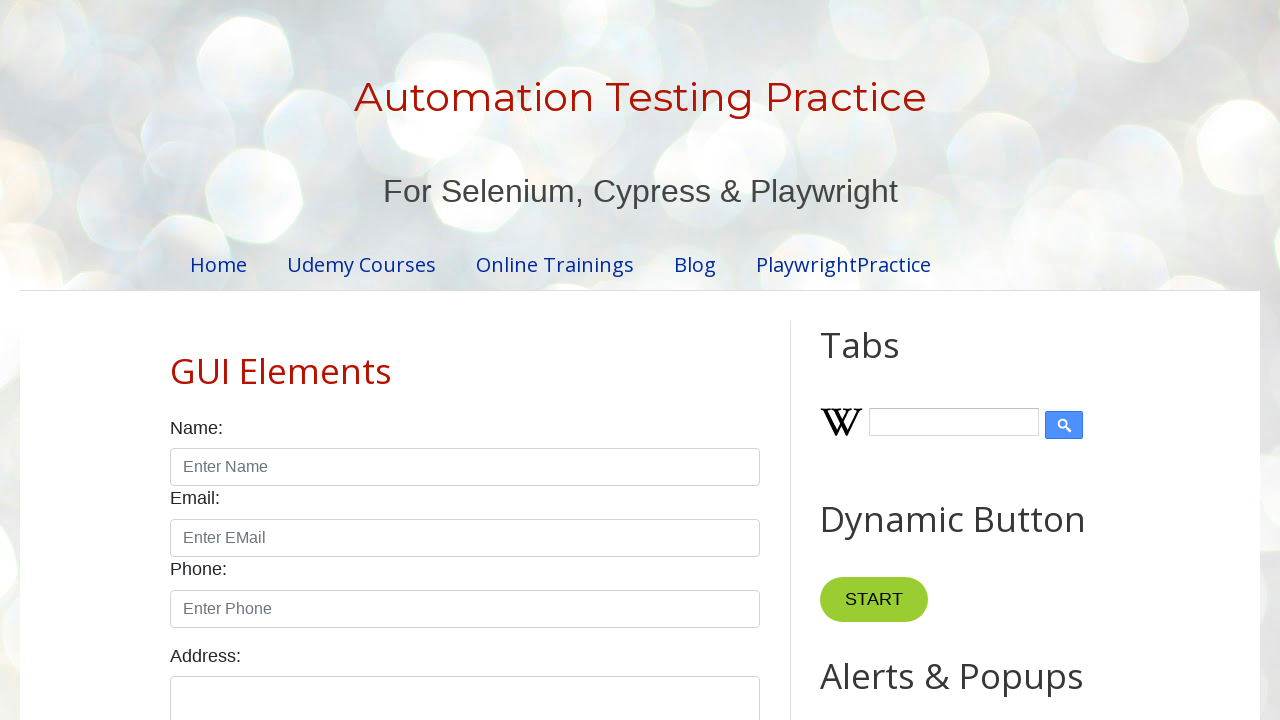

Clicked pagination page 1 at (416, 361) on //ul[@id='pagination']/li >> nth=0
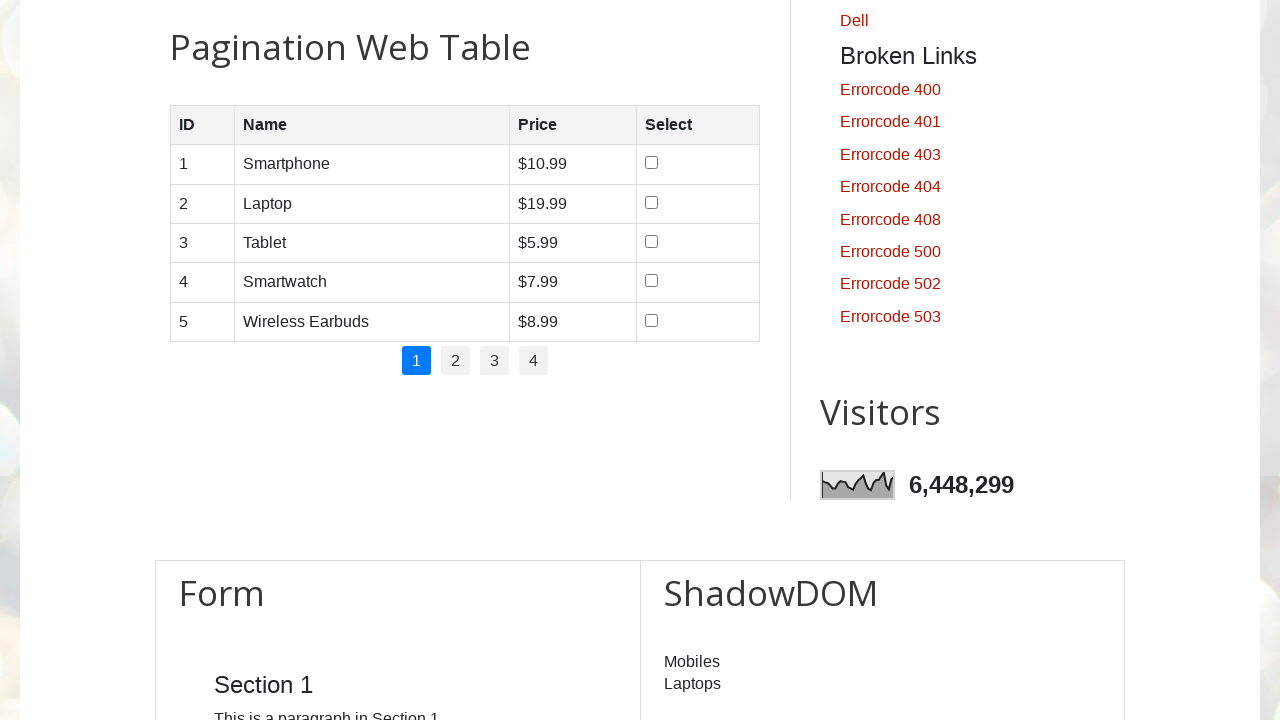

Waited for page content to load
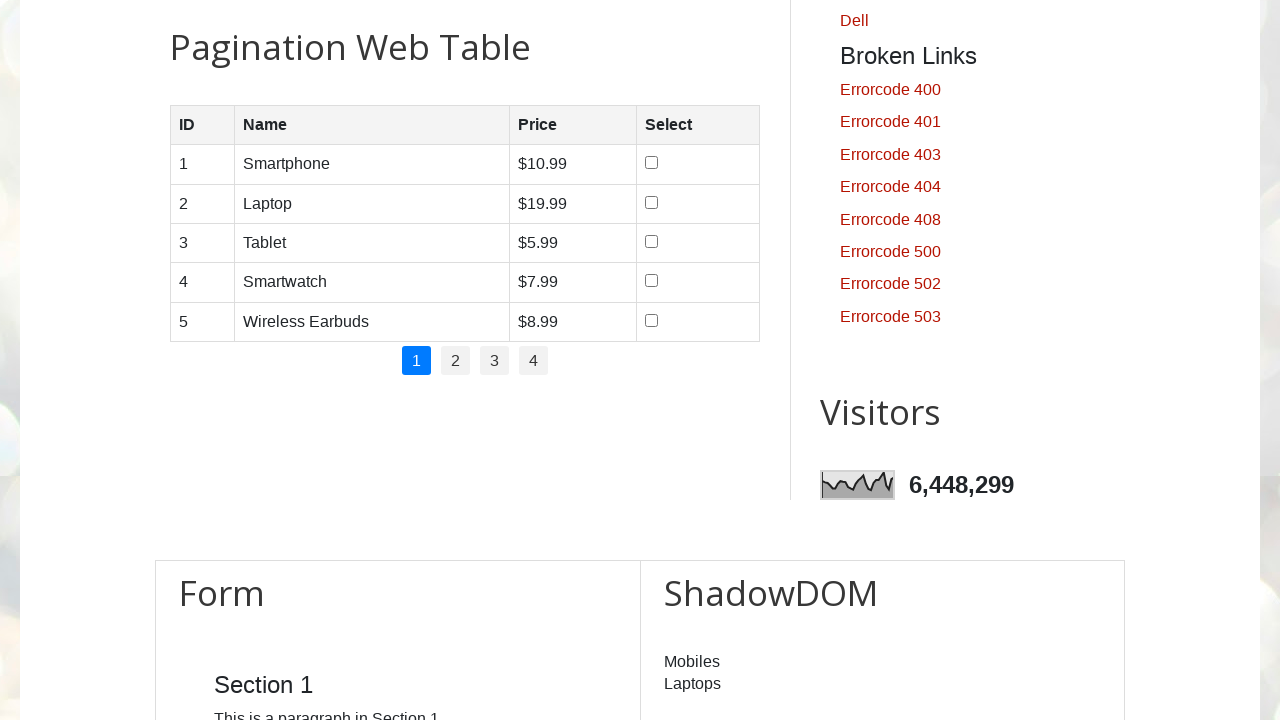

Located checkbox in row 1 on page 1
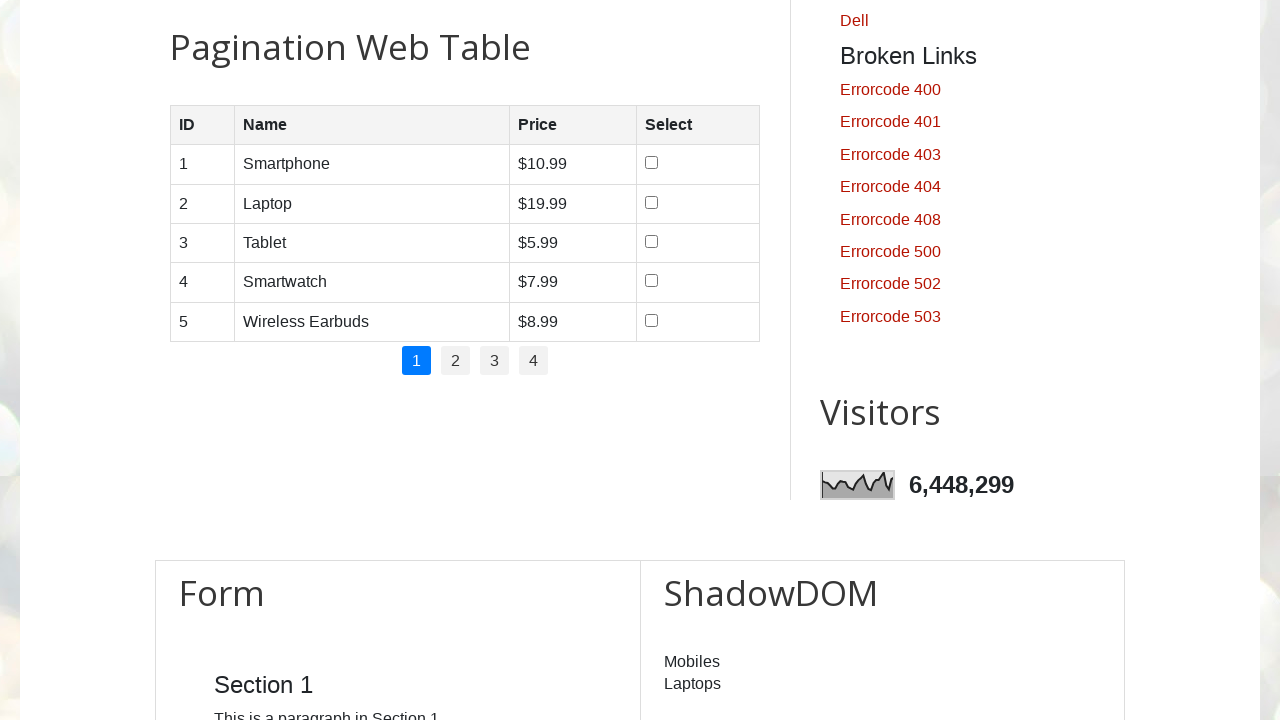

Clicked unchecked checkbox in row 1 on page 1 at (651, 163) on //table[@id='productTable']/tbody/tr[1]/td[4]/input
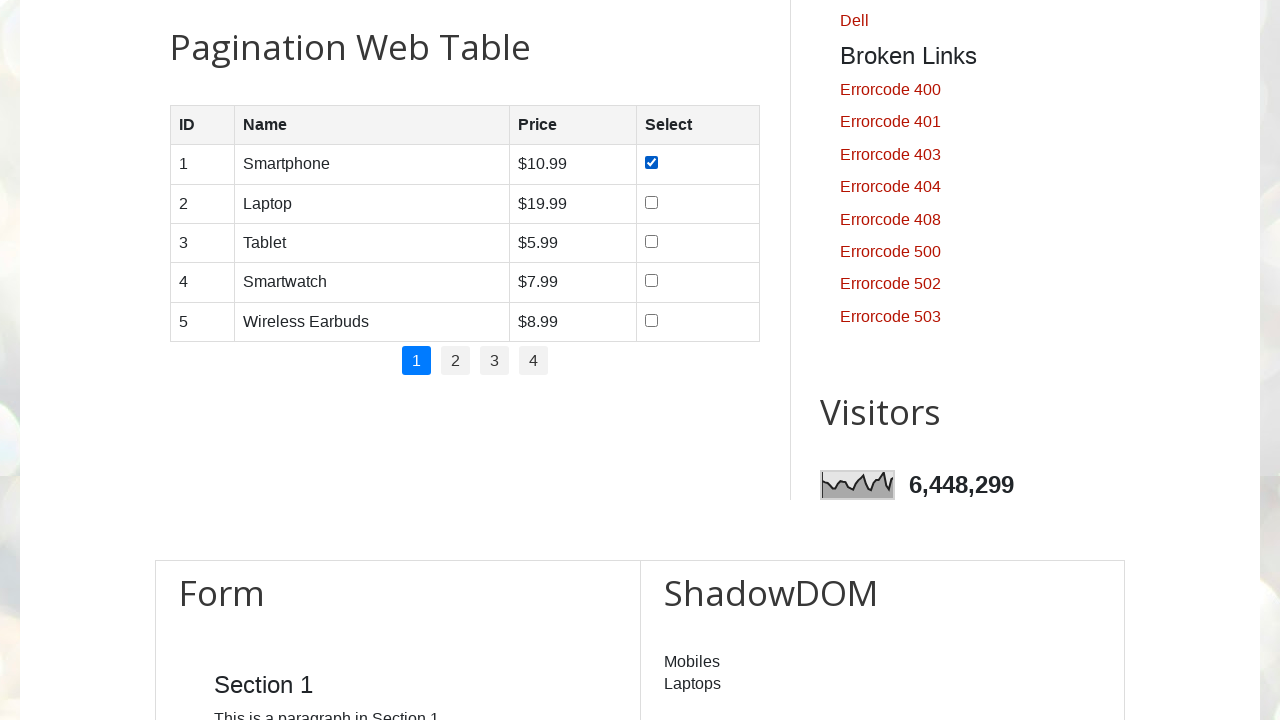

Waited for checkbox click to process
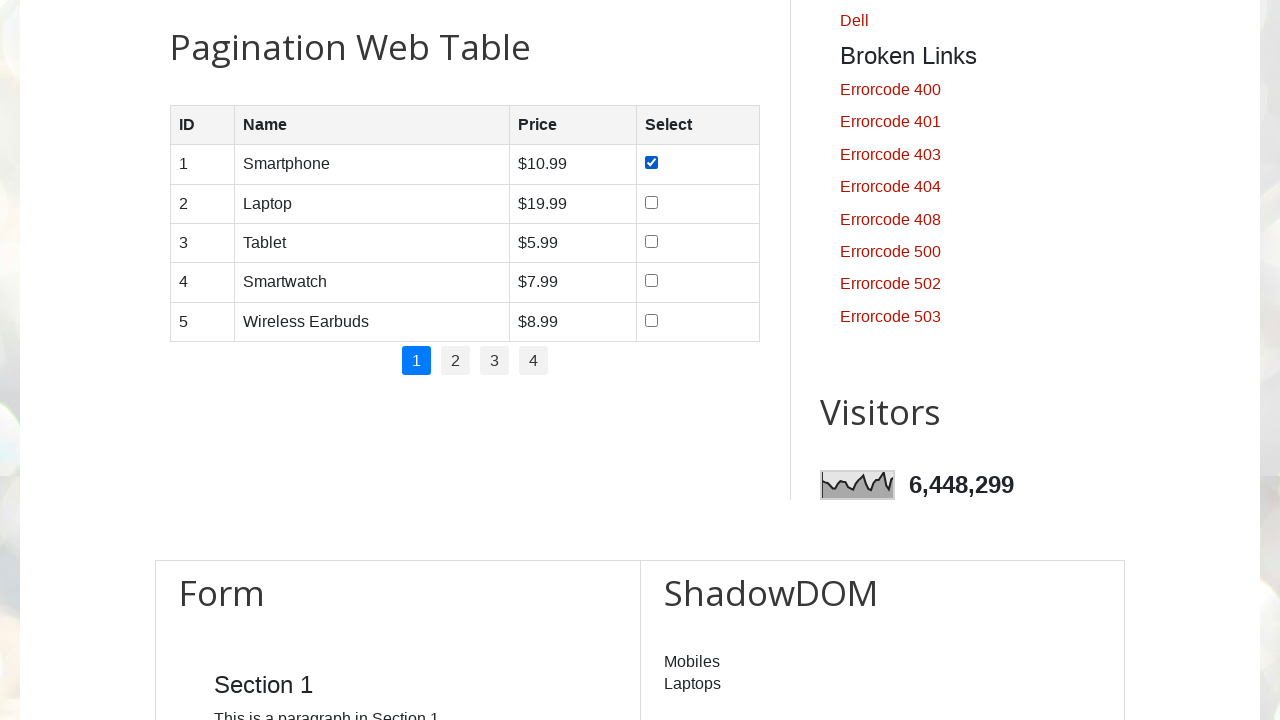

Located checkbox in row 2 on page 1
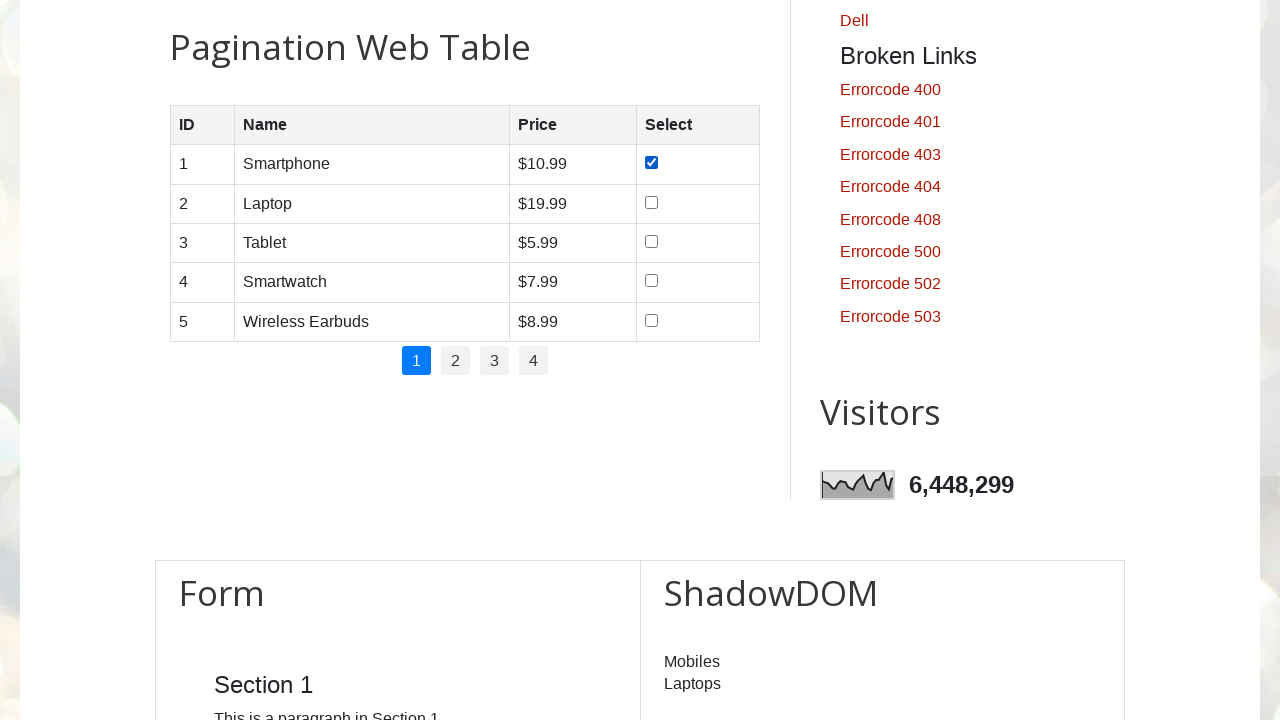

Clicked unchecked checkbox in row 2 on page 1 at (651, 202) on //table[@id='productTable']/tbody/tr[2]/td[4]/input
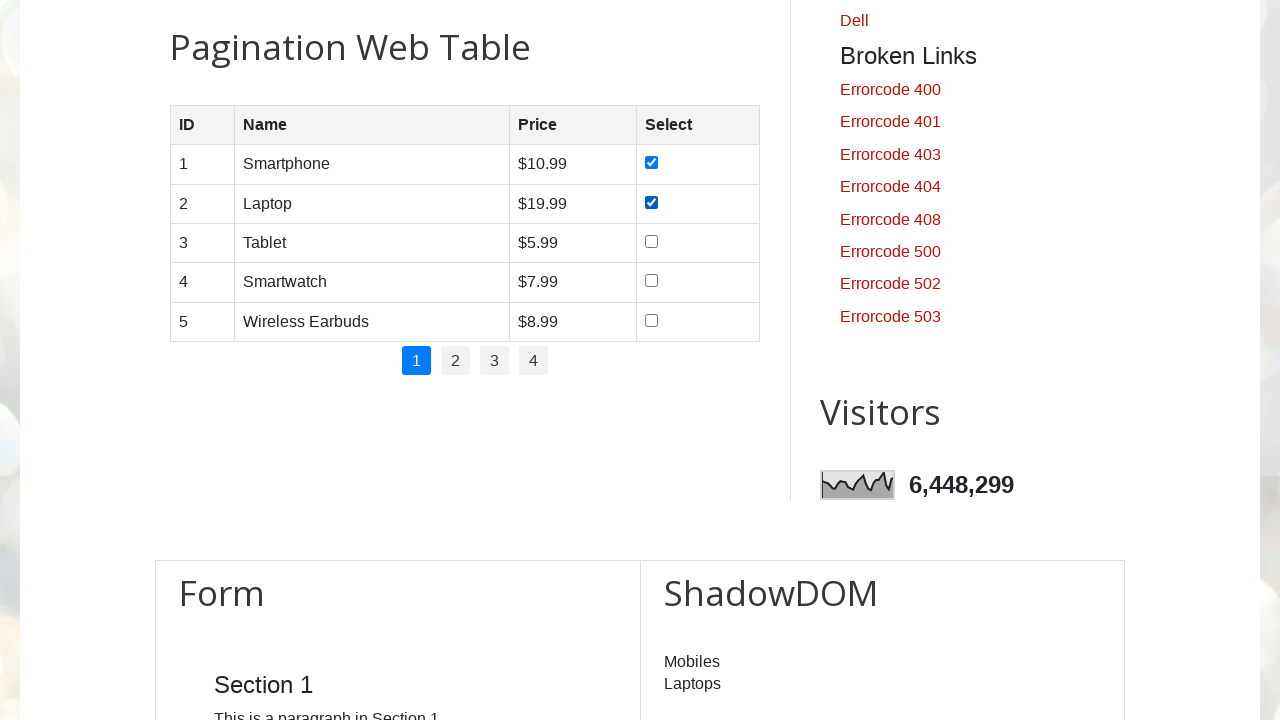

Waited for checkbox click to process
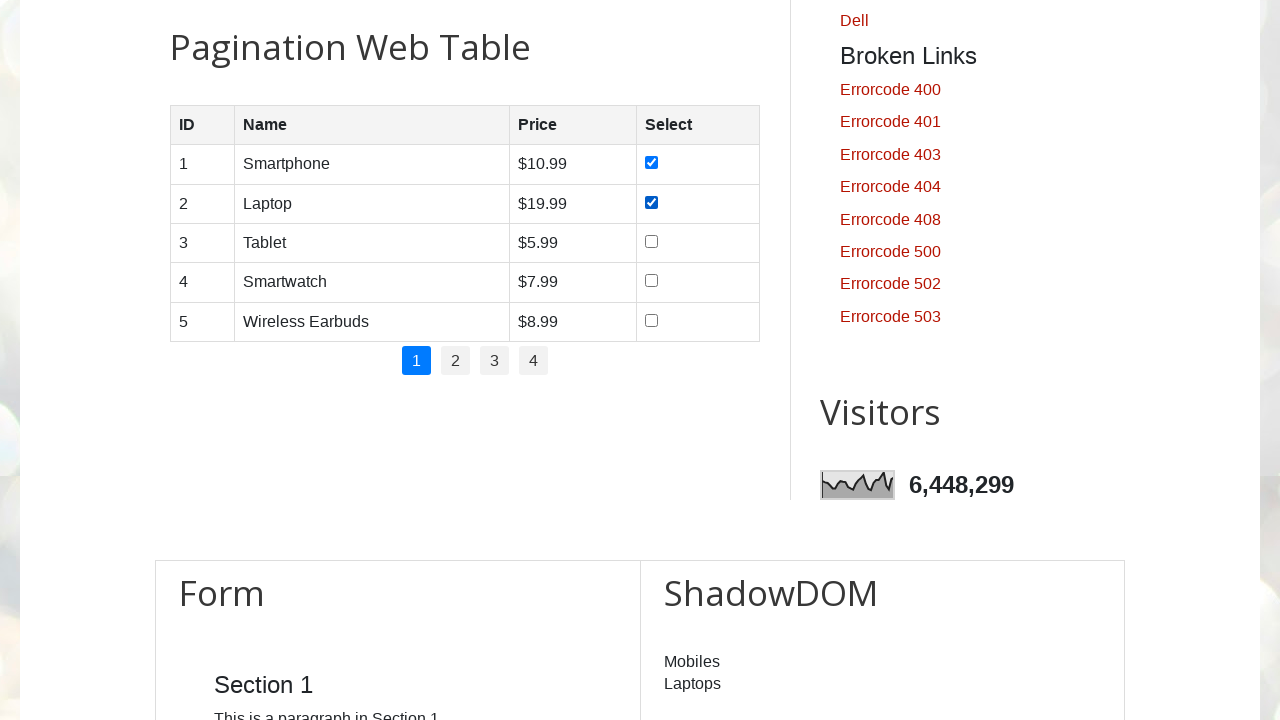

Located checkbox in row 3 on page 1
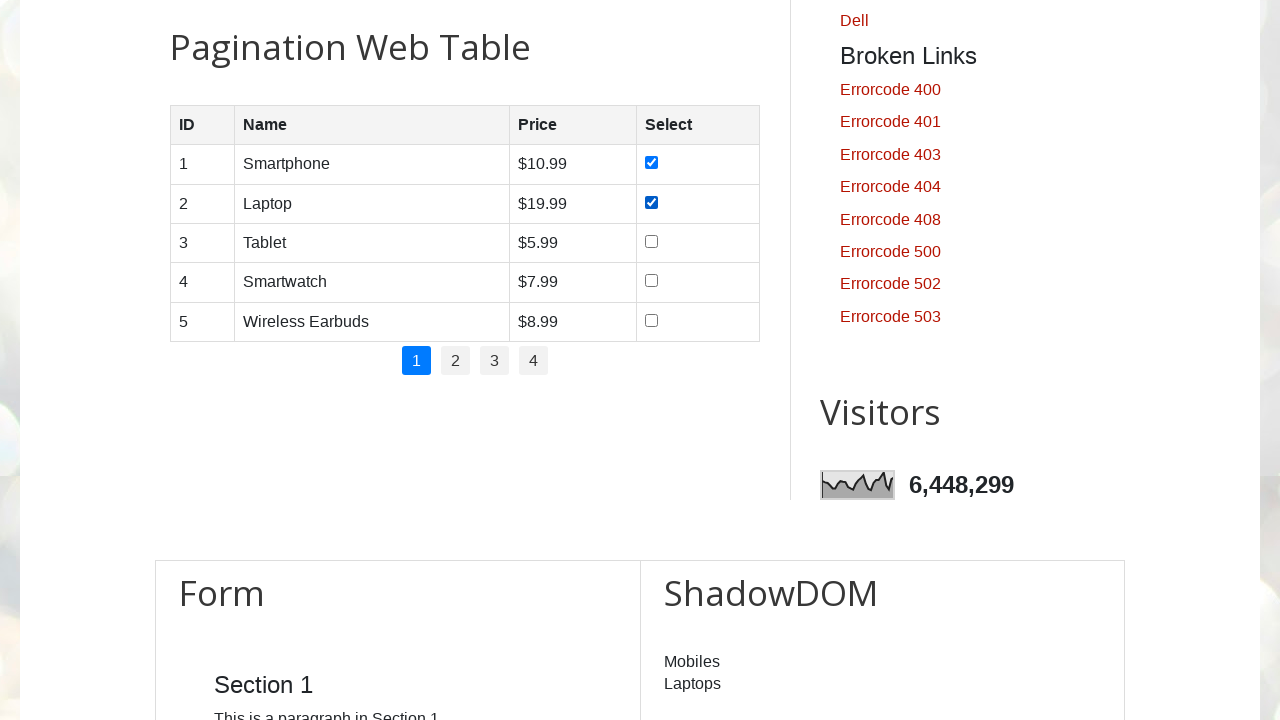

Clicked unchecked checkbox in row 3 on page 1 at (651, 241) on //table[@id='productTable']/tbody/tr[3]/td[4]/input
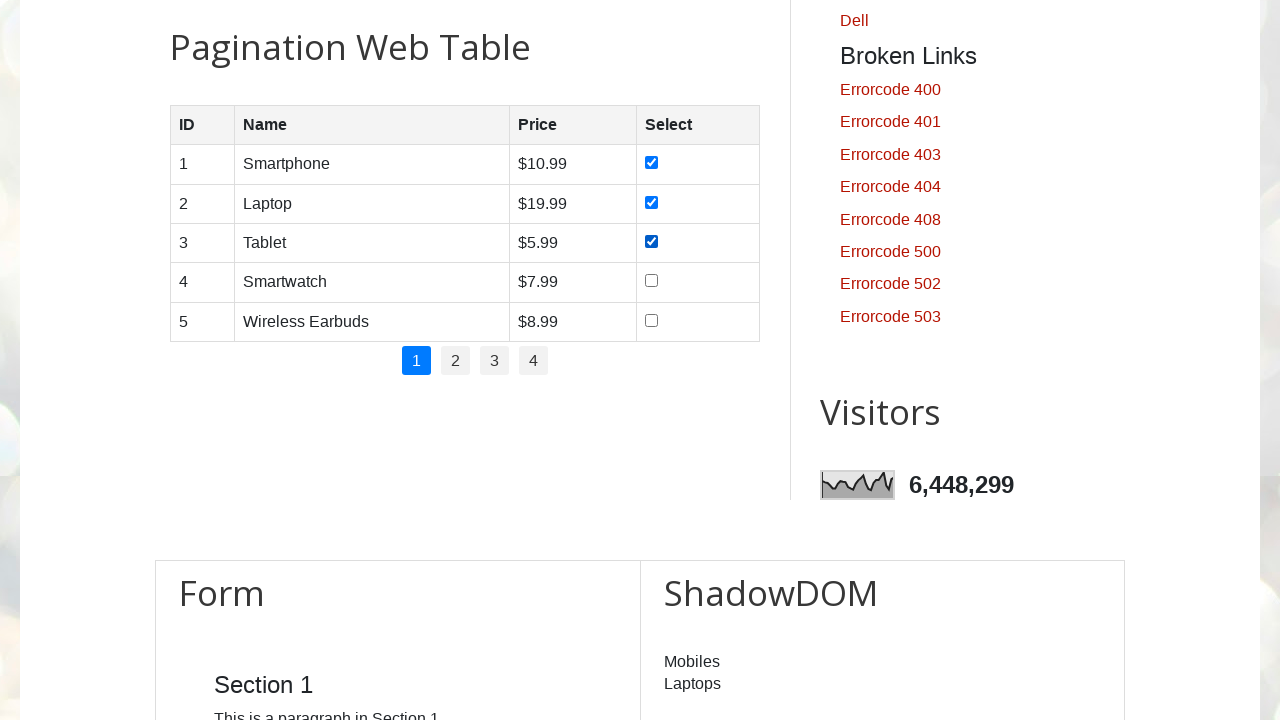

Waited for checkbox click to process
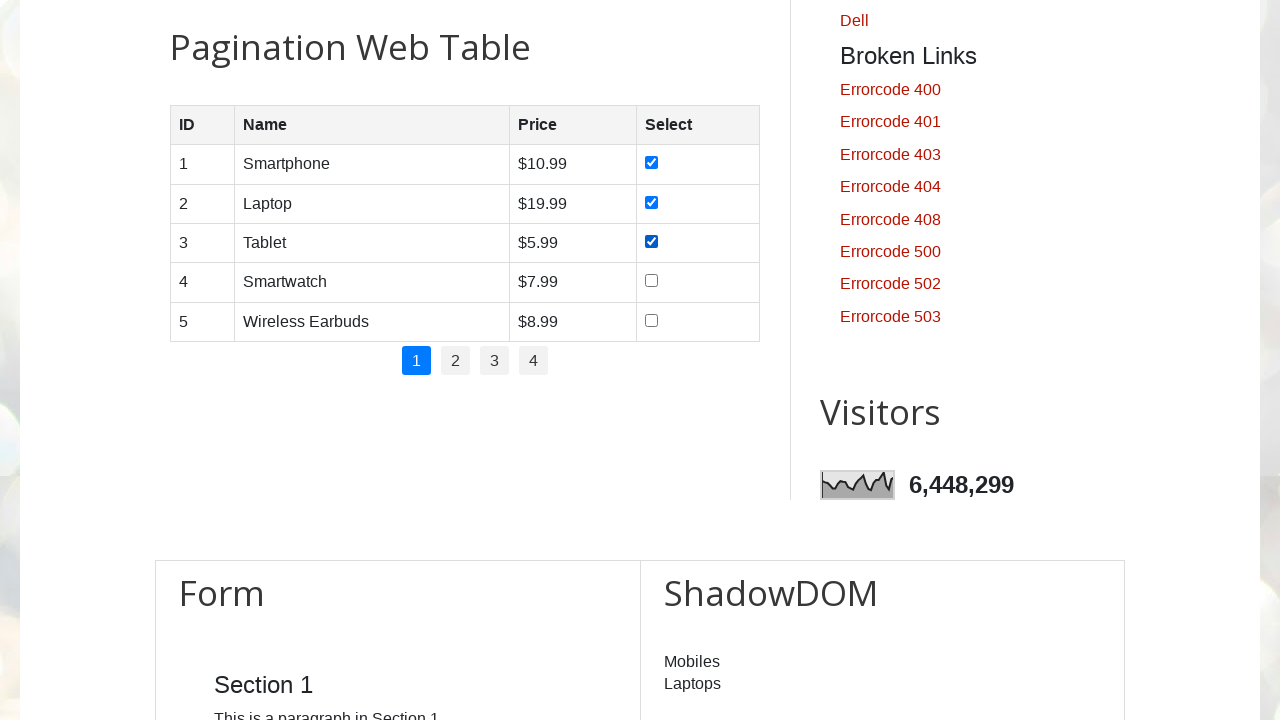

Located checkbox in row 4 on page 1
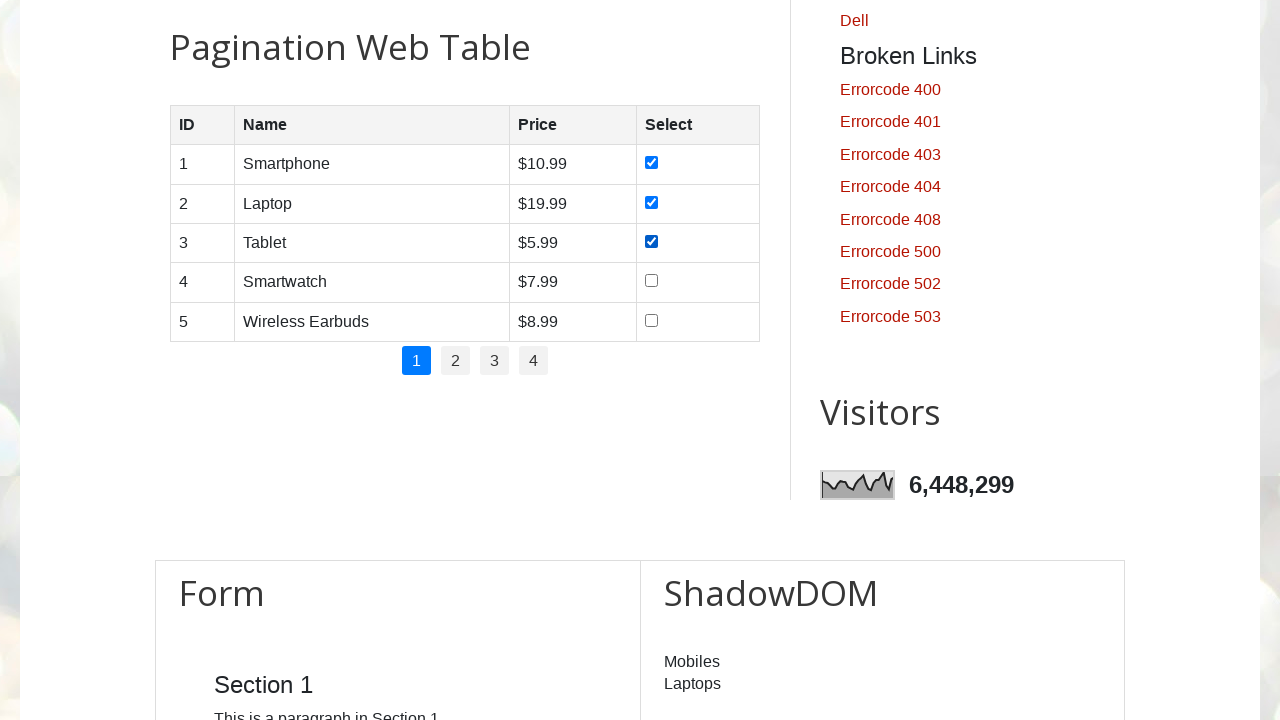

Clicked unchecked checkbox in row 4 on page 1 at (651, 281) on //table[@id='productTable']/tbody/tr[4]/td[4]/input
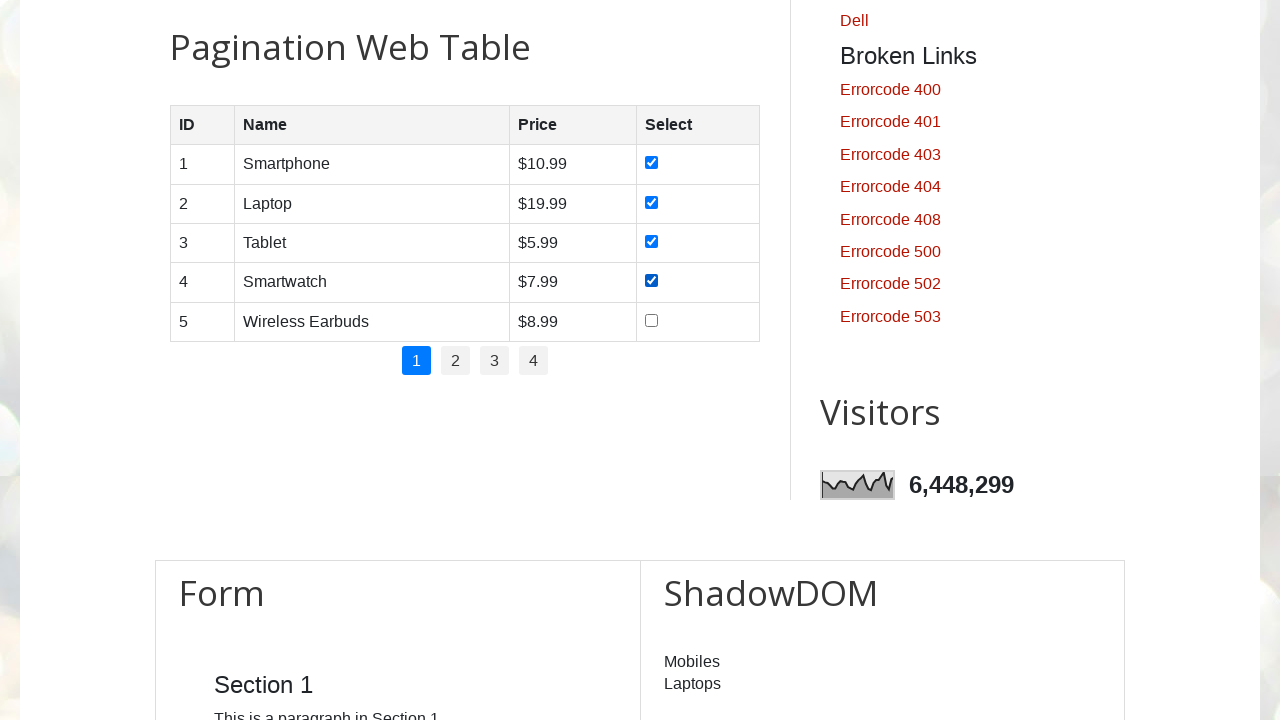

Waited for checkbox click to process
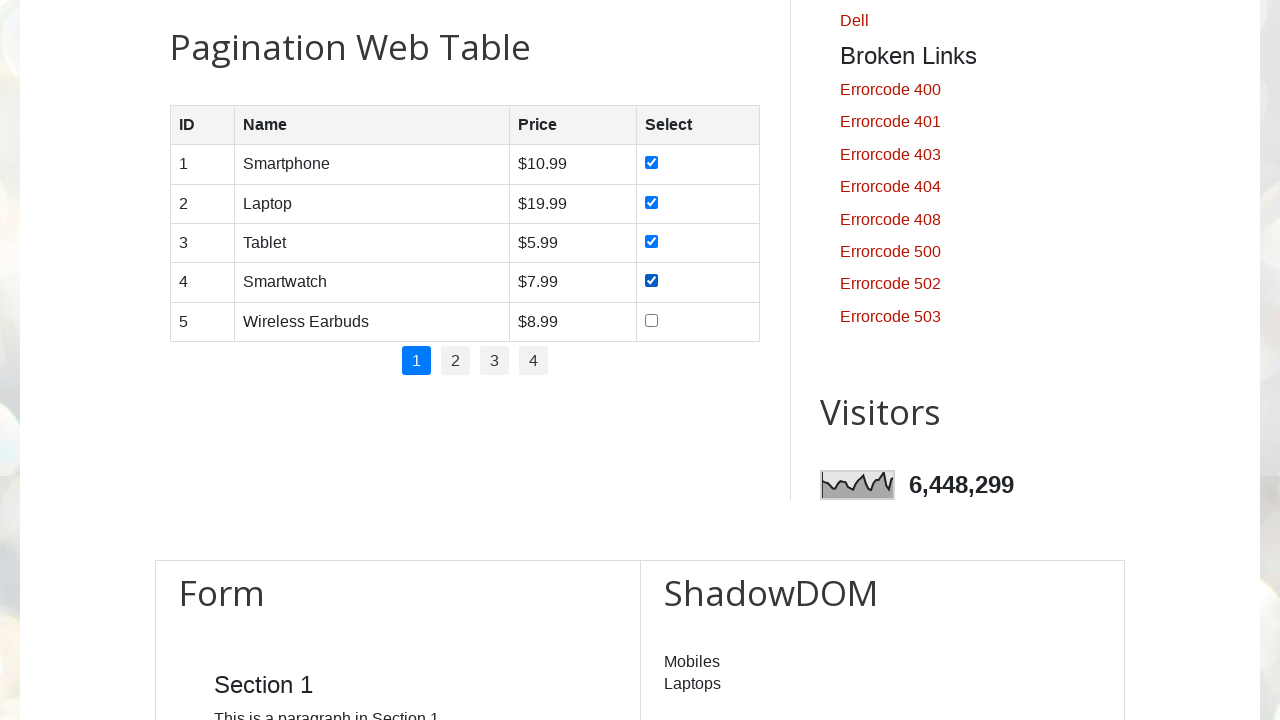

Located checkbox in row 5 on page 1
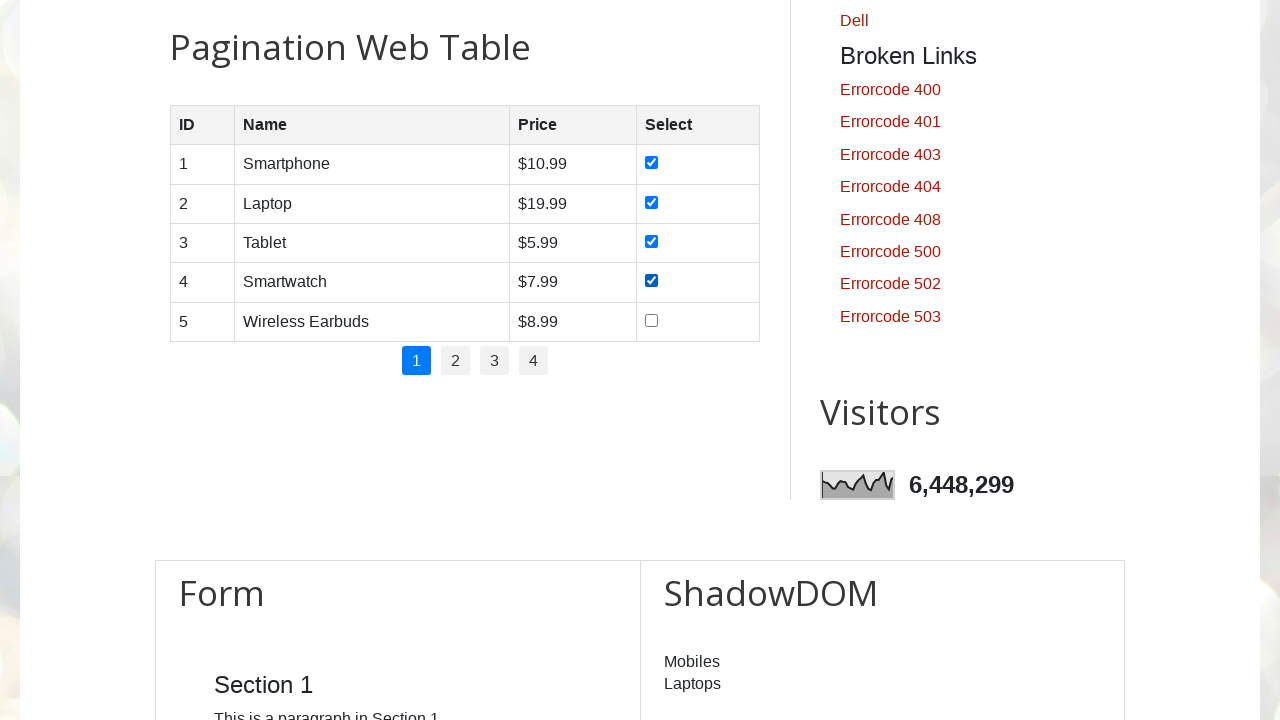

Clicked unchecked checkbox in row 5 on page 1 at (651, 320) on //table[@id='productTable']/tbody/tr[5]/td[4]/input
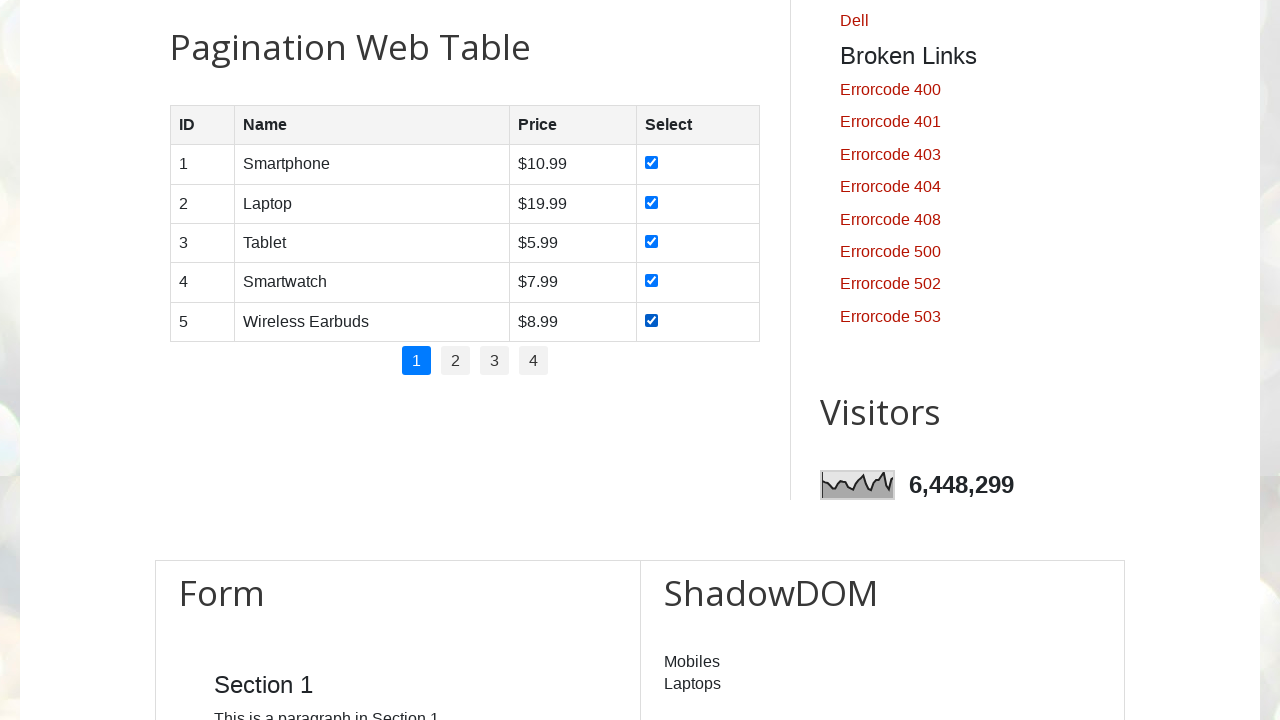

Waited for checkbox click to process
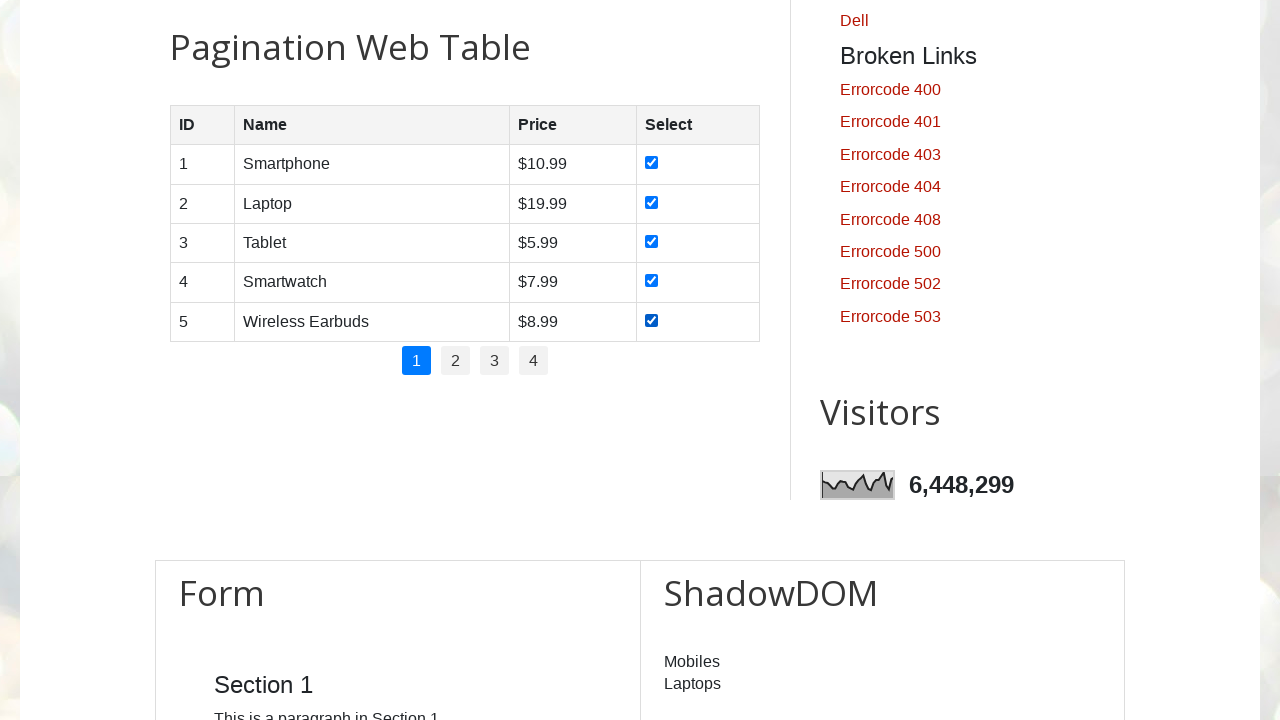

Clicked pagination page 2 at (456, 361) on //ul[@id='pagination']/li >> nth=1
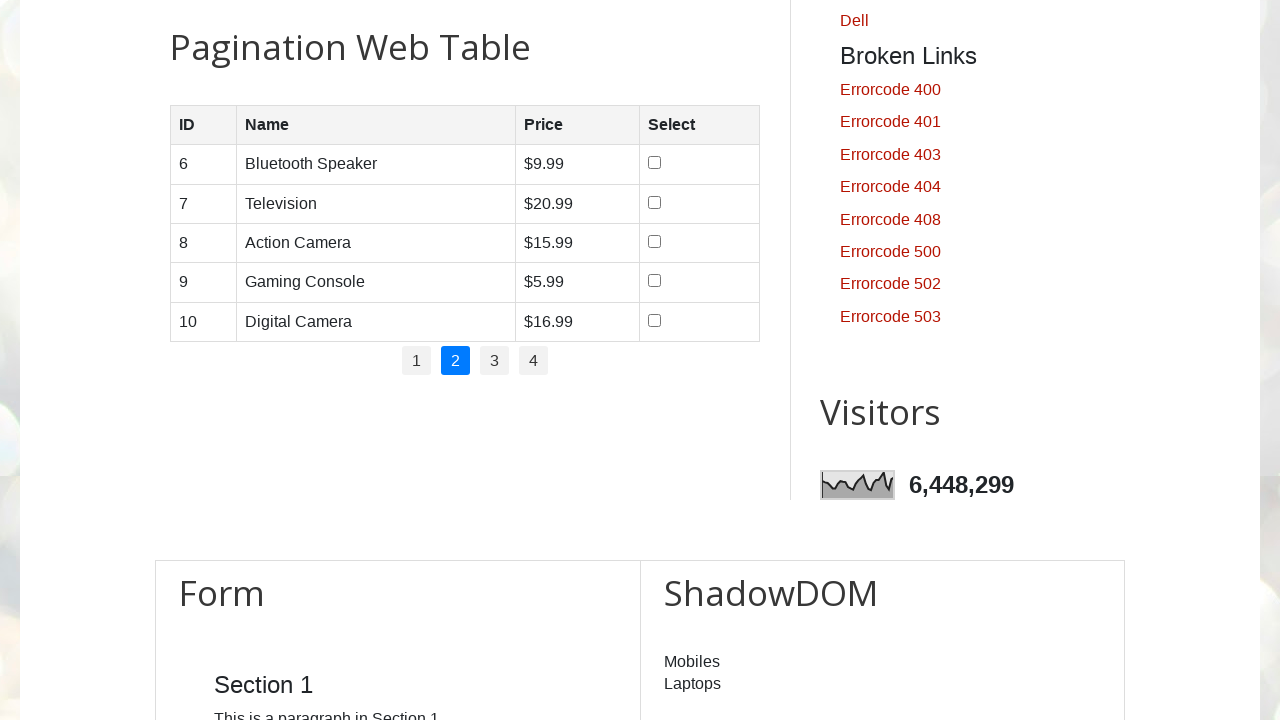

Waited for page content to load
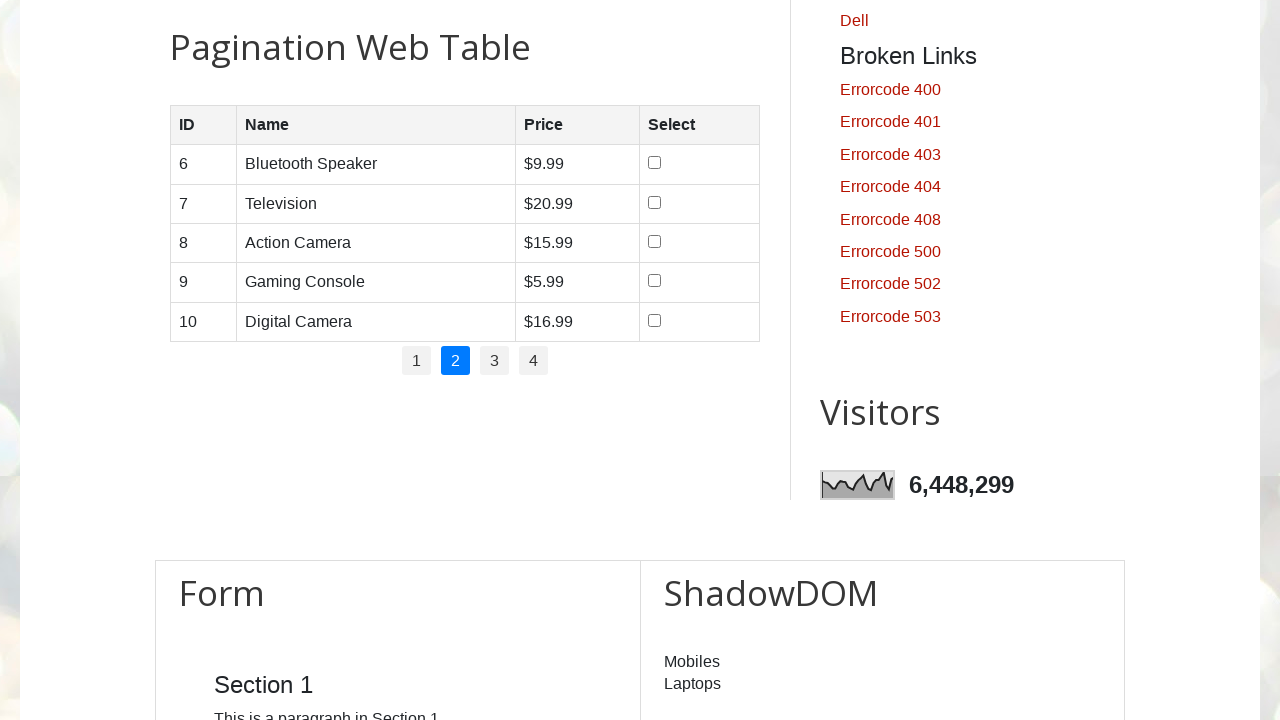

Located checkbox in row 1 on page 2
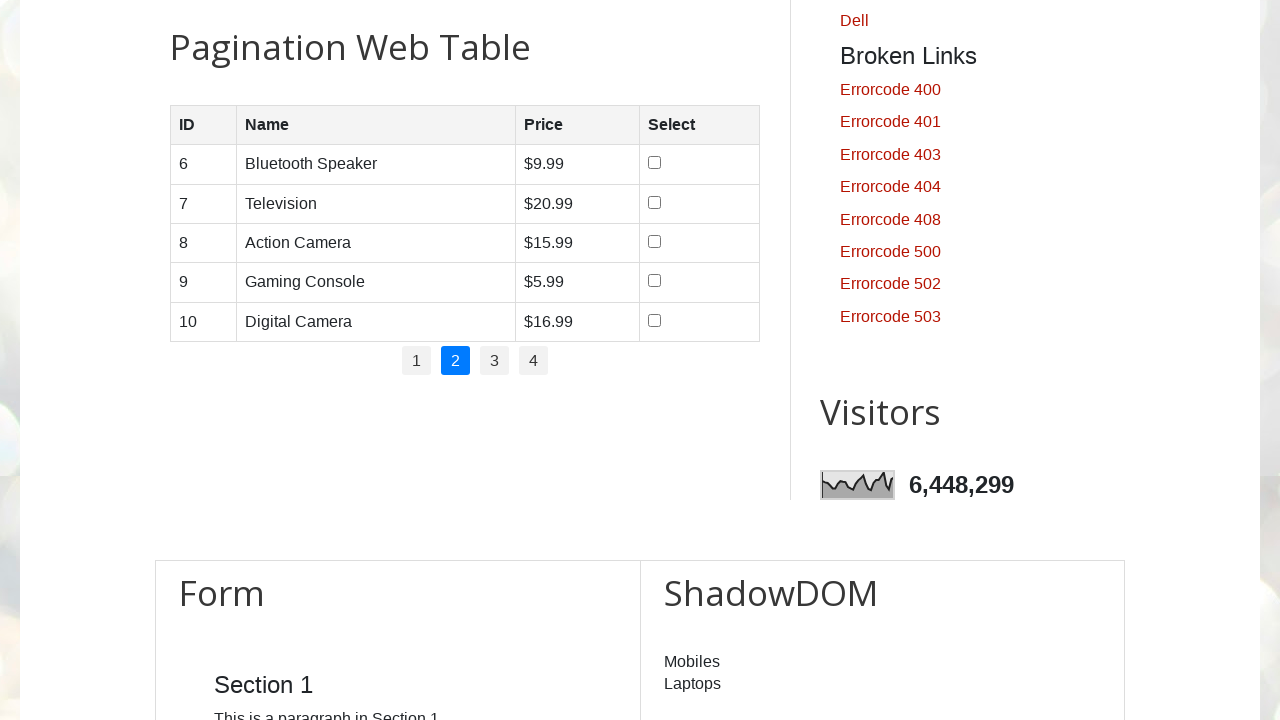

Clicked unchecked checkbox in row 1 on page 2 at (654, 163) on //table[@id='productTable']/tbody/tr[1]/td[4]/input
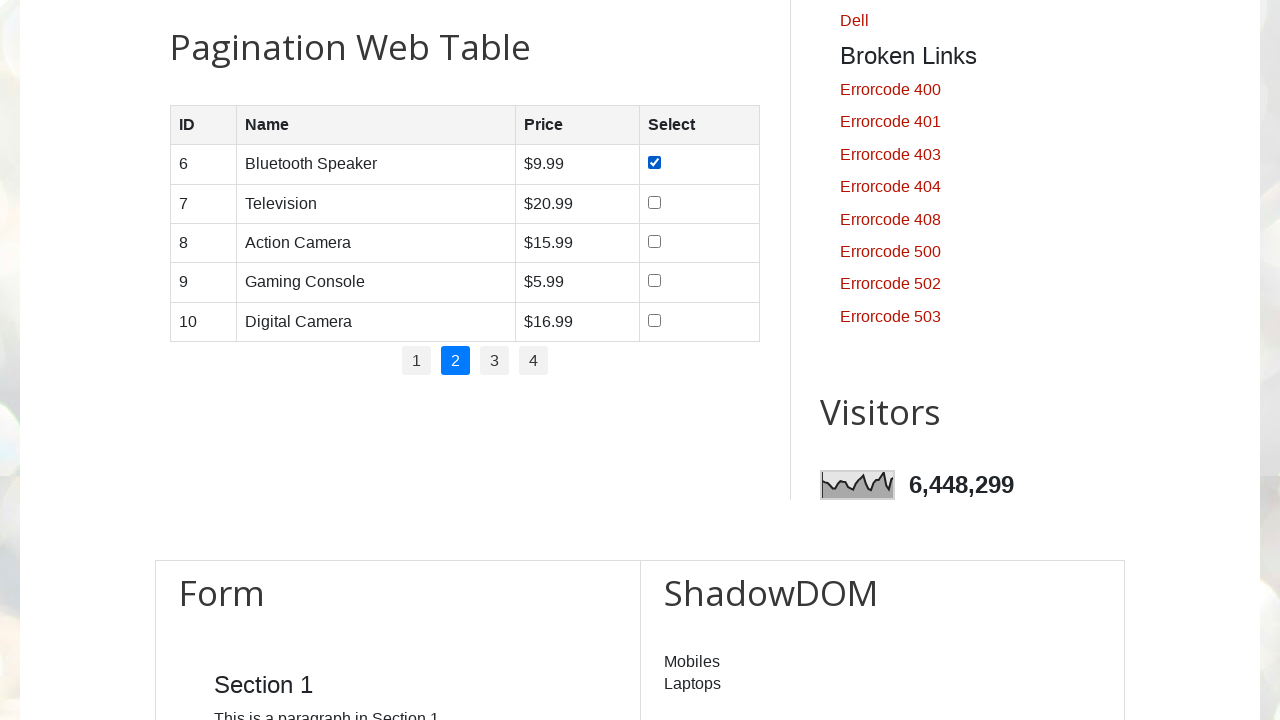

Waited for checkbox click to process
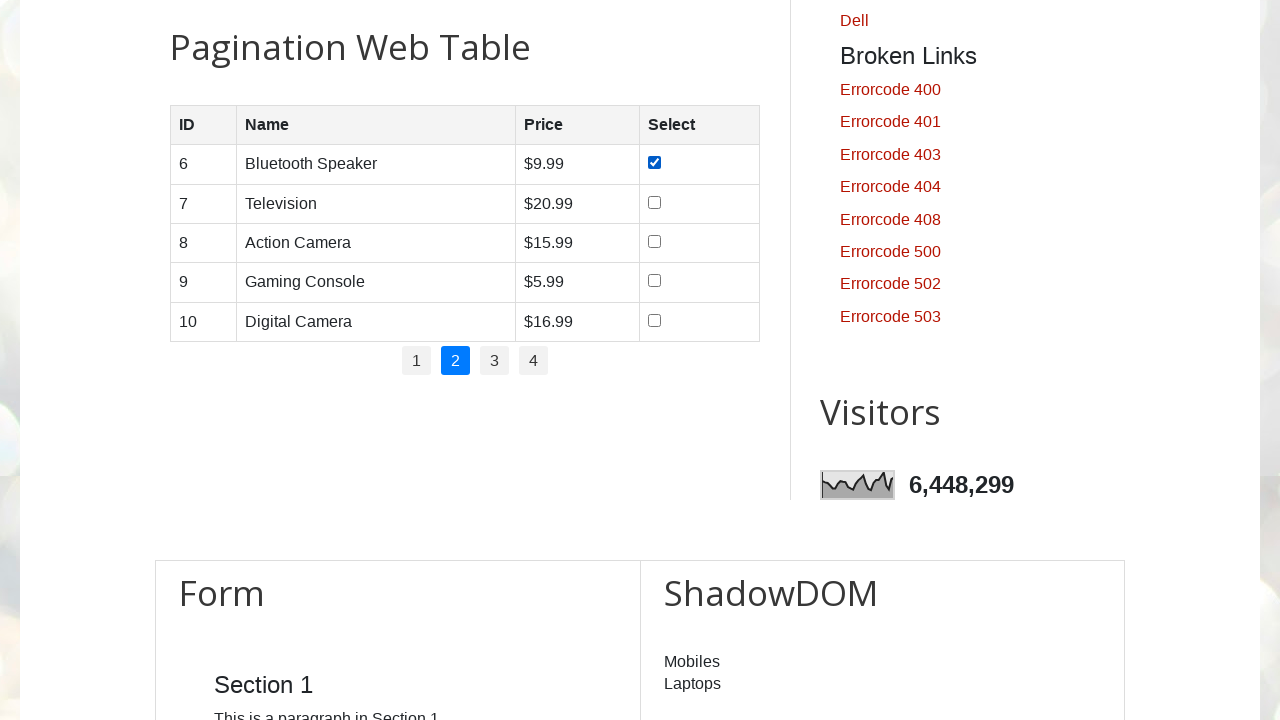

Located checkbox in row 2 on page 2
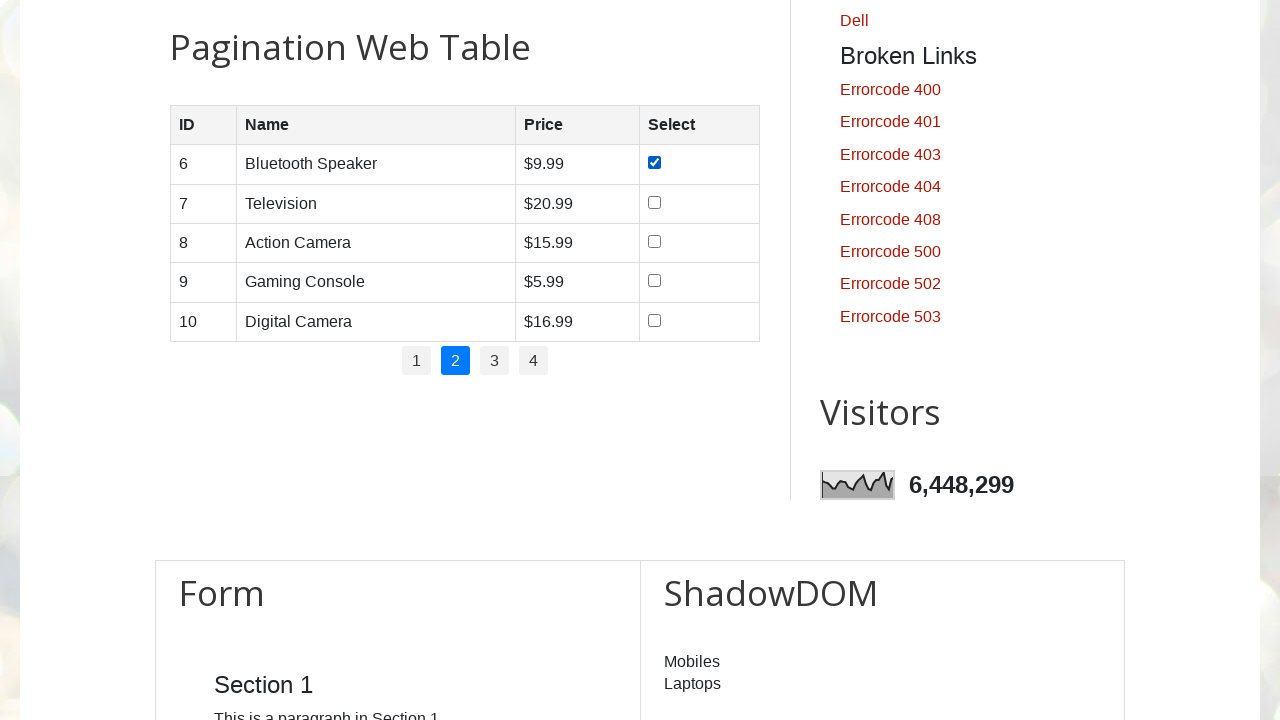

Clicked unchecked checkbox in row 2 on page 2 at (654, 202) on //table[@id='productTable']/tbody/tr[2]/td[4]/input
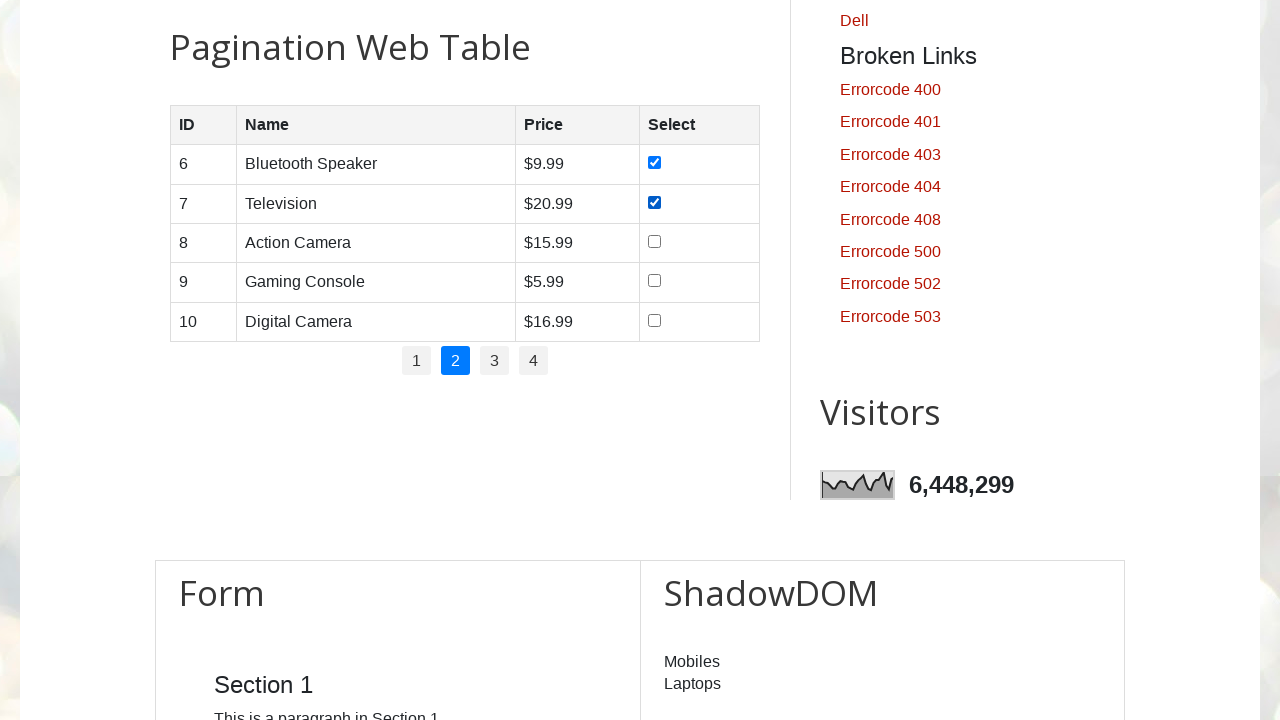

Waited for checkbox click to process
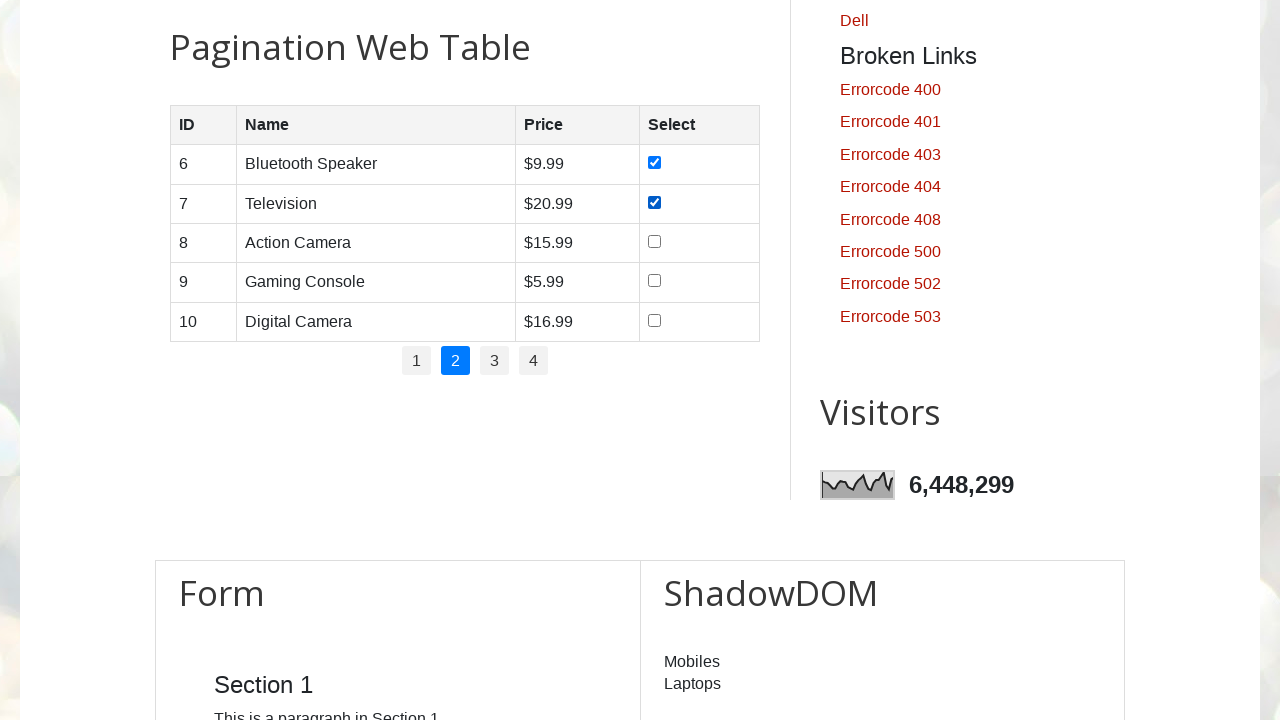

Located checkbox in row 3 on page 2
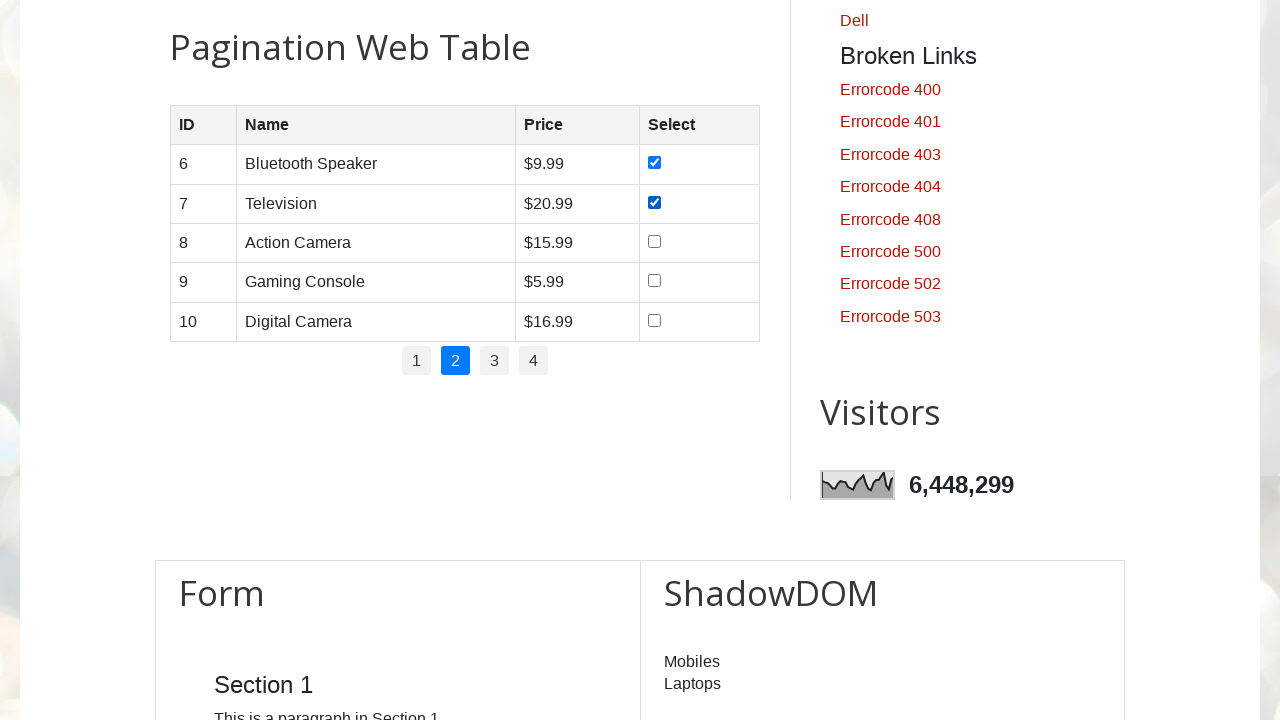

Clicked unchecked checkbox in row 3 on page 2 at (654, 241) on //table[@id='productTable']/tbody/tr[3]/td[4]/input
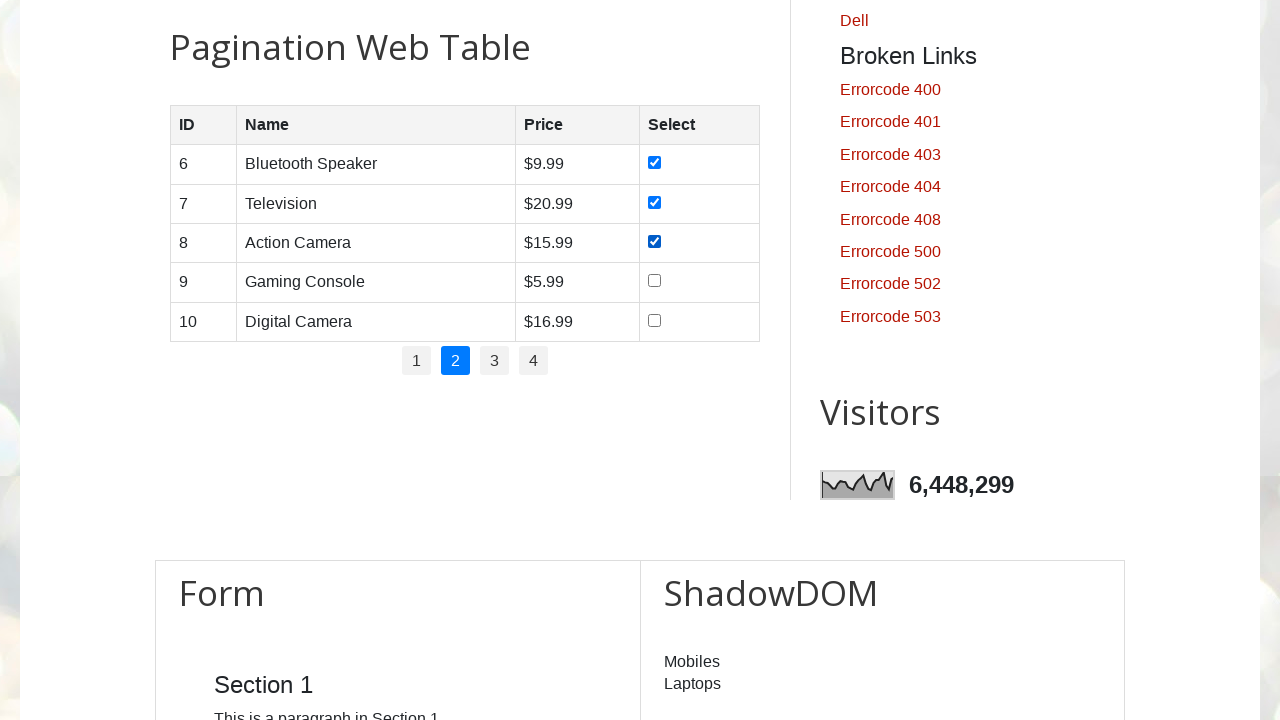

Waited for checkbox click to process
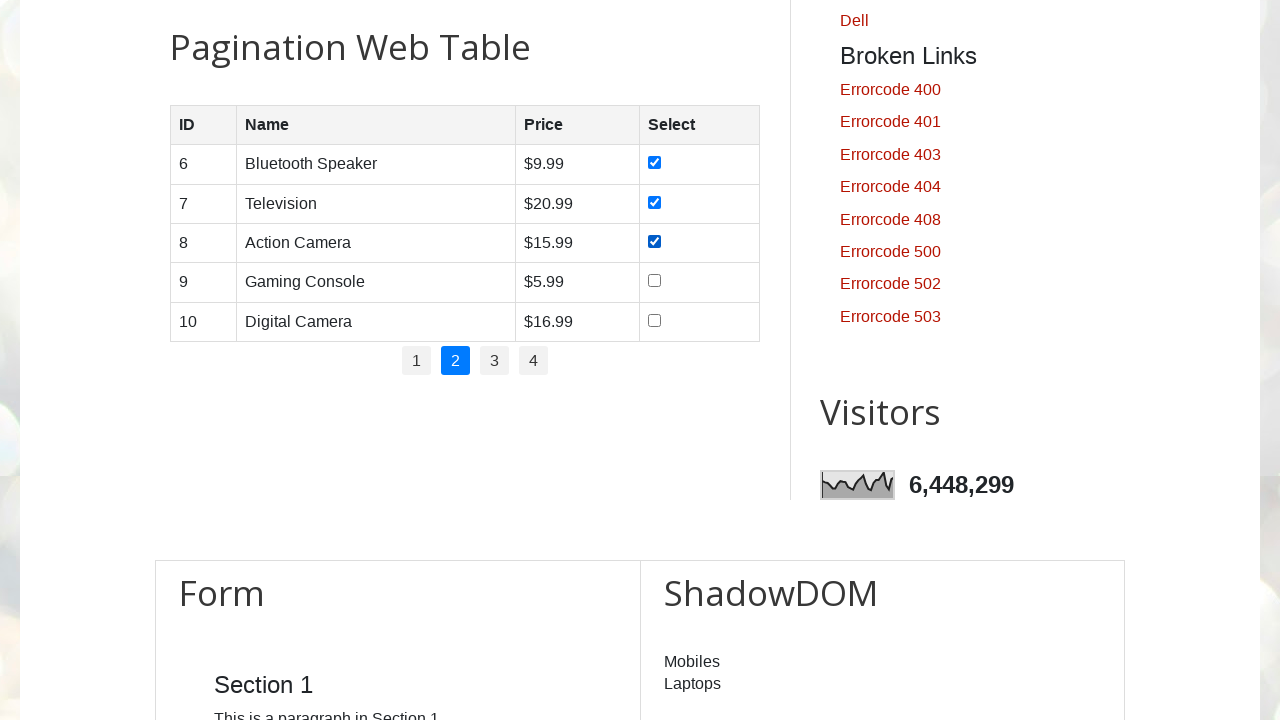

Located checkbox in row 4 on page 2
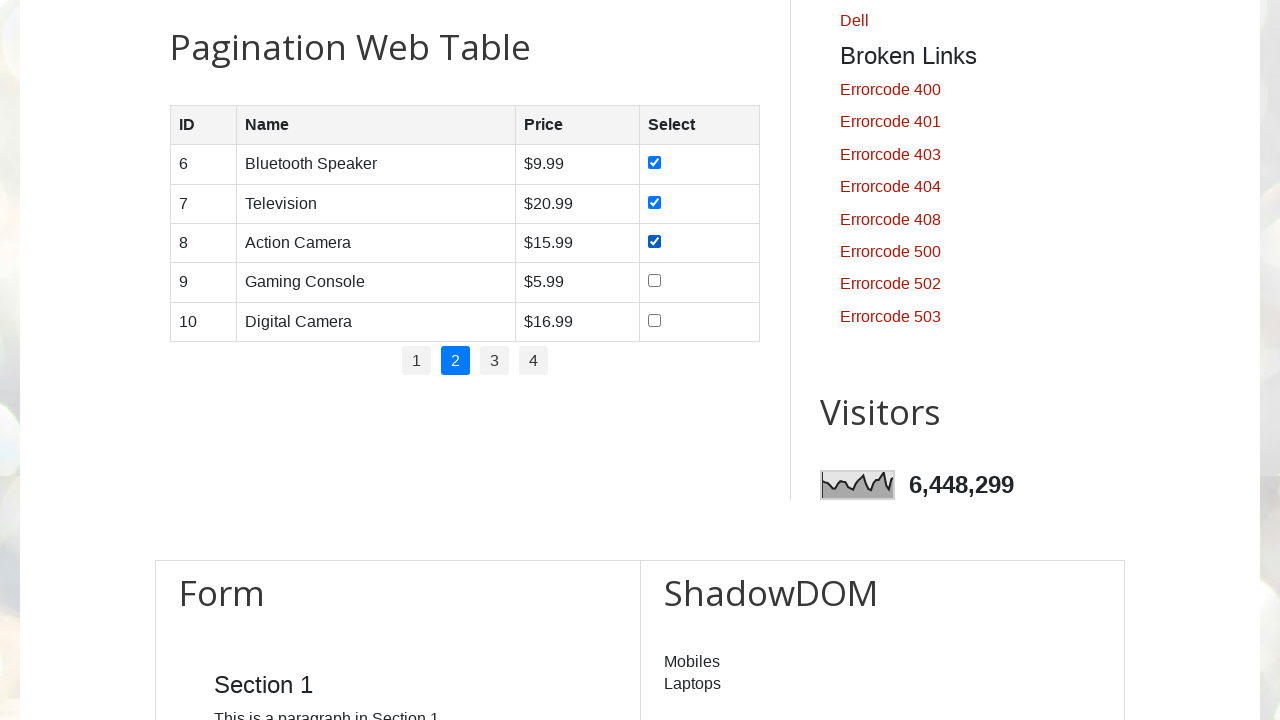

Clicked unchecked checkbox in row 4 on page 2 at (654, 281) on //table[@id='productTable']/tbody/tr[4]/td[4]/input
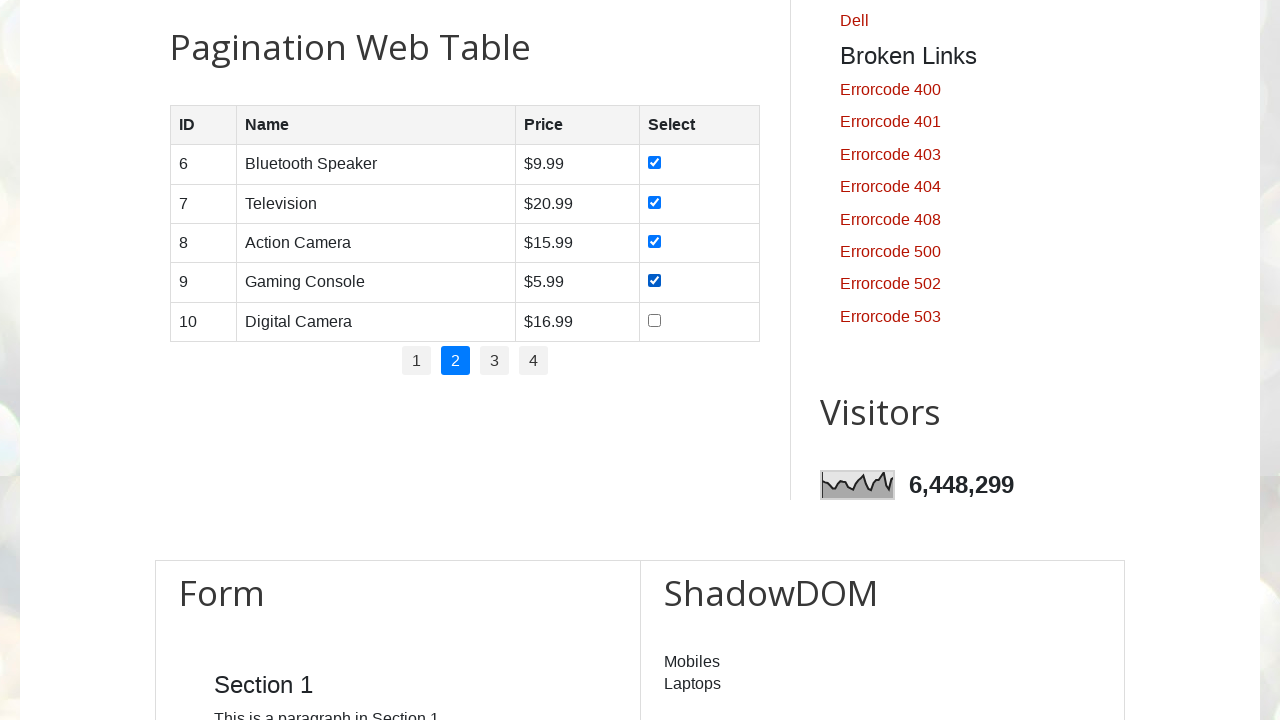

Waited for checkbox click to process
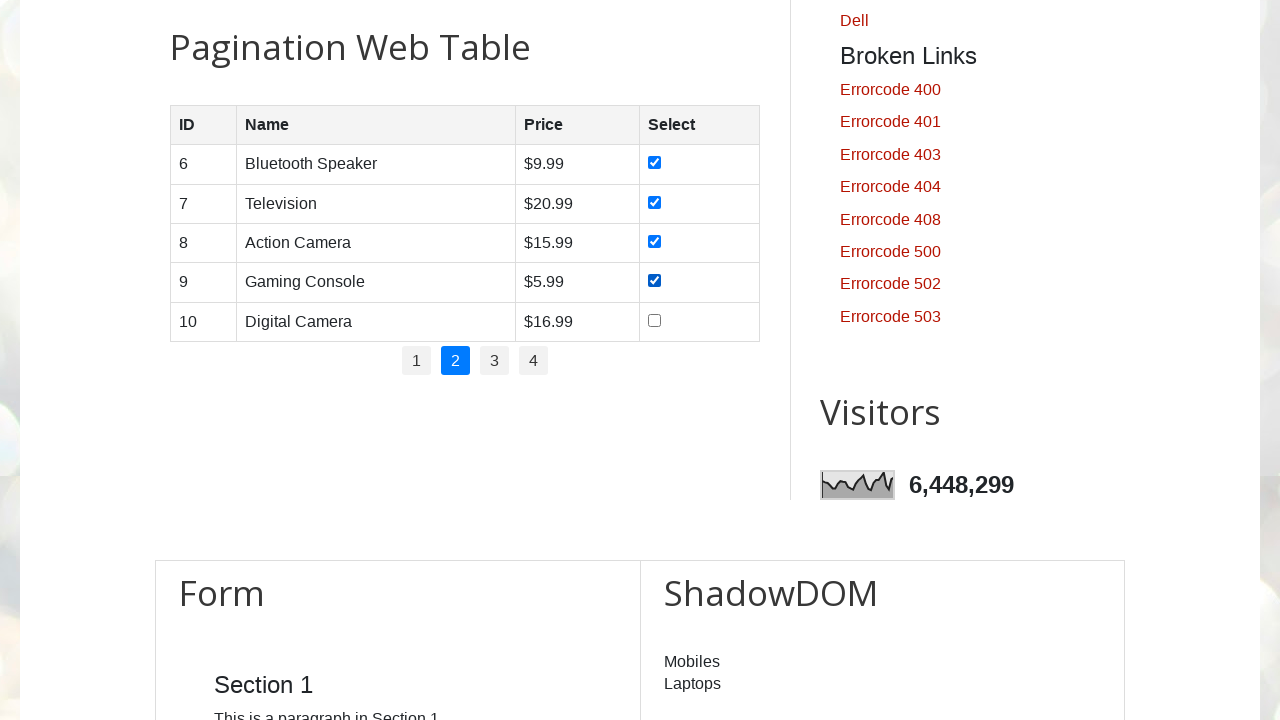

Located checkbox in row 5 on page 2
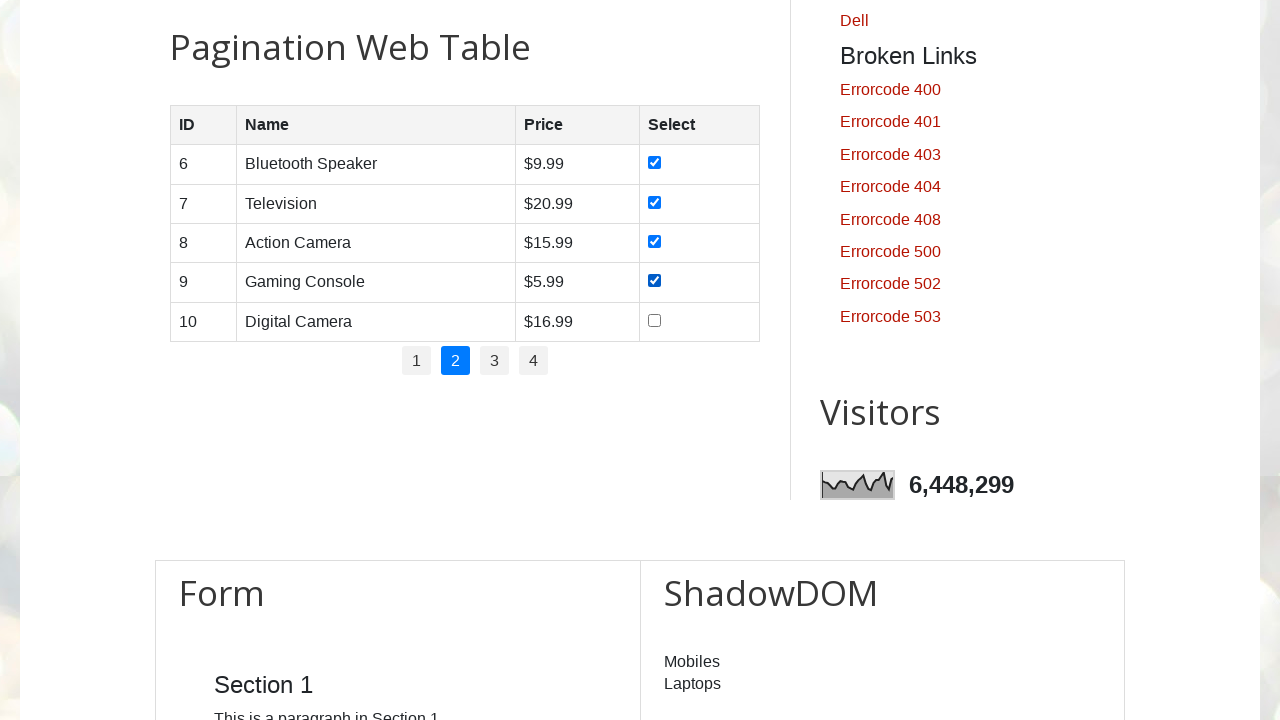

Clicked unchecked checkbox in row 5 on page 2 at (654, 320) on //table[@id='productTable']/tbody/tr[5]/td[4]/input
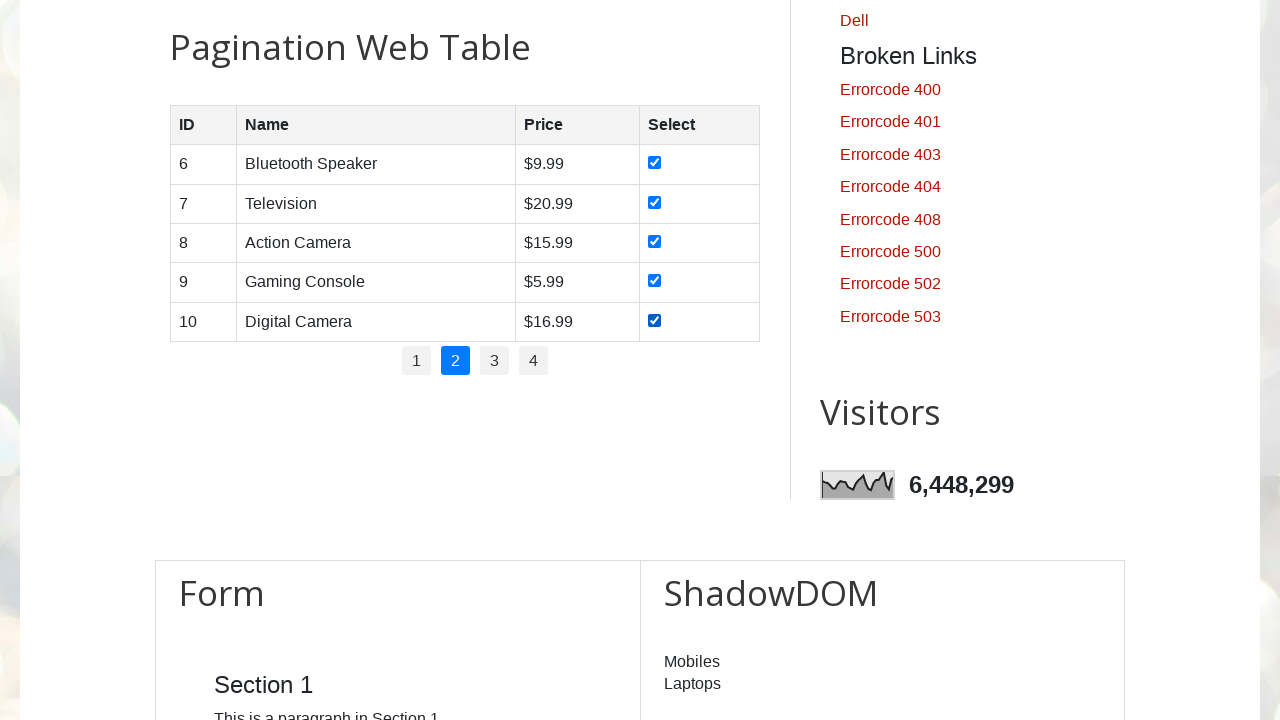

Waited for checkbox click to process
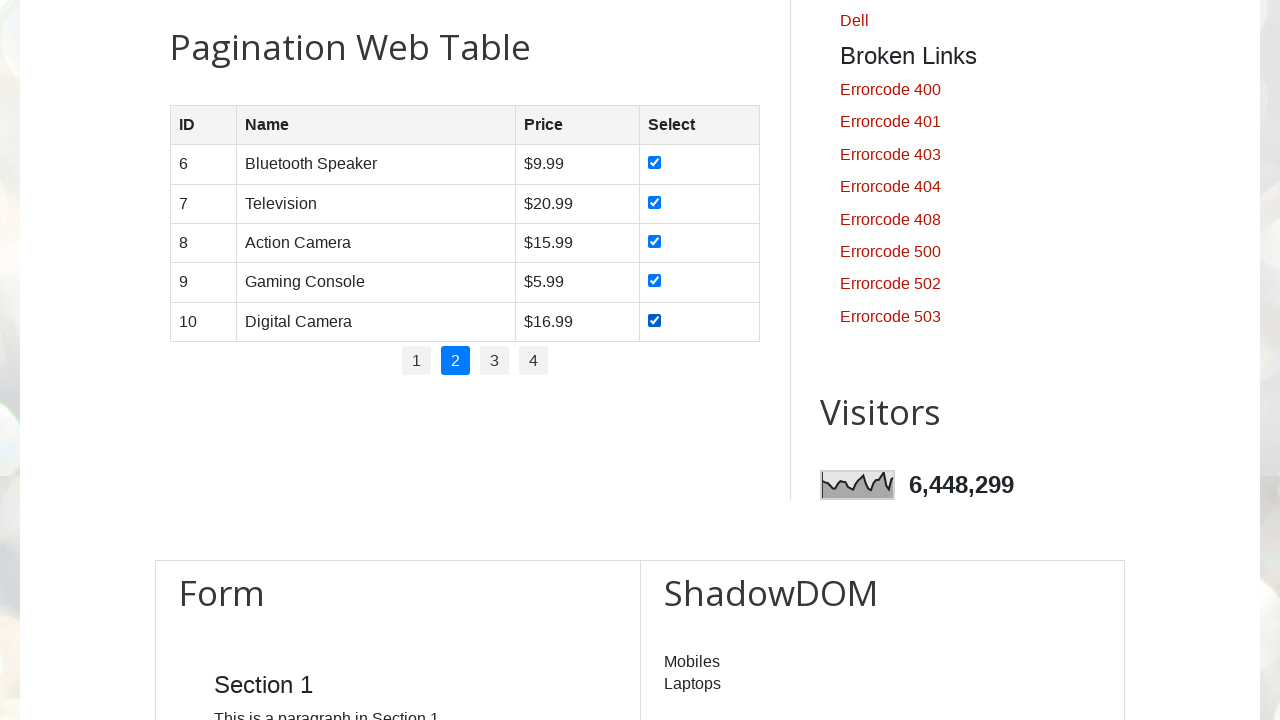

Clicked pagination page 3 at (494, 361) on //ul[@id='pagination']/li >> nth=2
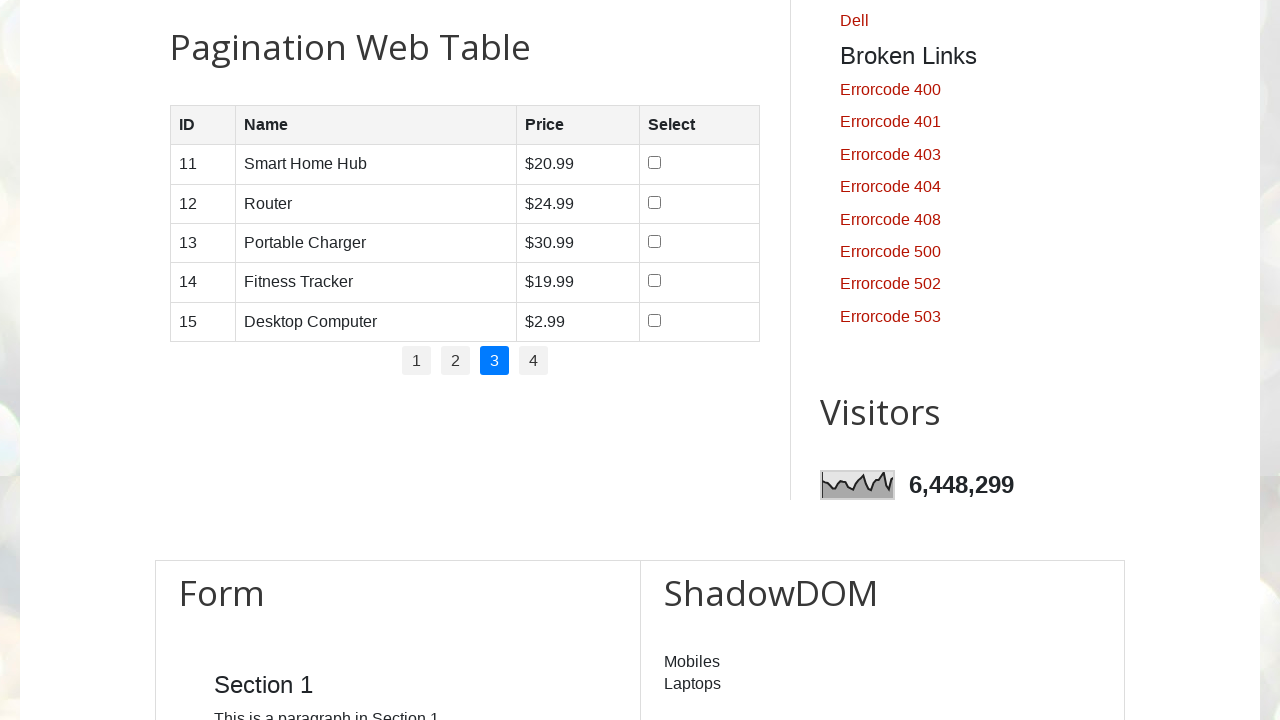

Waited for page content to load
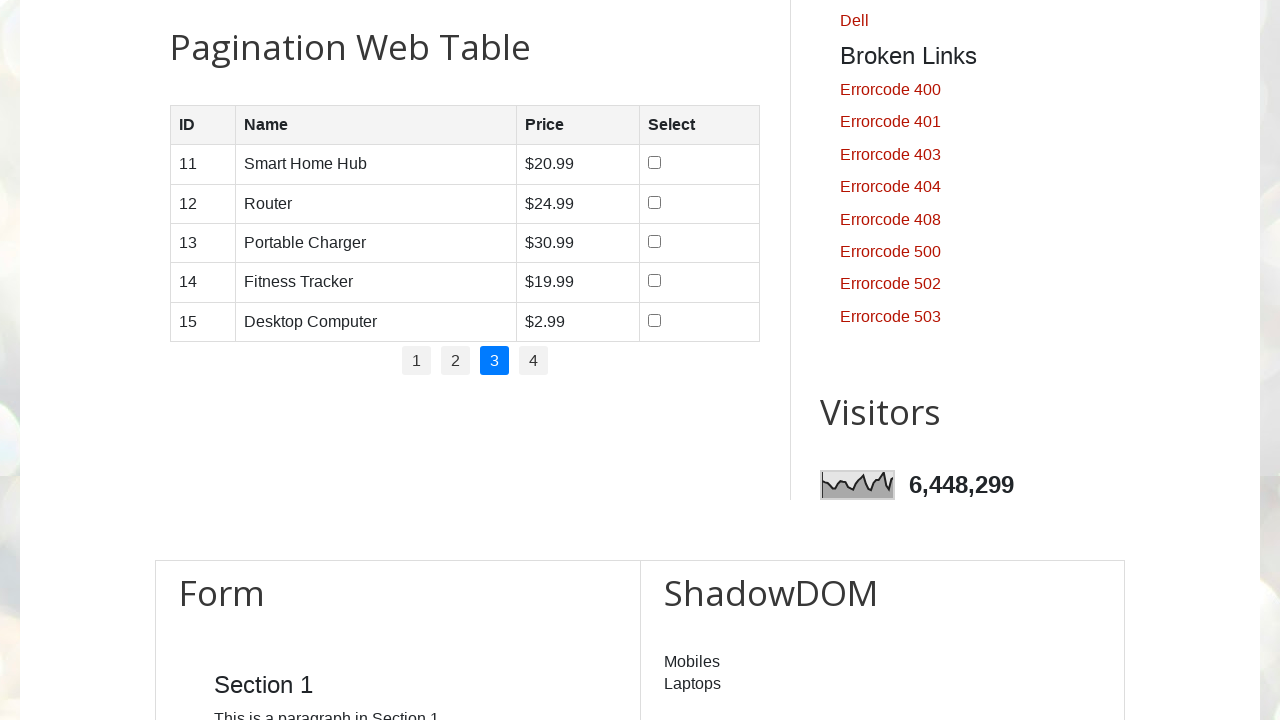

Located checkbox in row 1 on page 3
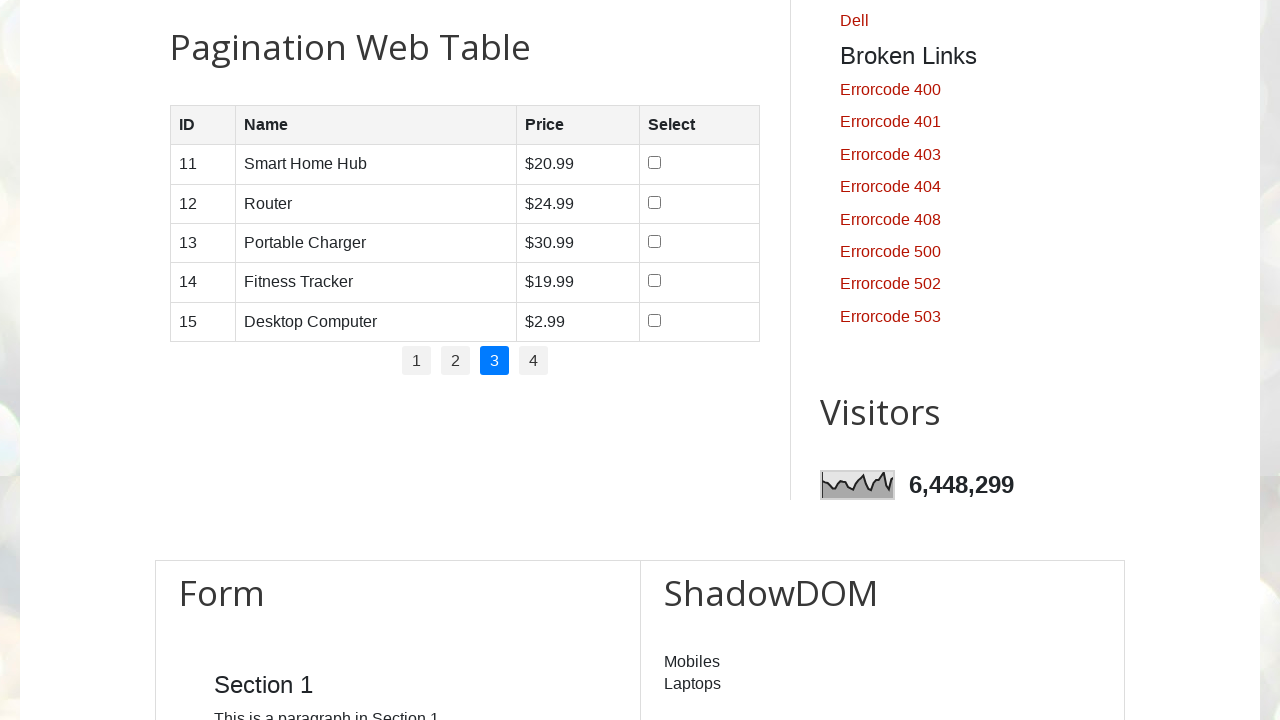

Clicked unchecked checkbox in row 1 on page 3 at (655, 163) on //table[@id='productTable']/tbody/tr[1]/td[4]/input
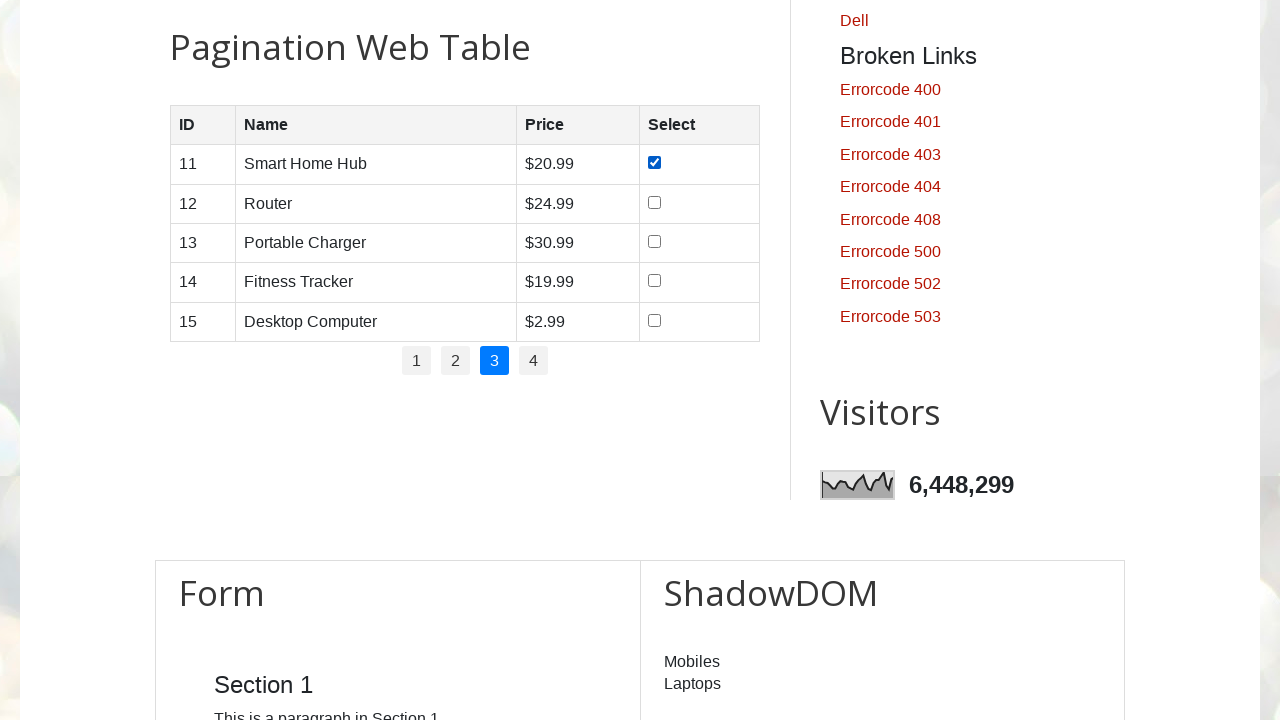

Waited for checkbox click to process
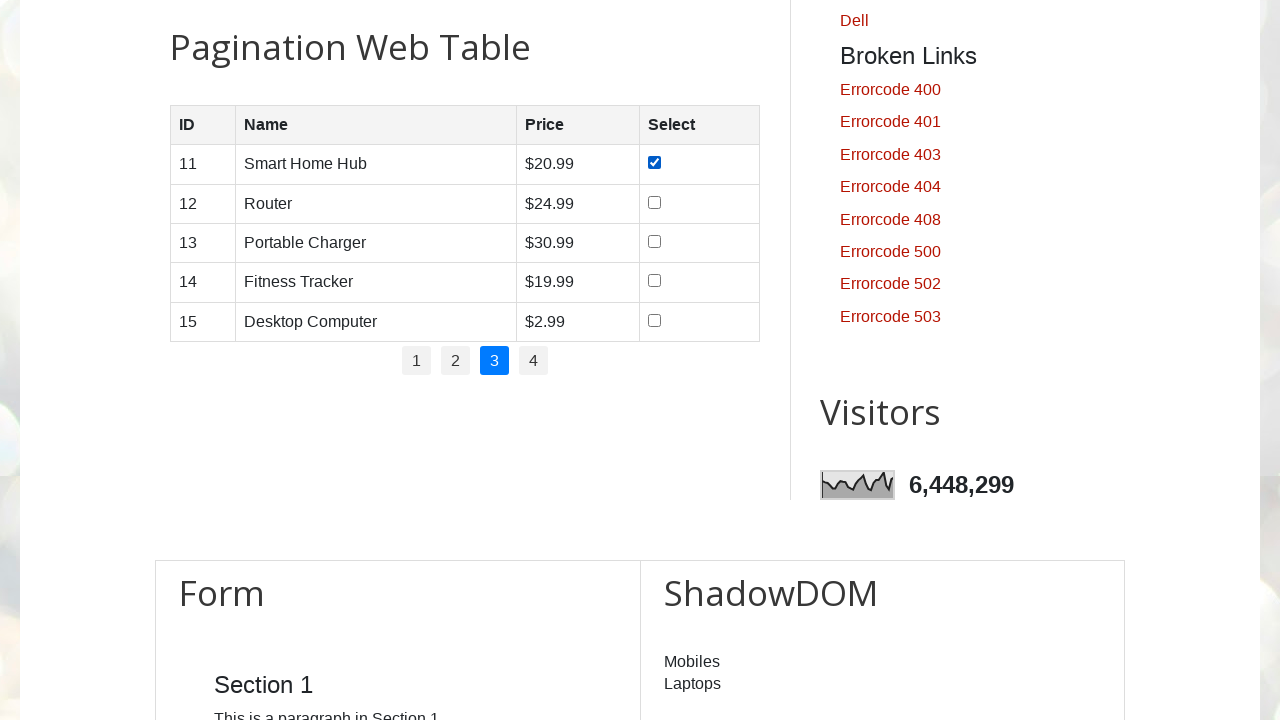

Located checkbox in row 2 on page 3
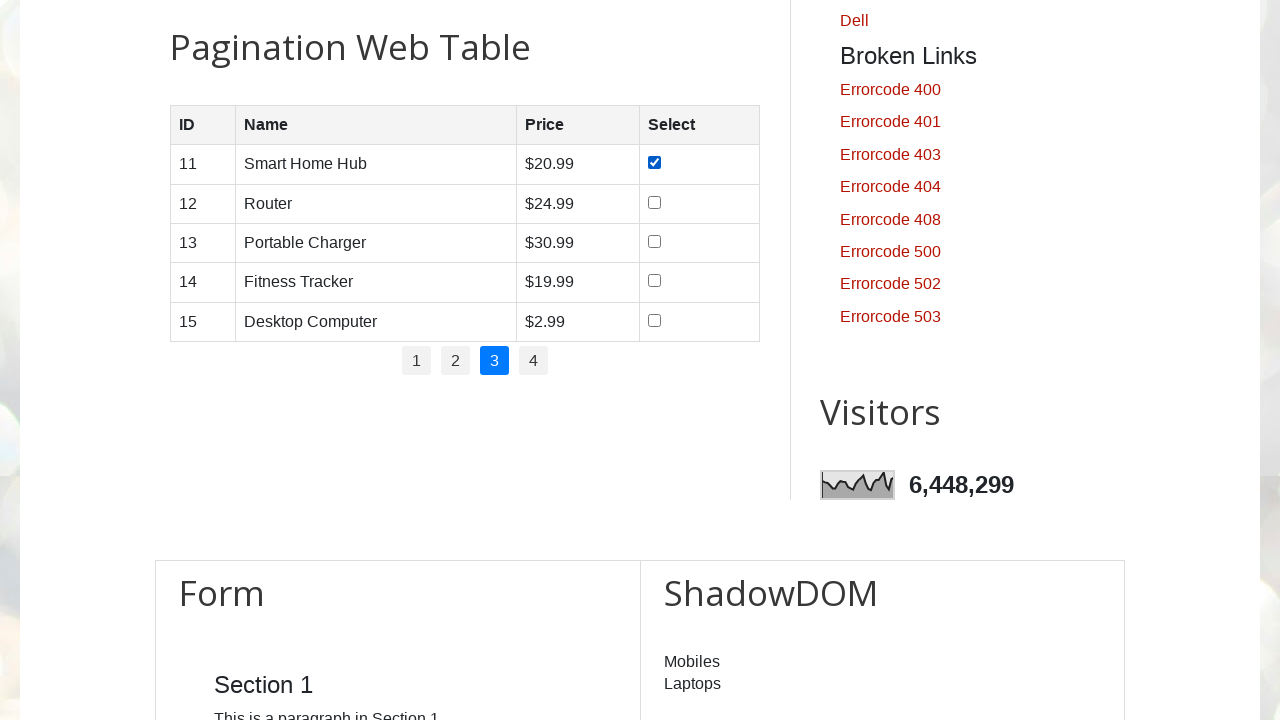

Clicked unchecked checkbox in row 2 on page 3 at (655, 202) on //table[@id='productTable']/tbody/tr[2]/td[4]/input
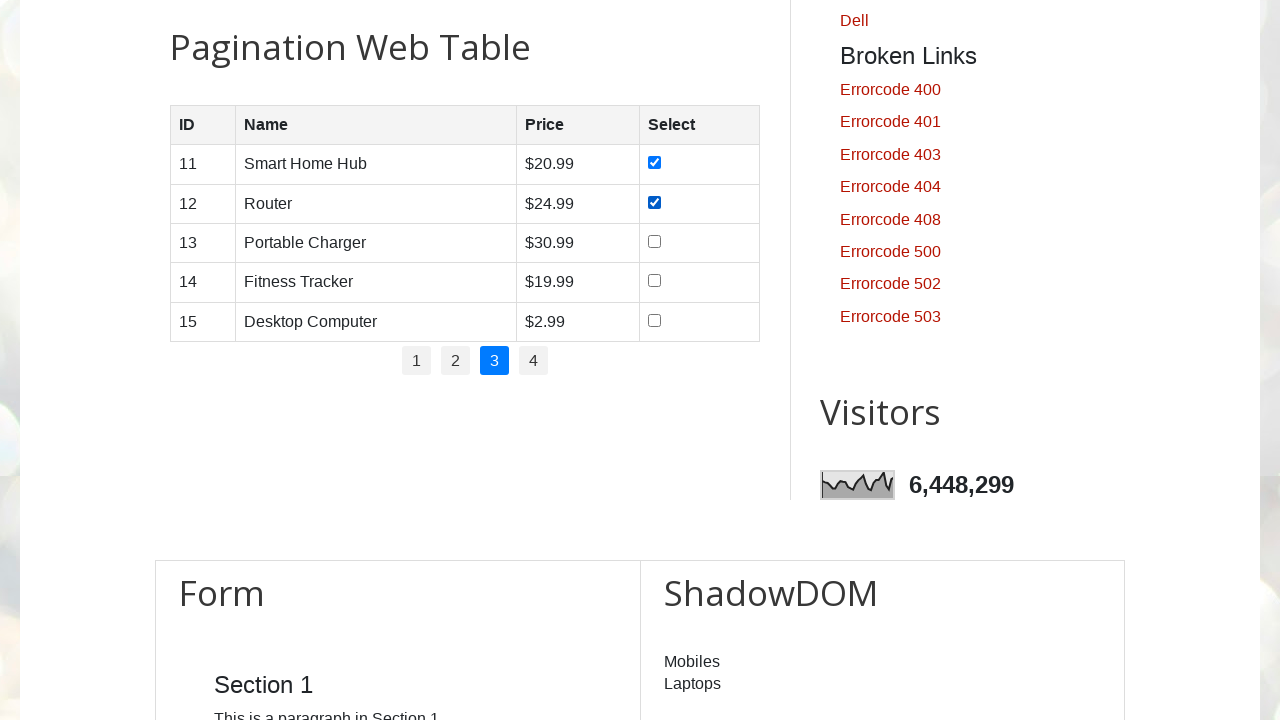

Waited for checkbox click to process
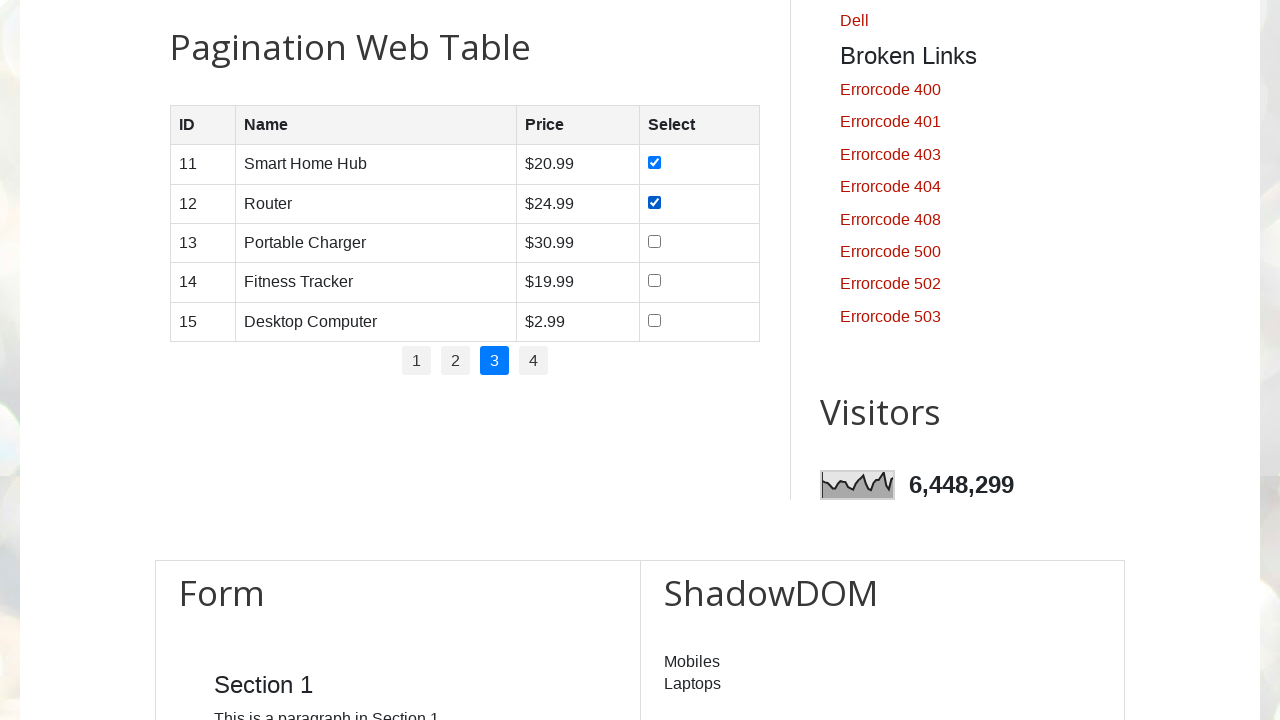

Located checkbox in row 3 on page 3
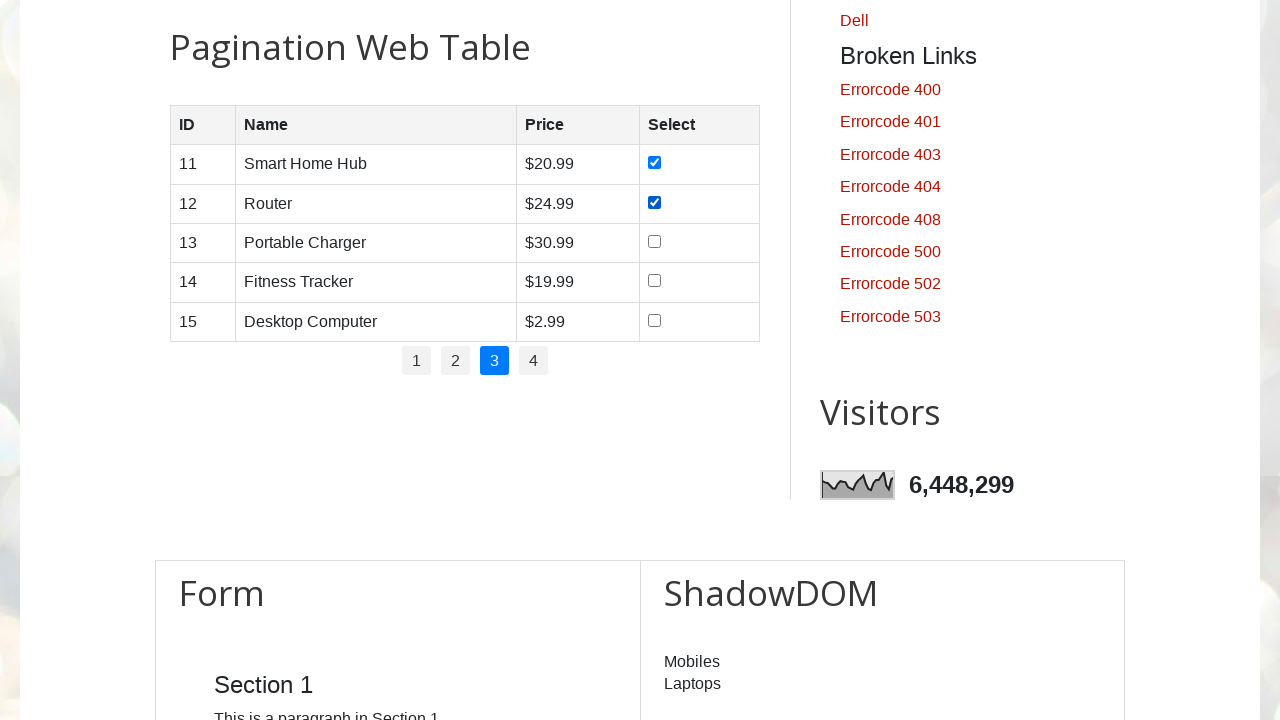

Clicked unchecked checkbox in row 3 on page 3 at (655, 241) on //table[@id='productTable']/tbody/tr[3]/td[4]/input
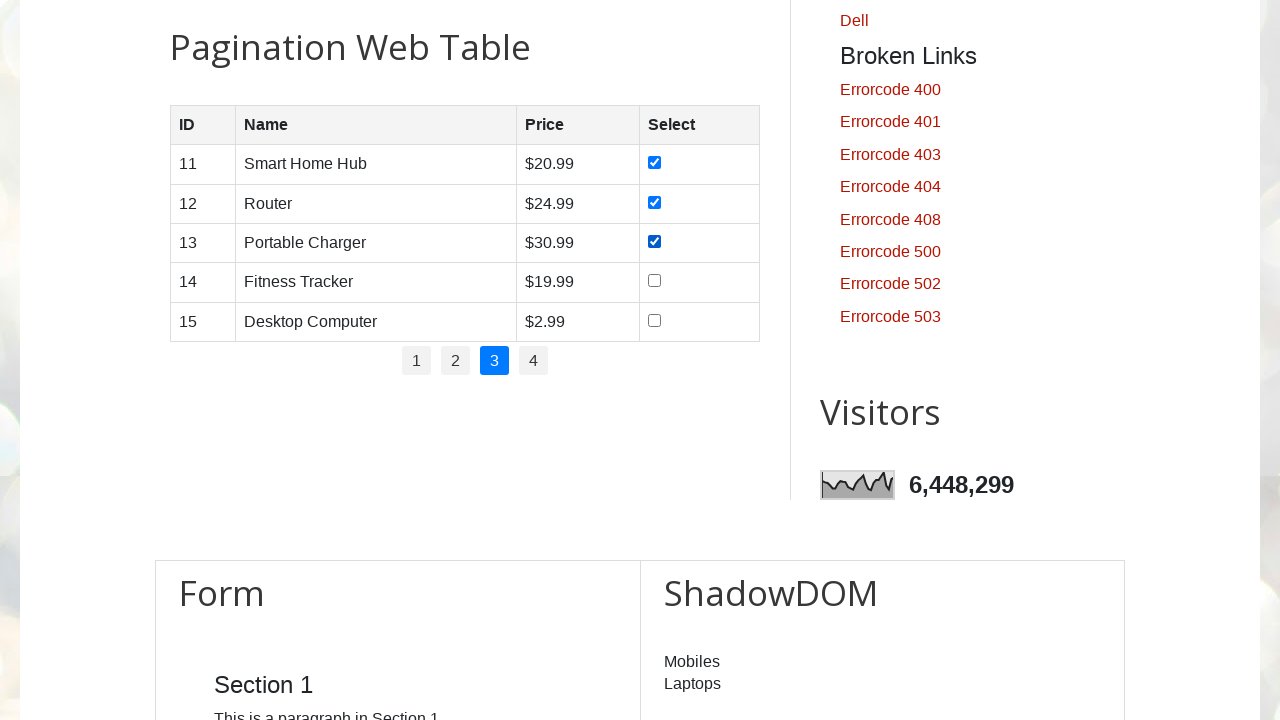

Waited for checkbox click to process
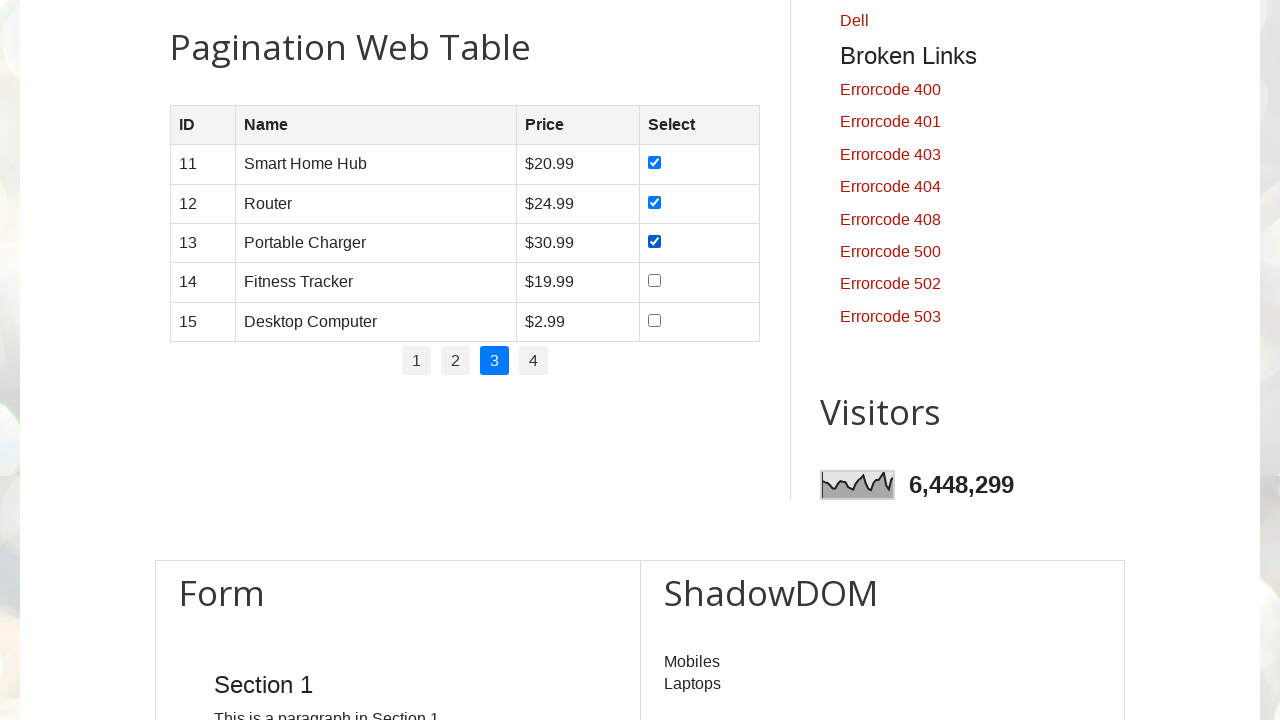

Located checkbox in row 4 on page 3
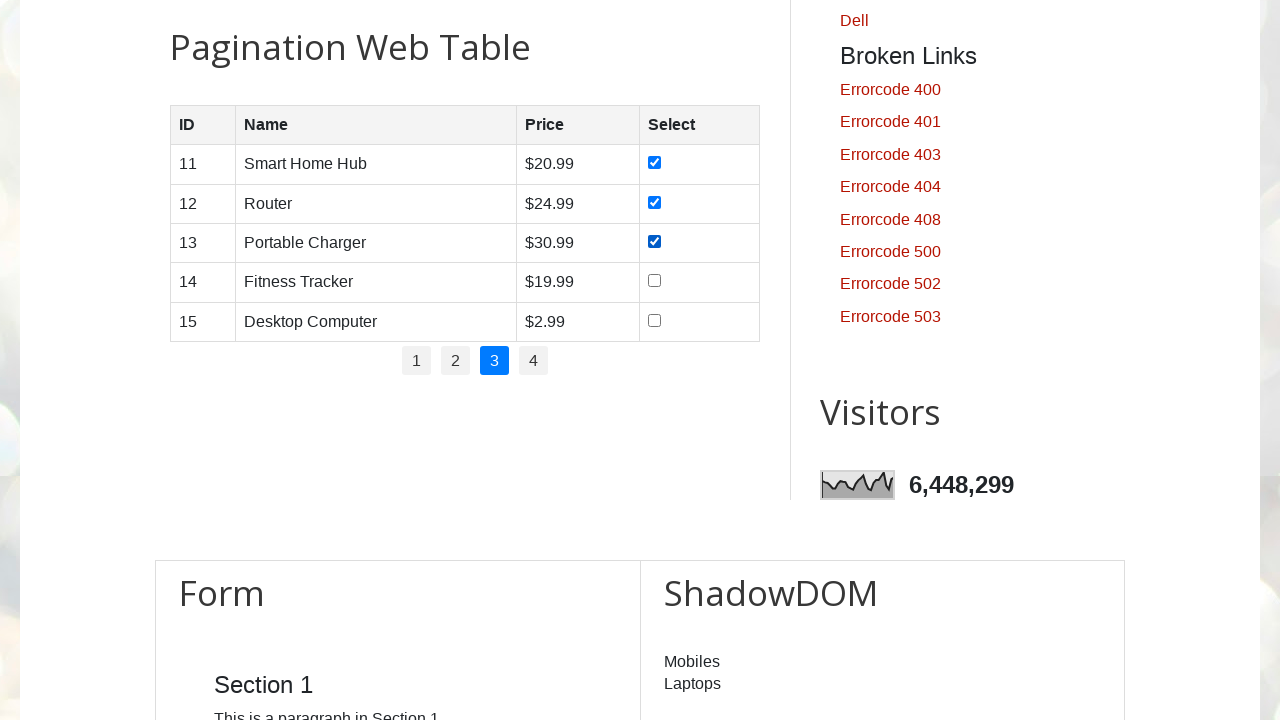

Clicked unchecked checkbox in row 4 on page 3 at (655, 281) on //table[@id='productTable']/tbody/tr[4]/td[4]/input
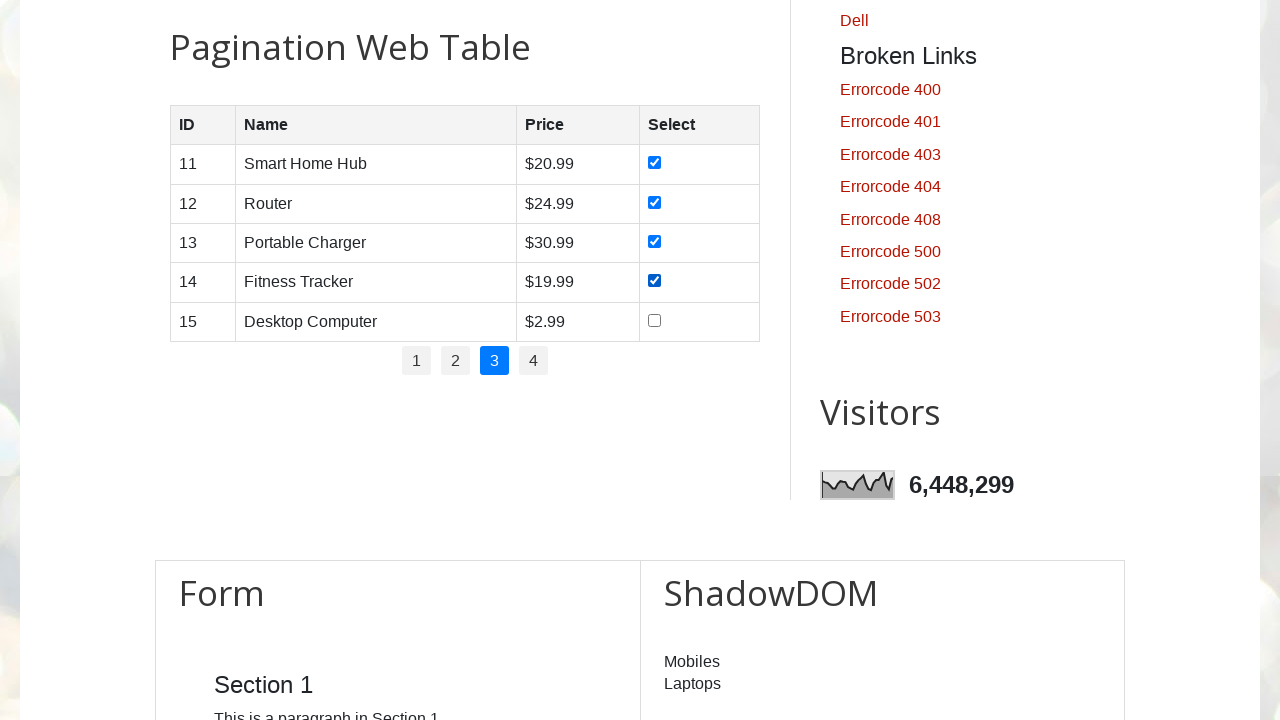

Waited for checkbox click to process
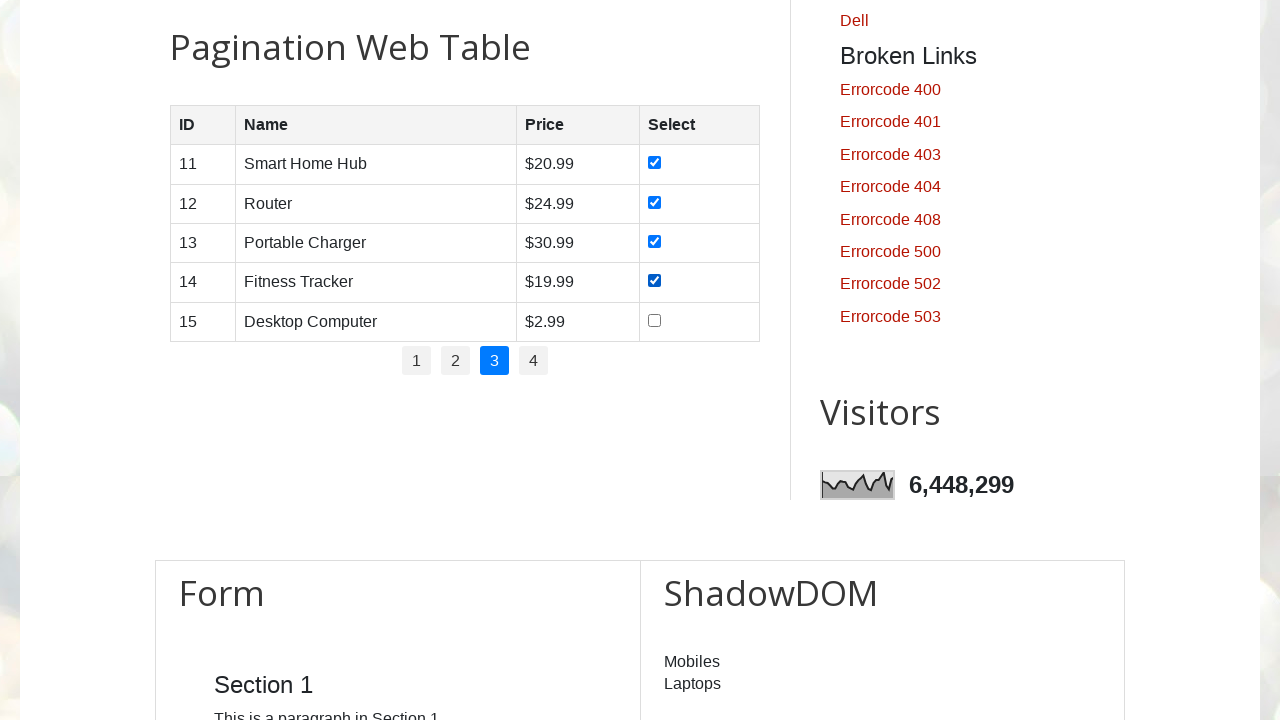

Located checkbox in row 5 on page 3
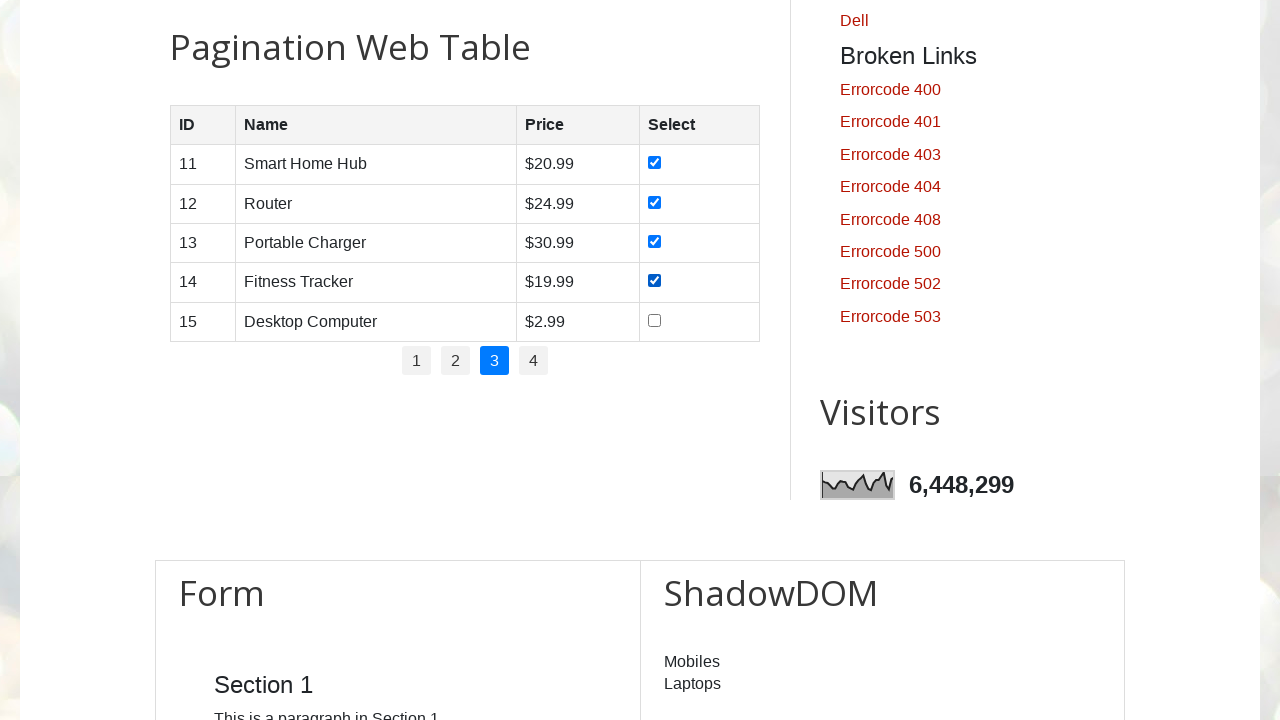

Clicked unchecked checkbox in row 5 on page 3 at (655, 320) on //table[@id='productTable']/tbody/tr[5]/td[4]/input
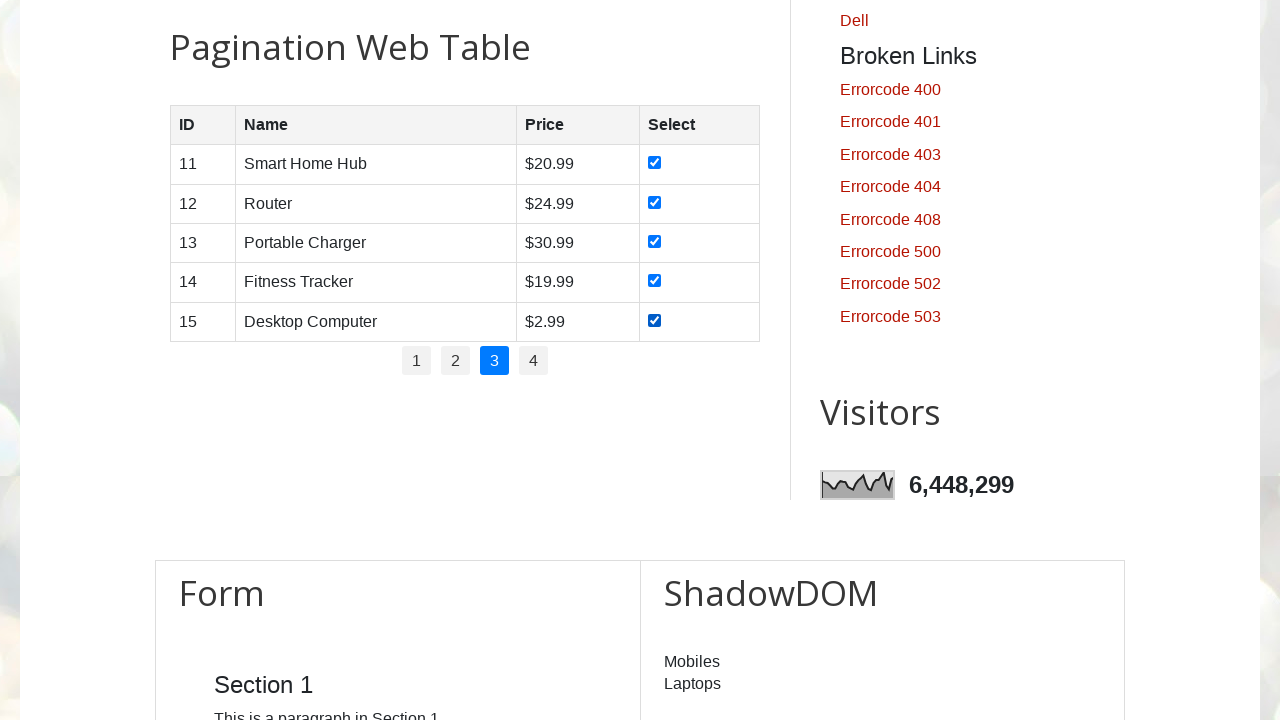

Waited for checkbox click to process
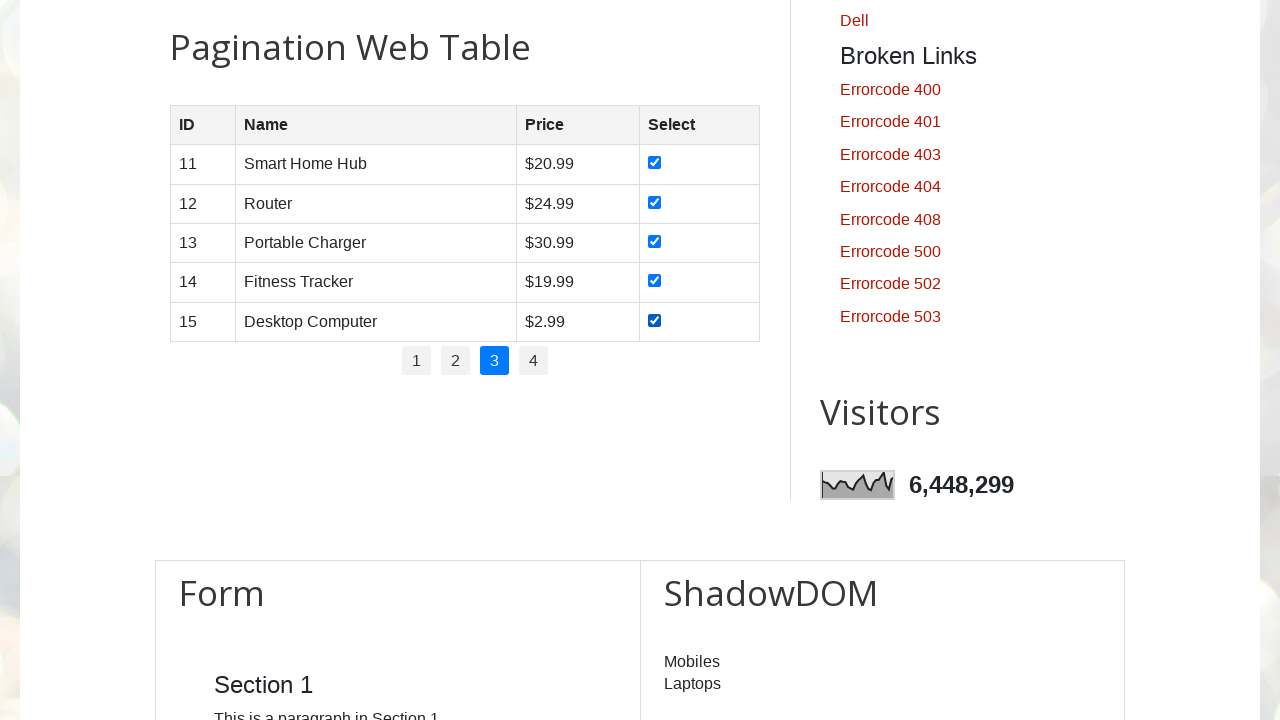

Clicked pagination page 4 at (534, 361) on //ul[@id='pagination']/li >> nth=3
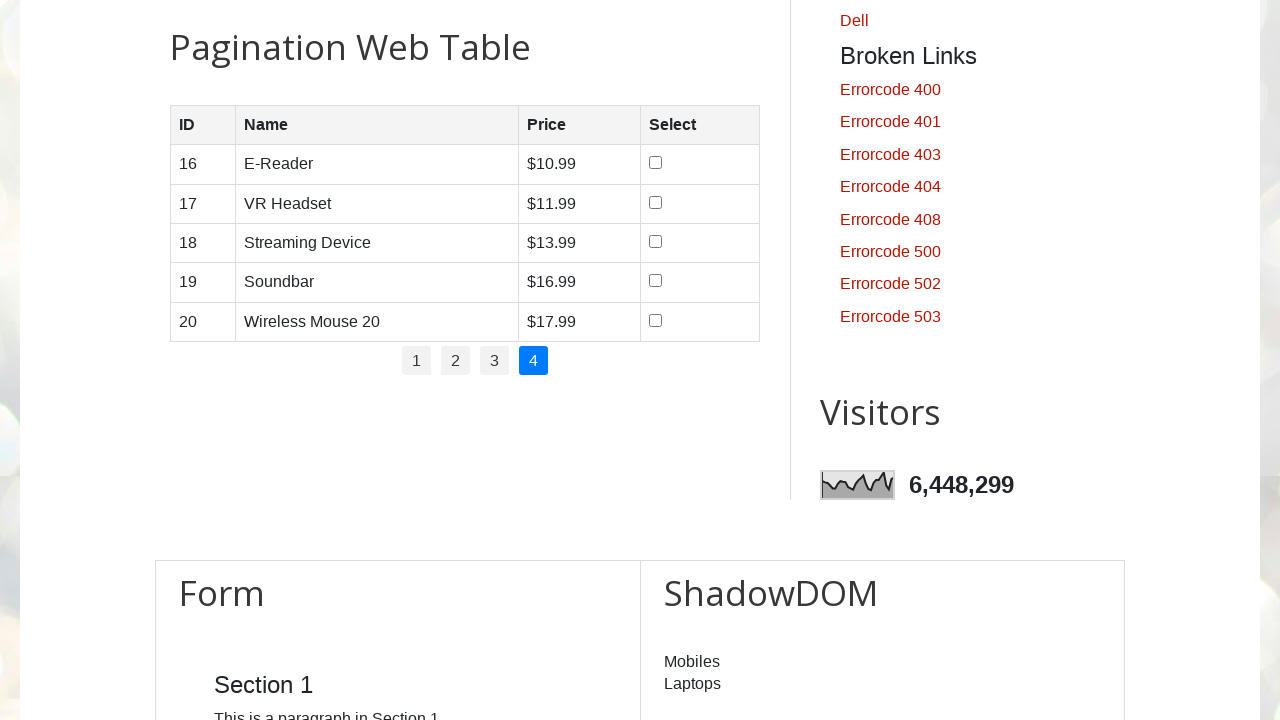

Waited for page content to load
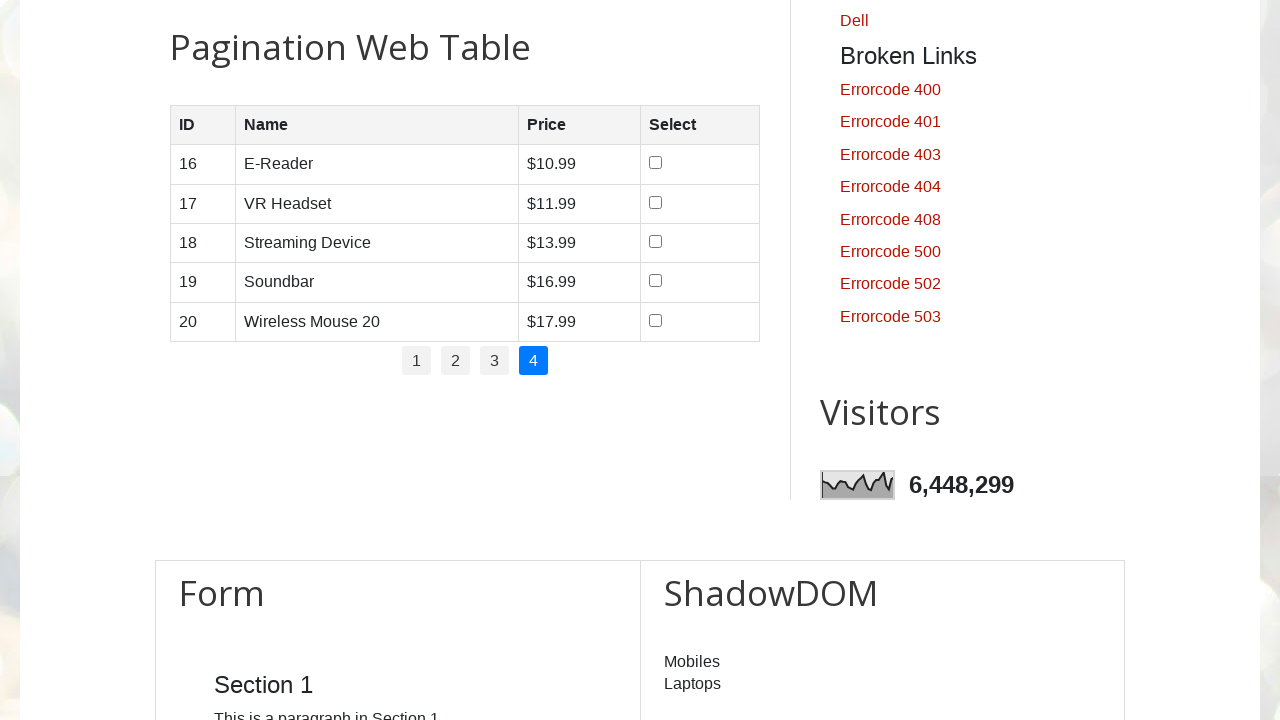

Located checkbox in row 1 on page 4
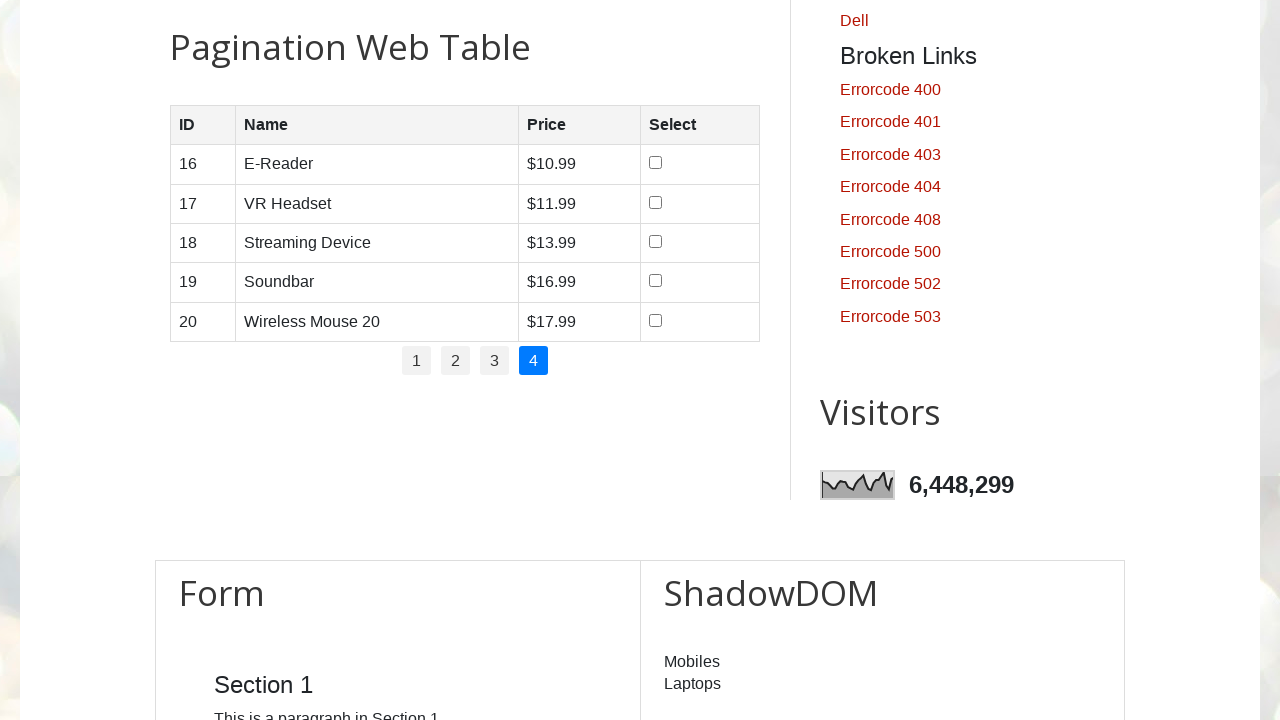

Clicked unchecked checkbox in row 1 on page 4 at (656, 163) on //table[@id='productTable']/tbody/tr[1]/td[4]/input
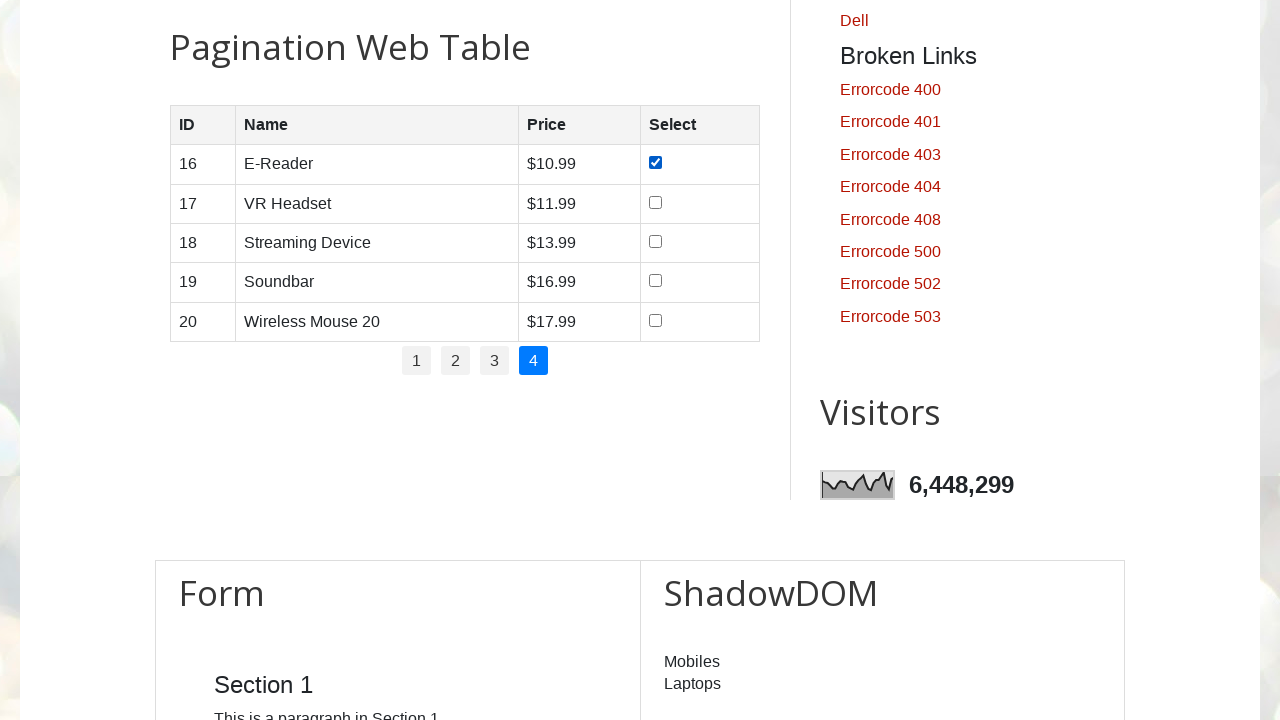

Waited for checkbox click to process
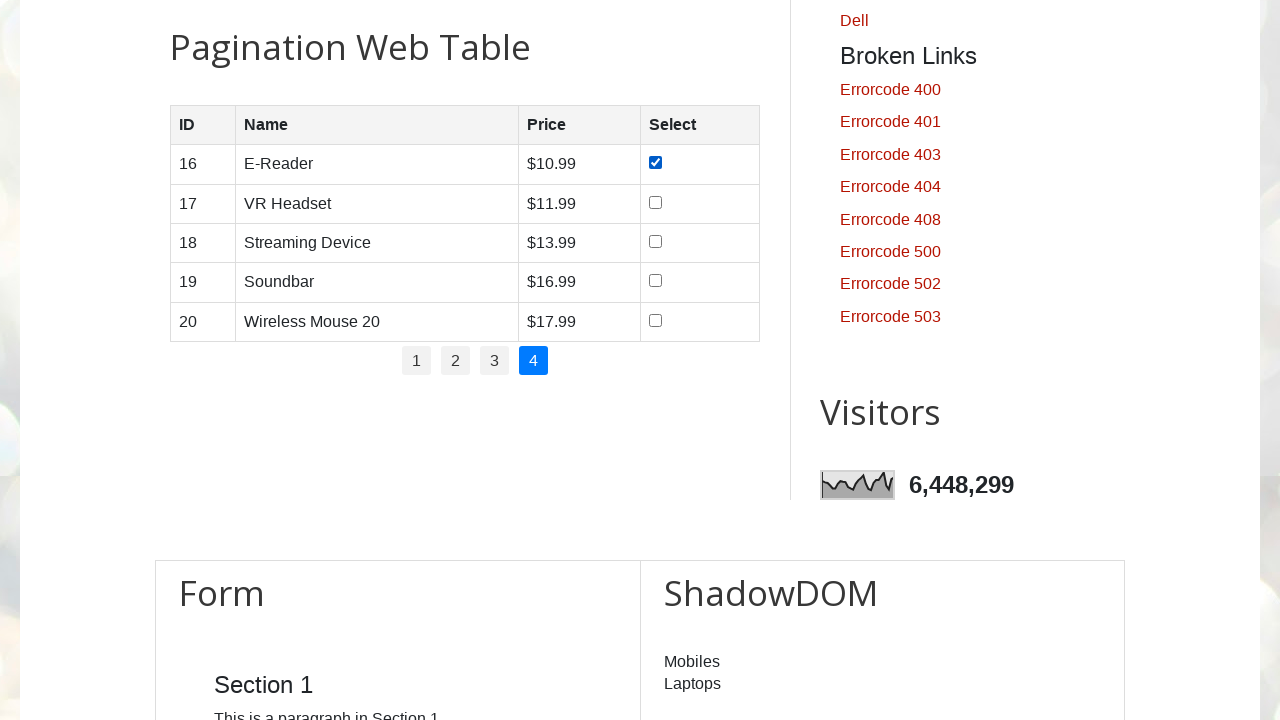

Located checkbox in row 2 on page 4
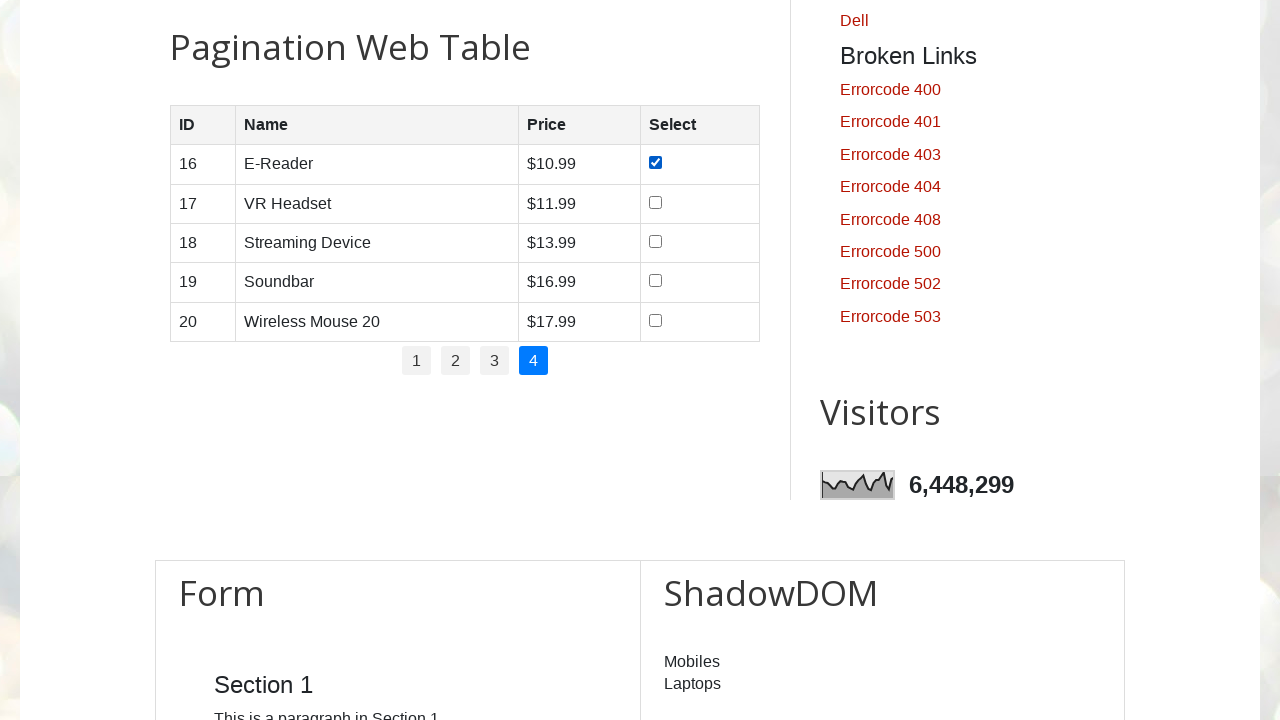

Clicked unchecked checkbox in row 2 on page 4 at (656, 202) on //table[@id='productTable']/tbody/tr[2]/td[4]/input
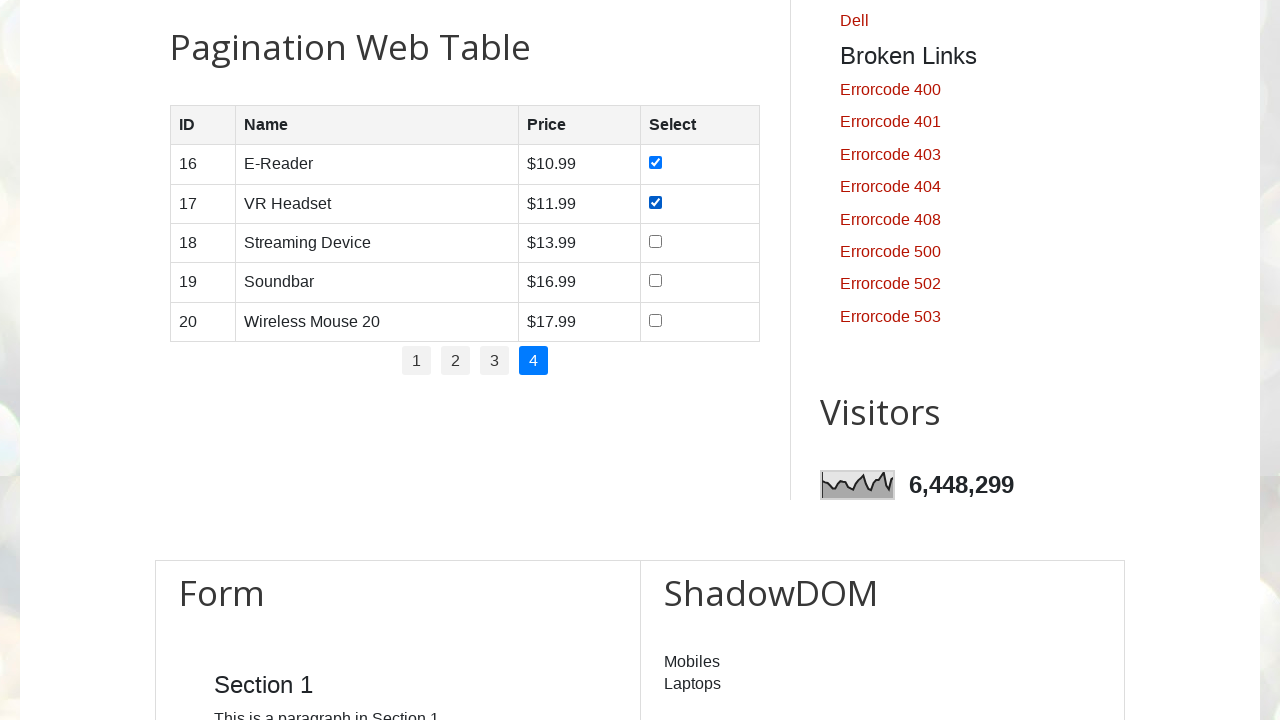

Waited for checkbox click to process
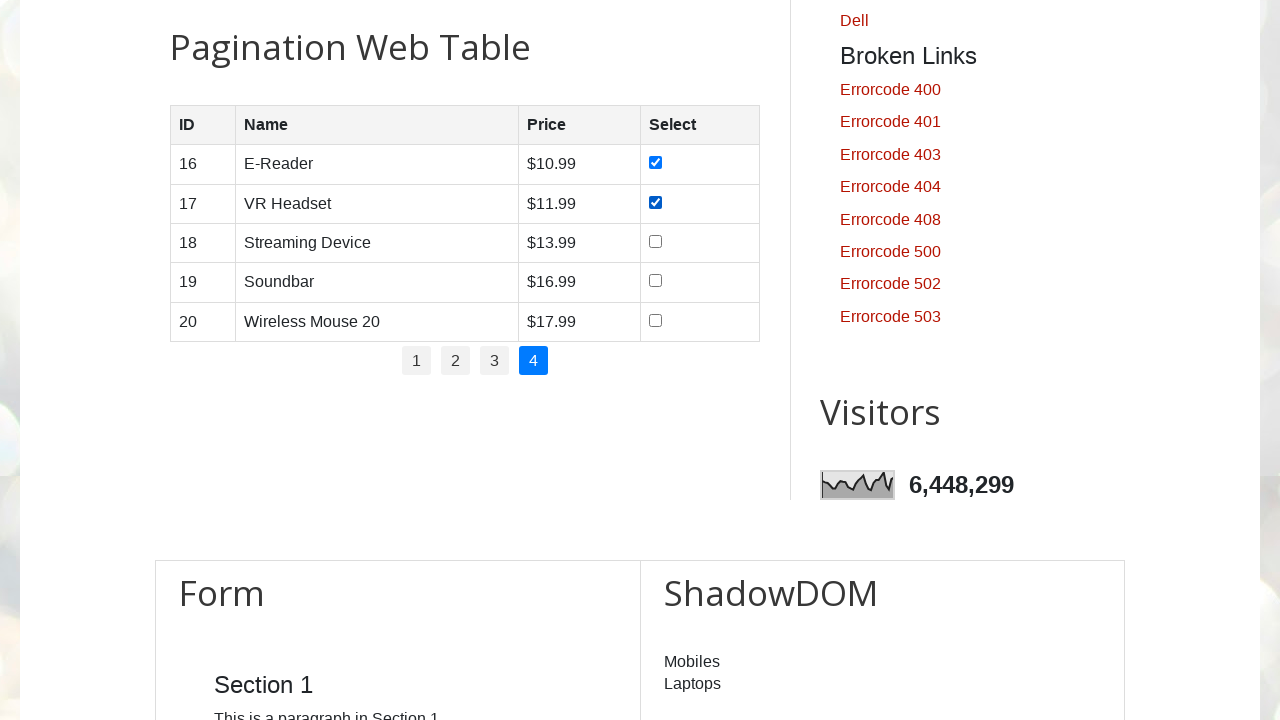

Located checkbox in row 3 on page 4
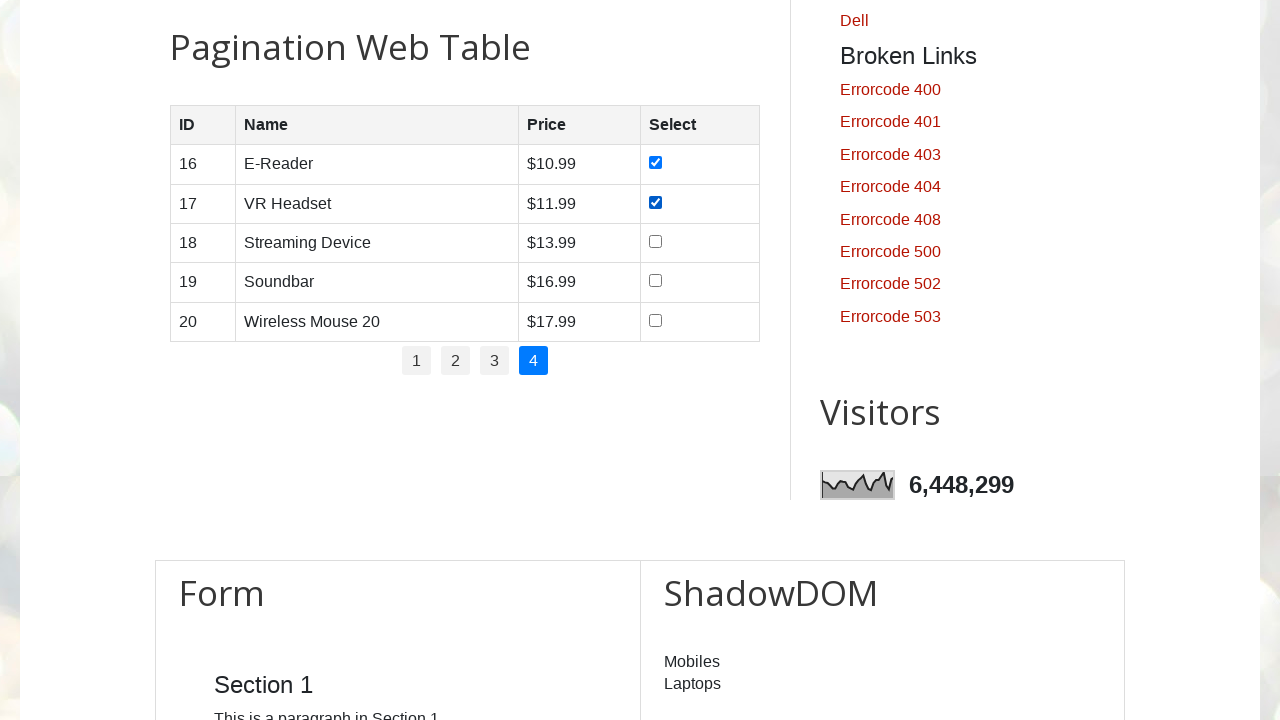

Clicked unchecked checkbox in row 3 on page 4 at (656, 241) on //table[@id='productTable']/tbody/tr[3]/td[4]/input
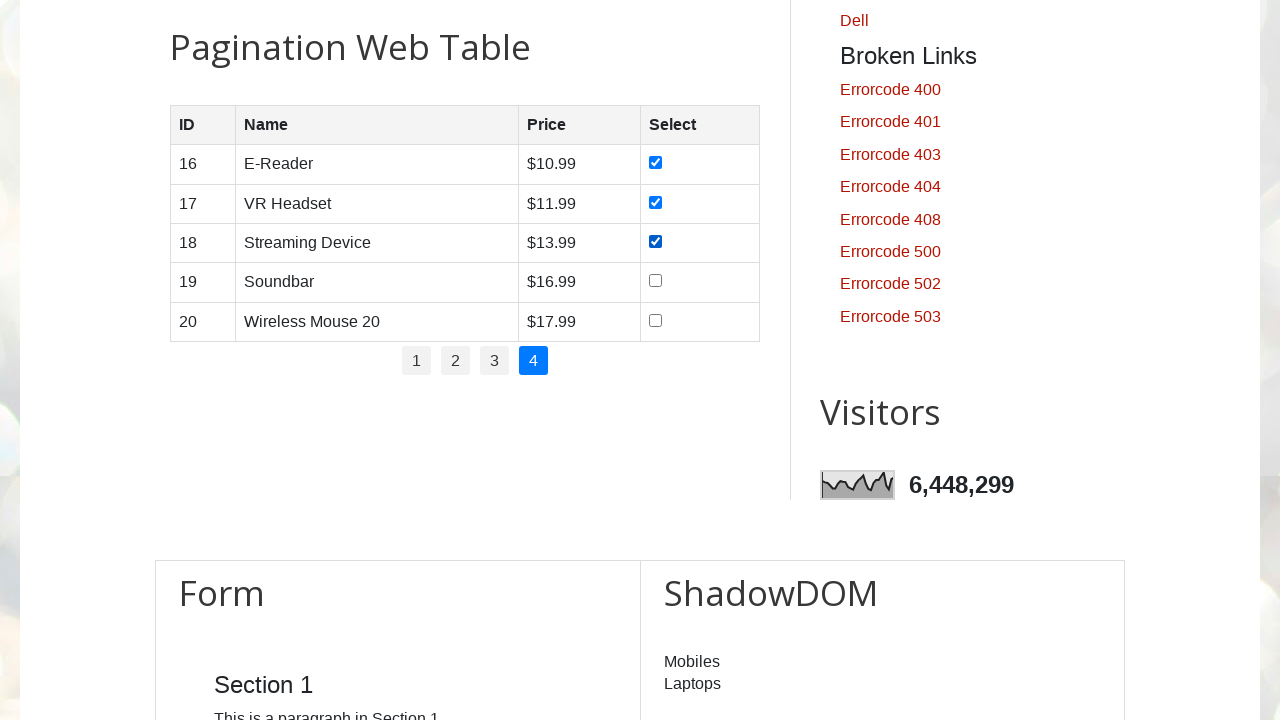

Waited for checkbox click to process
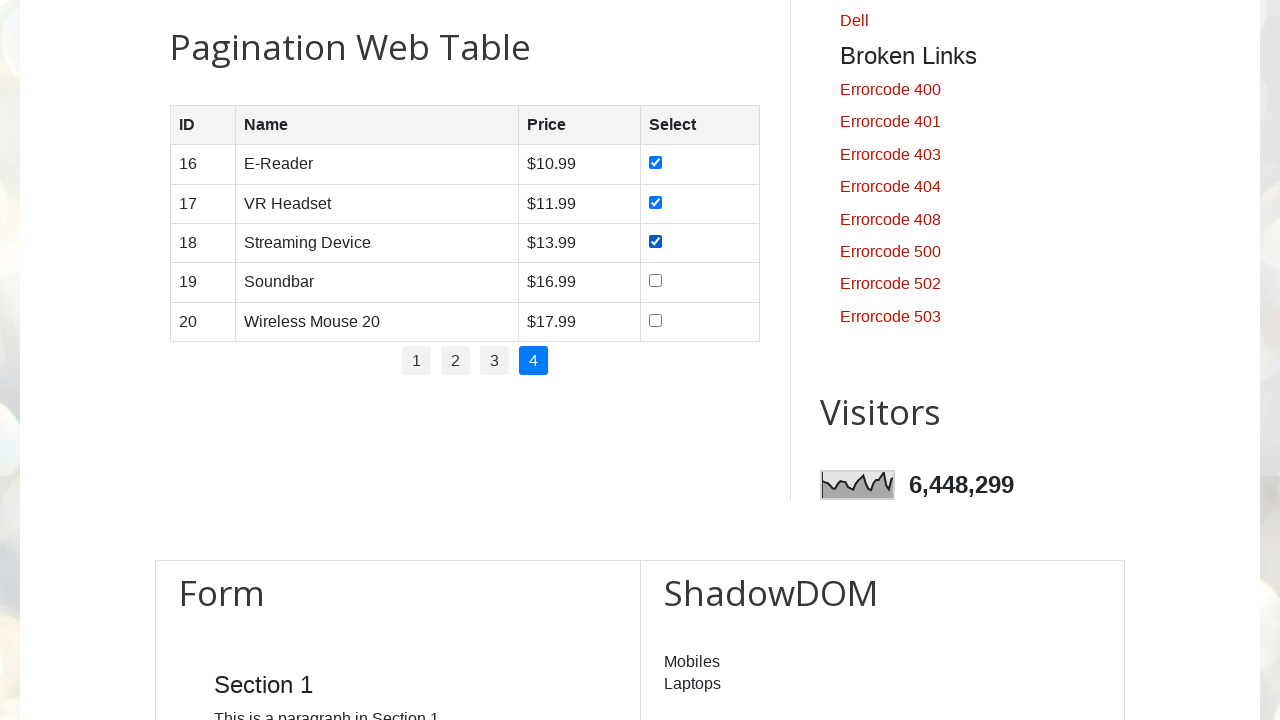

Located checkbox in row 4 on page 4
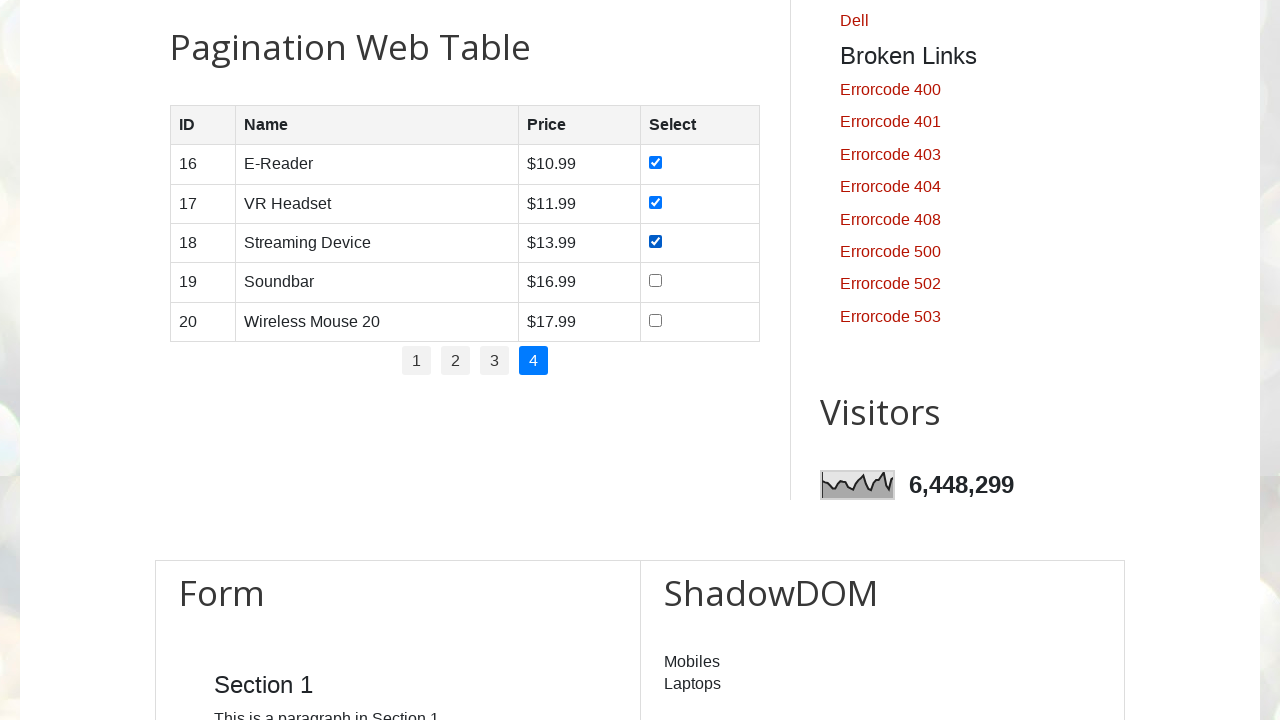

Clicked unchecked checkbox in row 4 on page 4 at (656, 281) on //table[@id='productTable']/tbody/tr[4]/td[4]/input
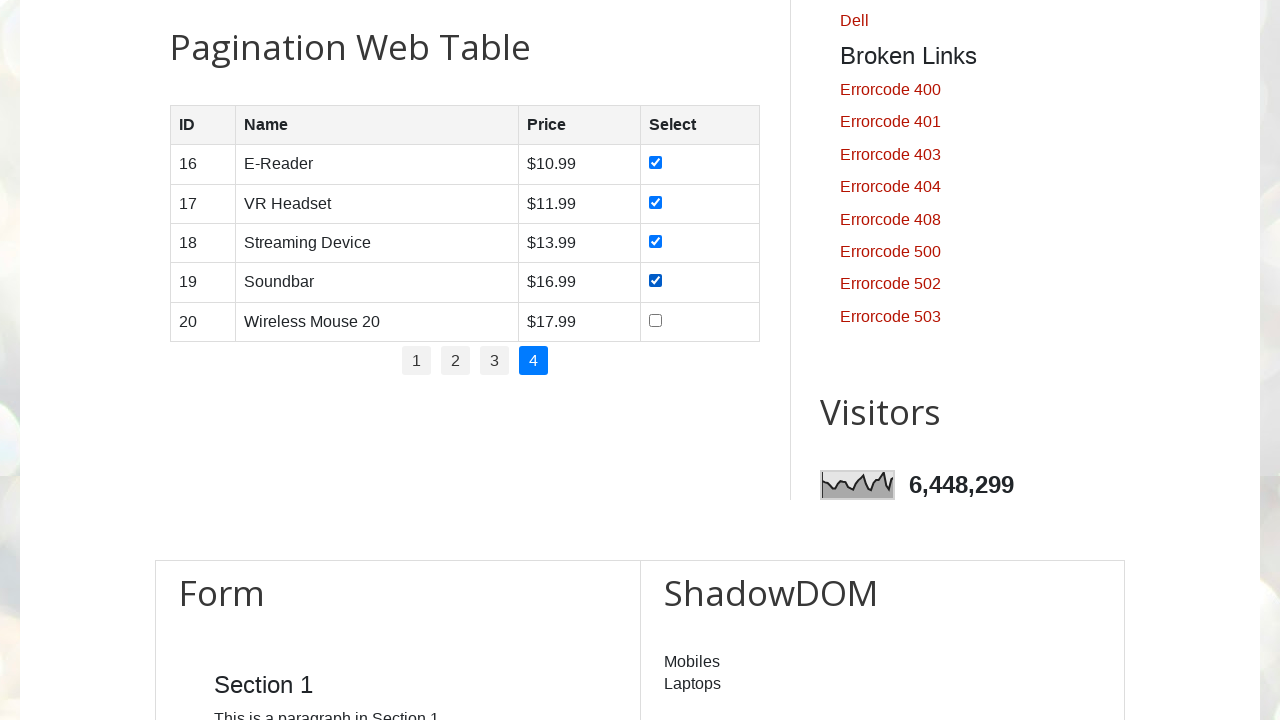

Waited for checkbox click to process
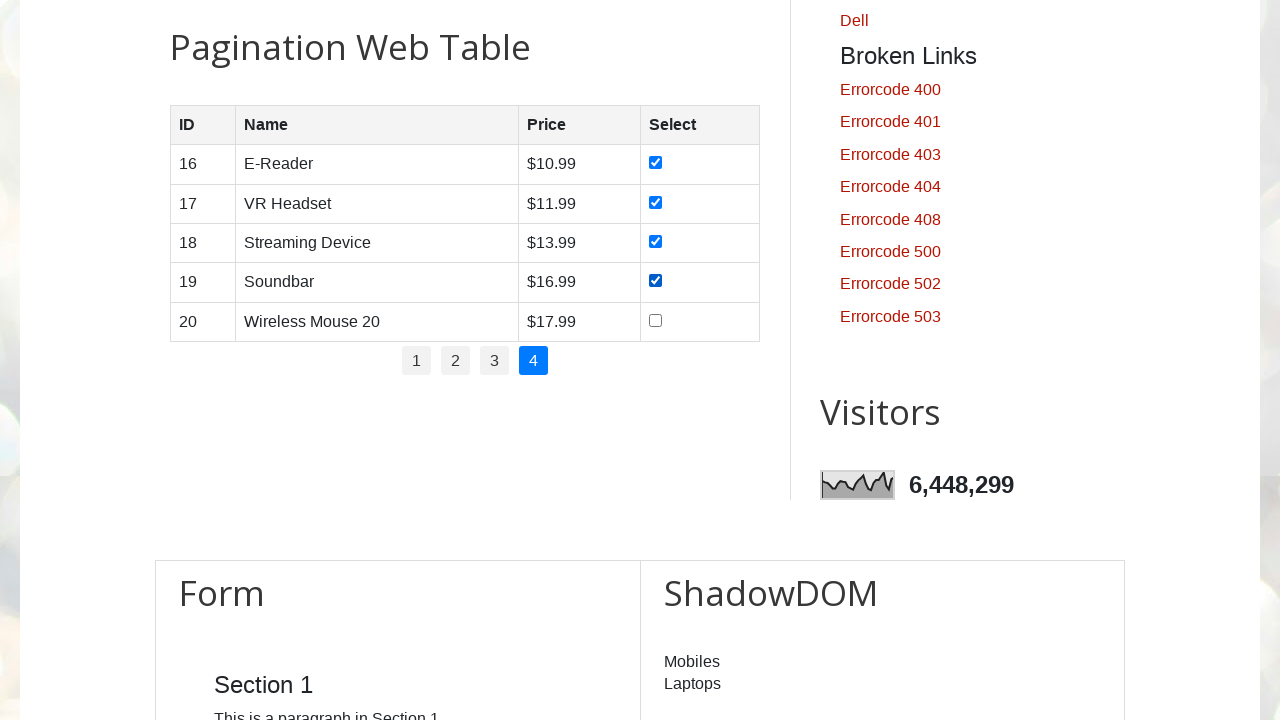

Located checkbox in row 5 on page 4
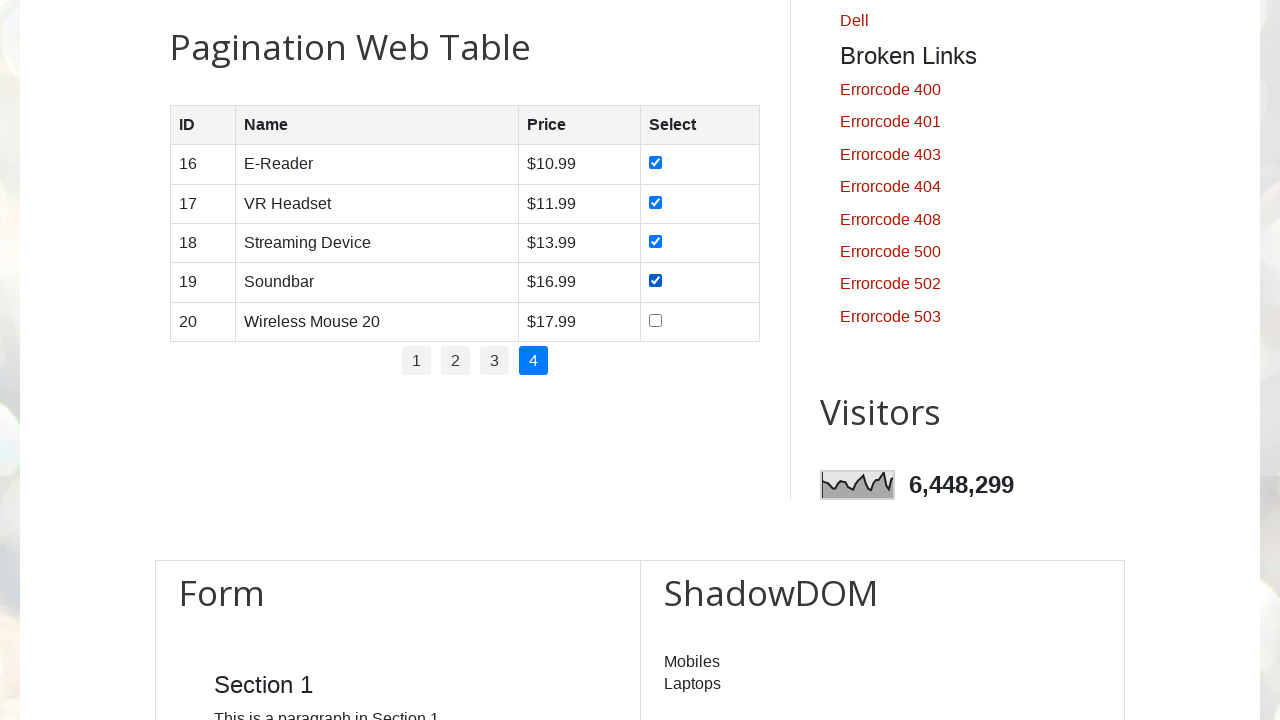

Clicked unchecked checkbox in row 5 on page 4 at (656, 320) on //table[@id='productTable']/tbody/tr[5]/td[4]/input
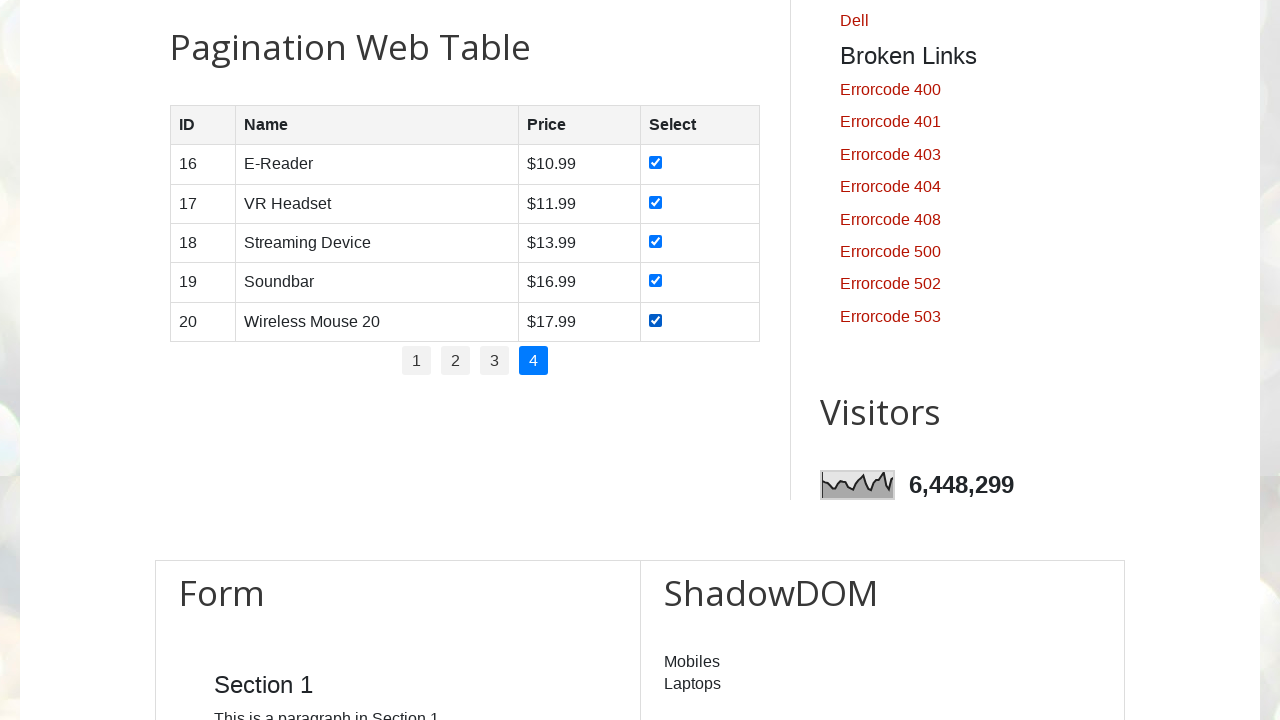

Waited for checkbox click to process
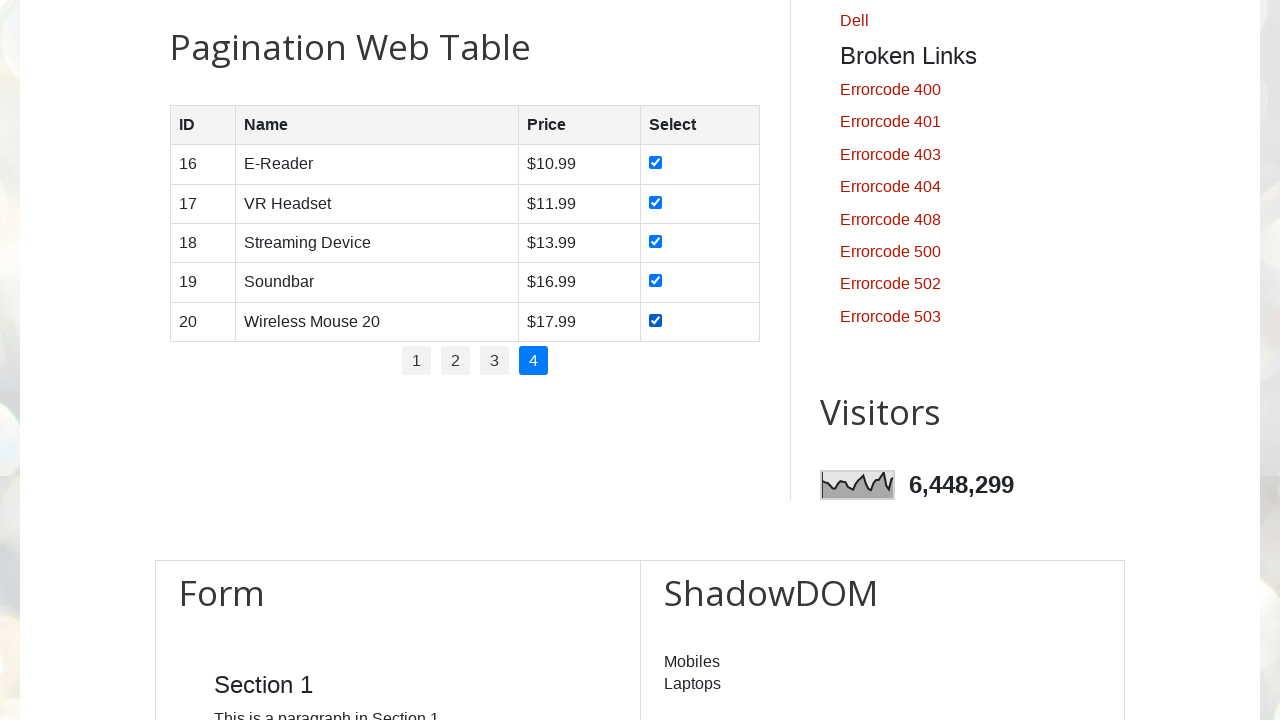

Clicked checkbox in first row of product table at (656, 163) on xpath=//table[@id='productTable']/tbody/tr[1]/td[4]/input
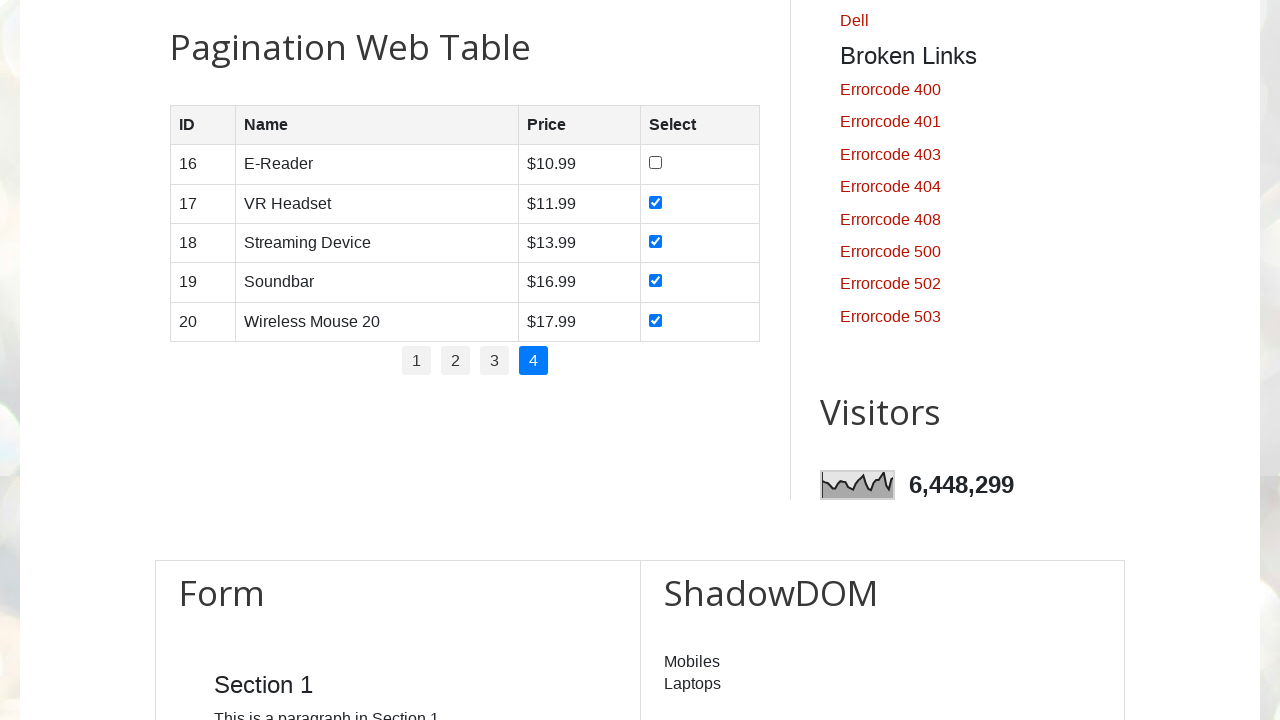

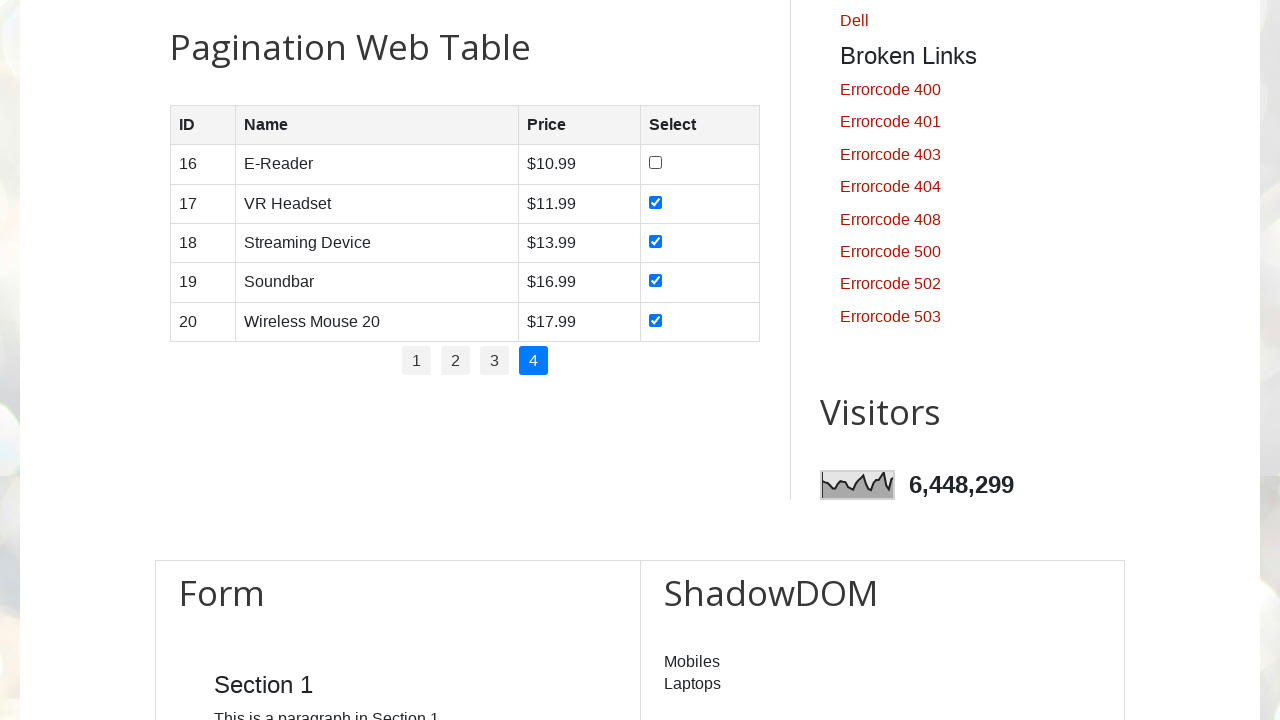